Tests a basic calculator web application by entering random numbers, performing all arithmetic operations (add, subtract, multiply, divide, concatenate), and verifying the results are correct.

Starting URL: https://testsheepnz.github.io/BasicCalculator.html

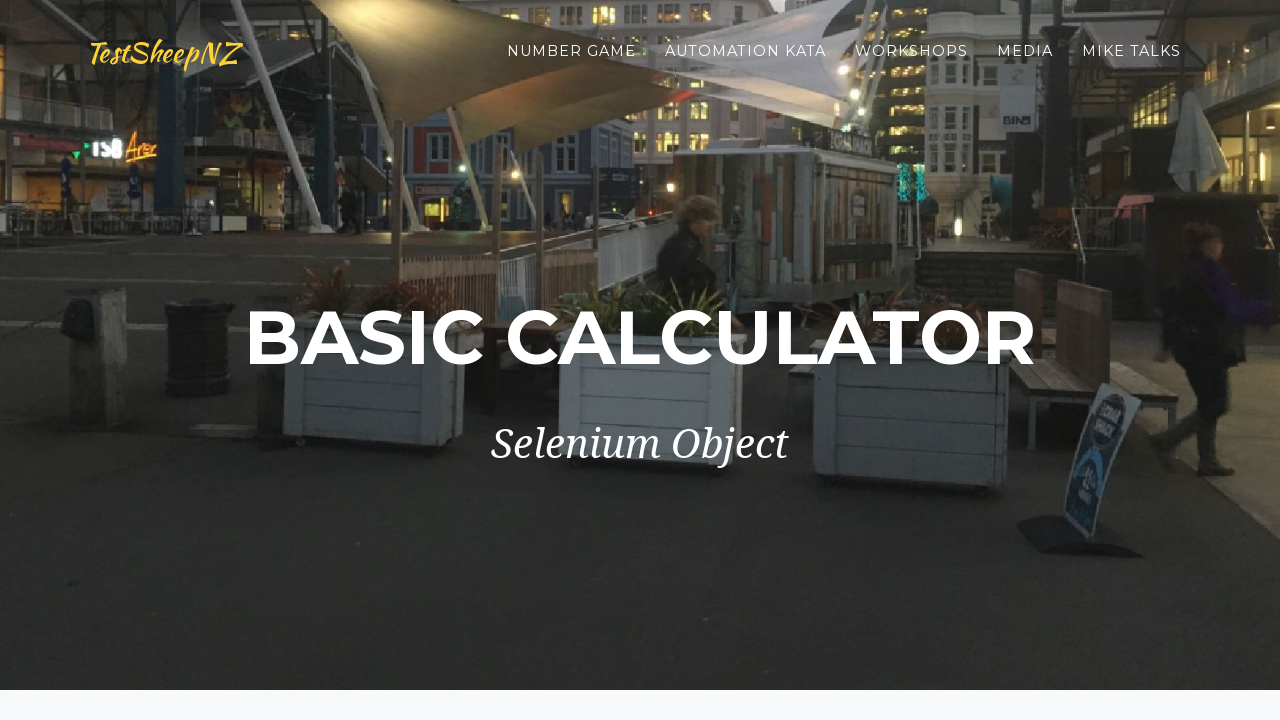

Navigated to BasicCalculator application
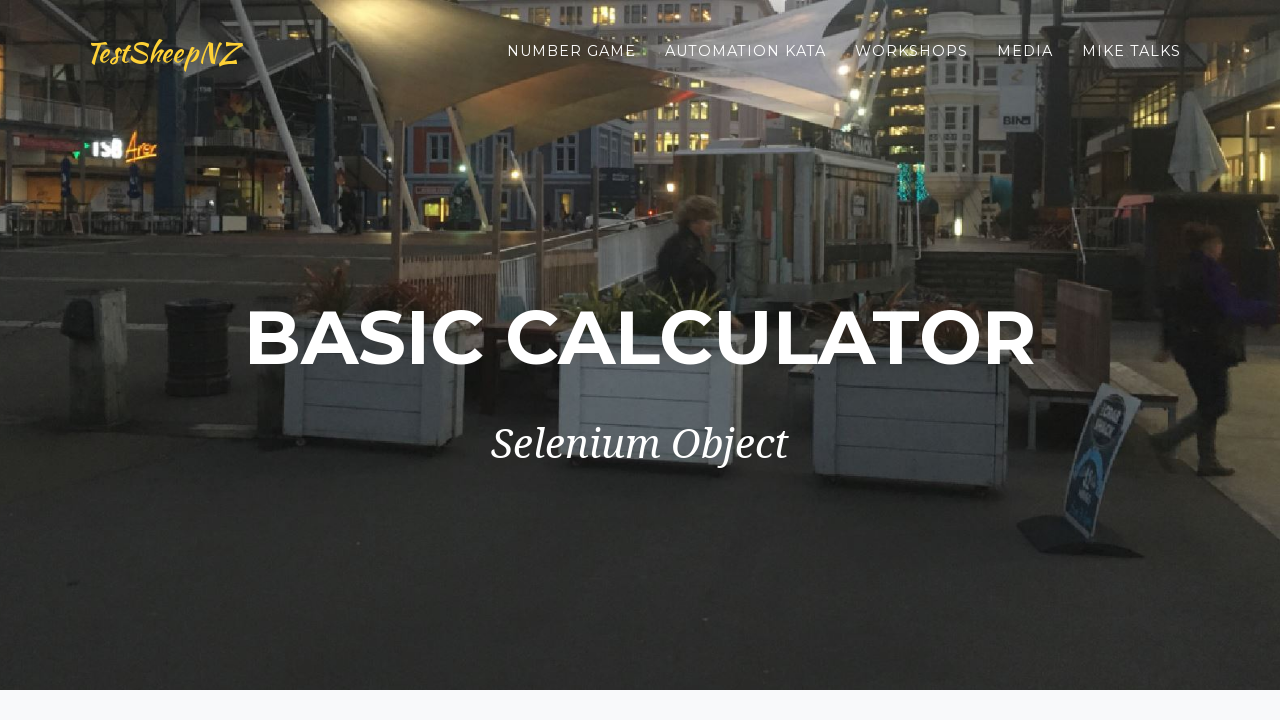

Cleared first number field (iteration 1) on #number1Field
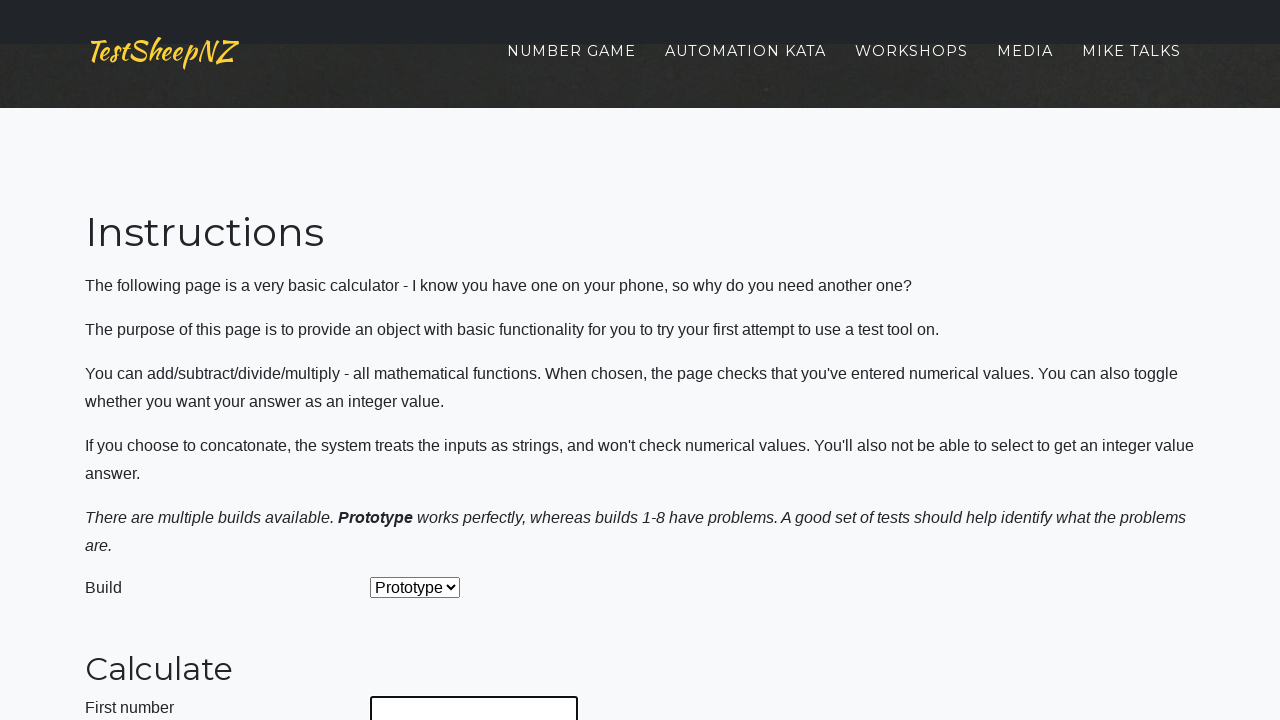

Filled first number field with 27 on #number1Field
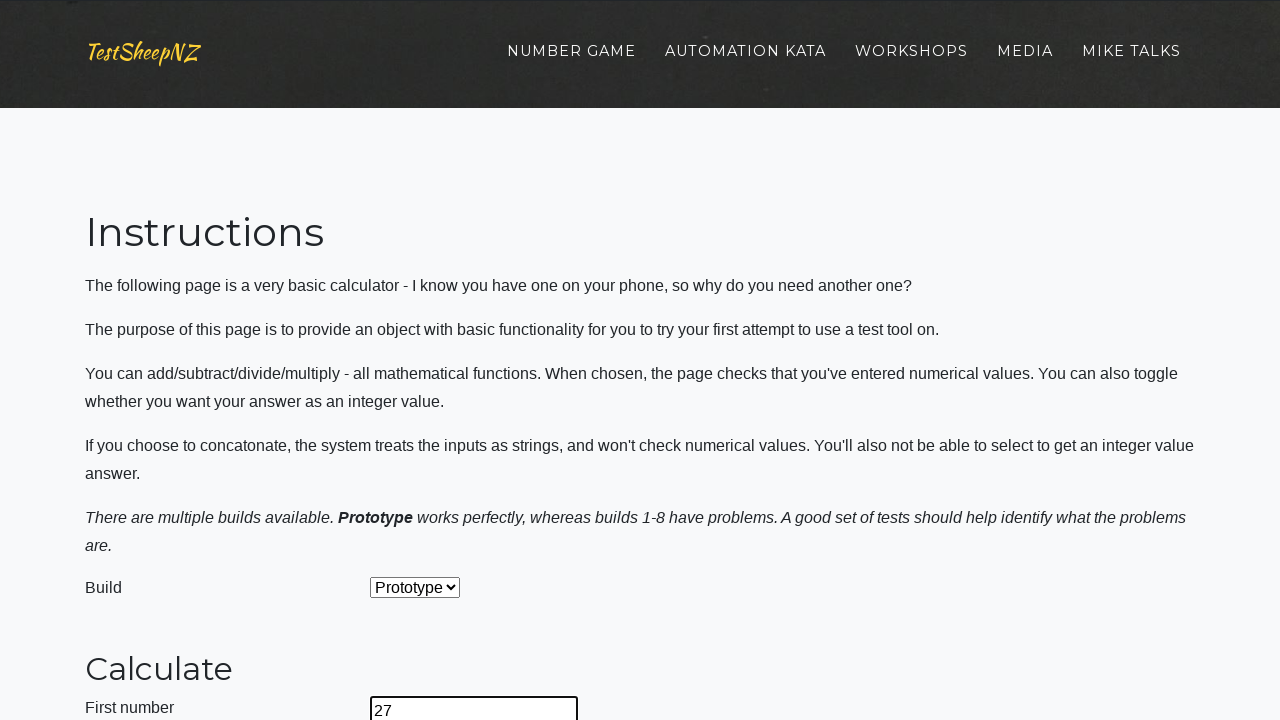

Cleared second number field on #number2Field
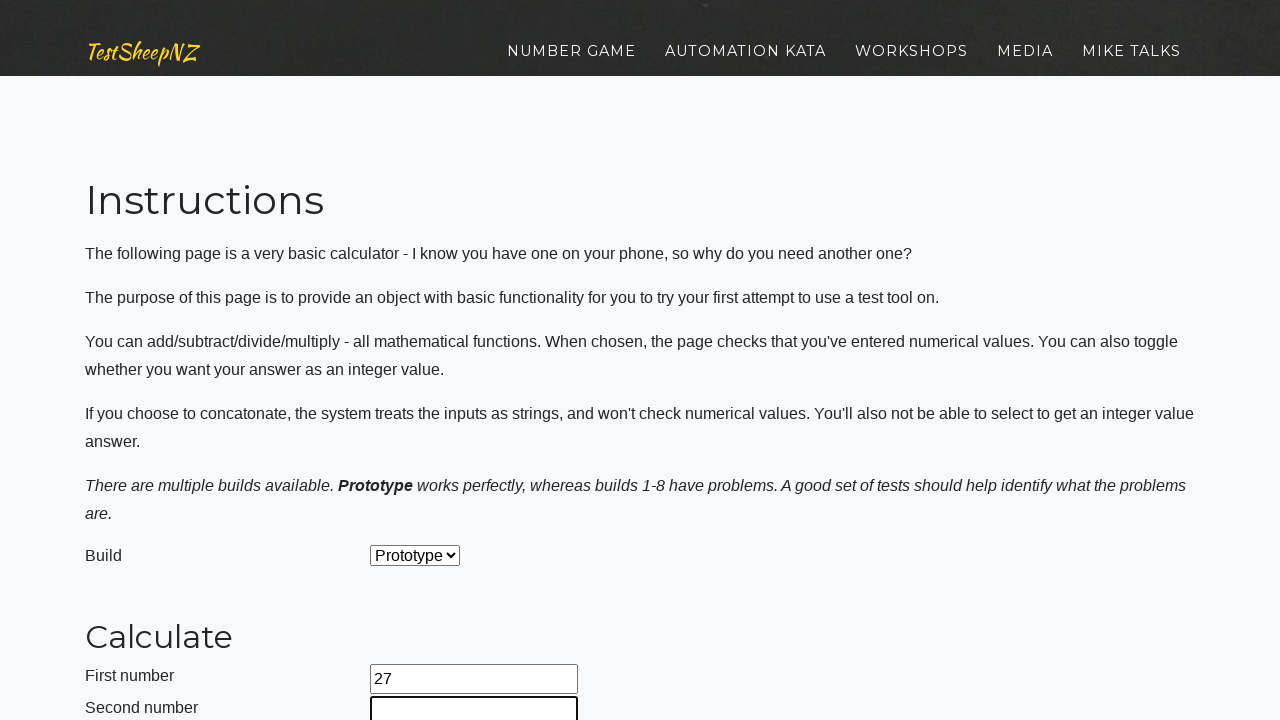

Filled second number field with 10 on #number2Field
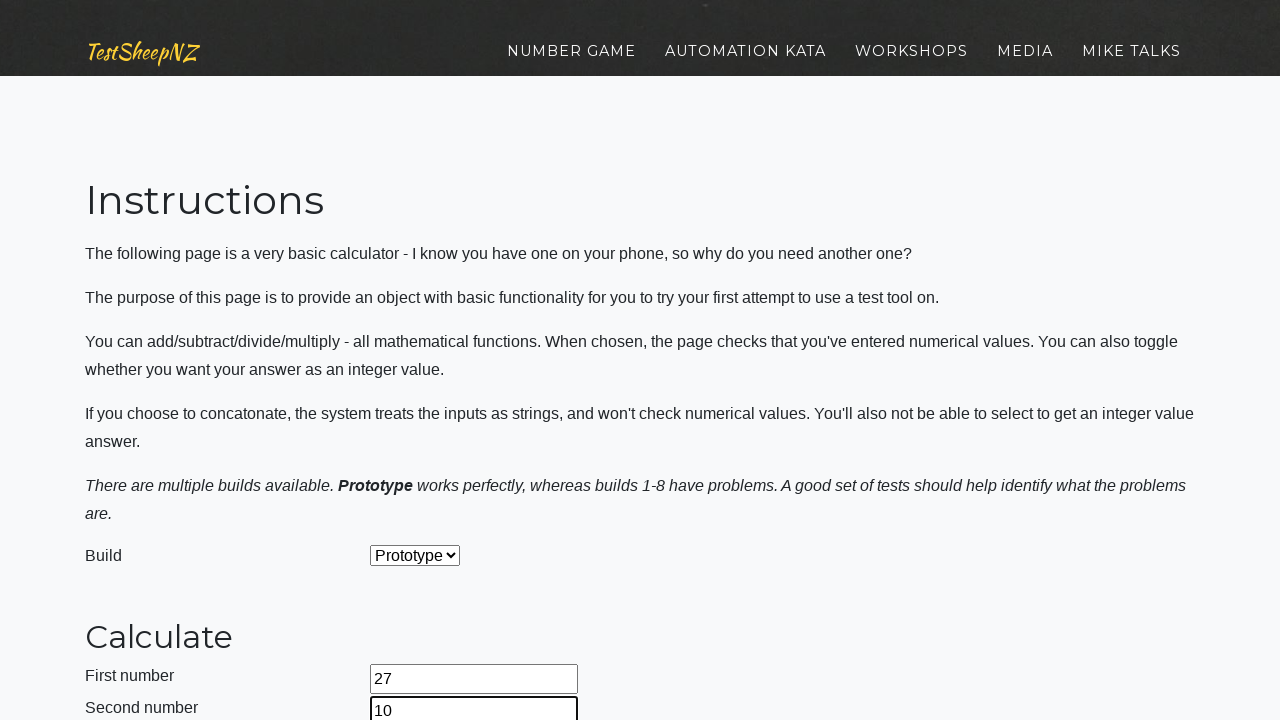

Selected operation 1 from dropdown (add/subtract/multiply/divide/concatenate) on #selectOperationDropdown
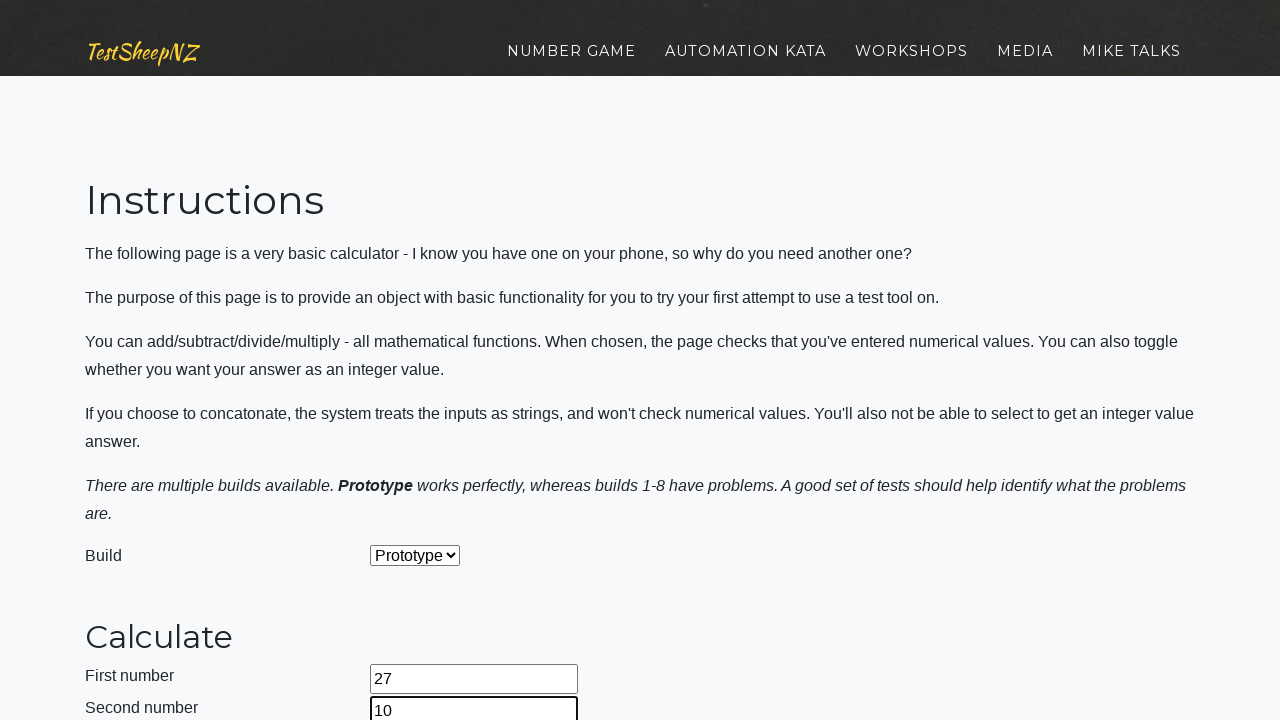

Clicked calculate button for operation 1 at (422, 361) on #calculateButton
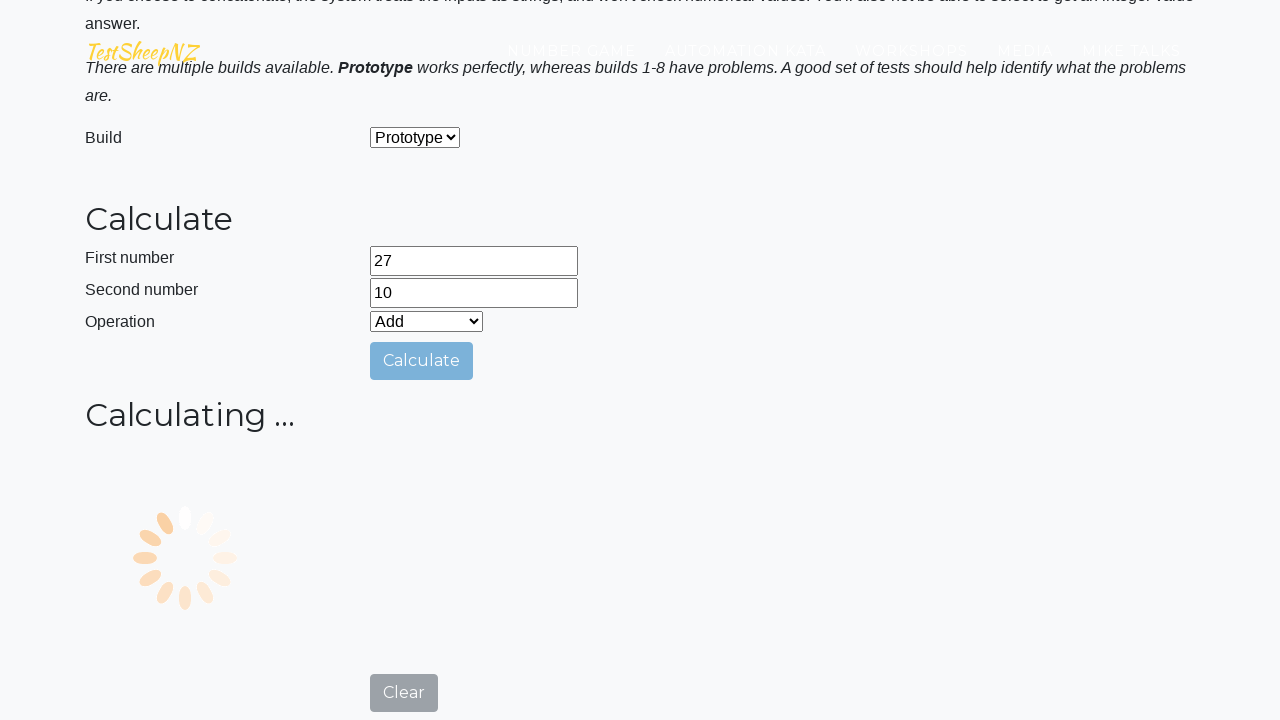

Retrieved answer: 37
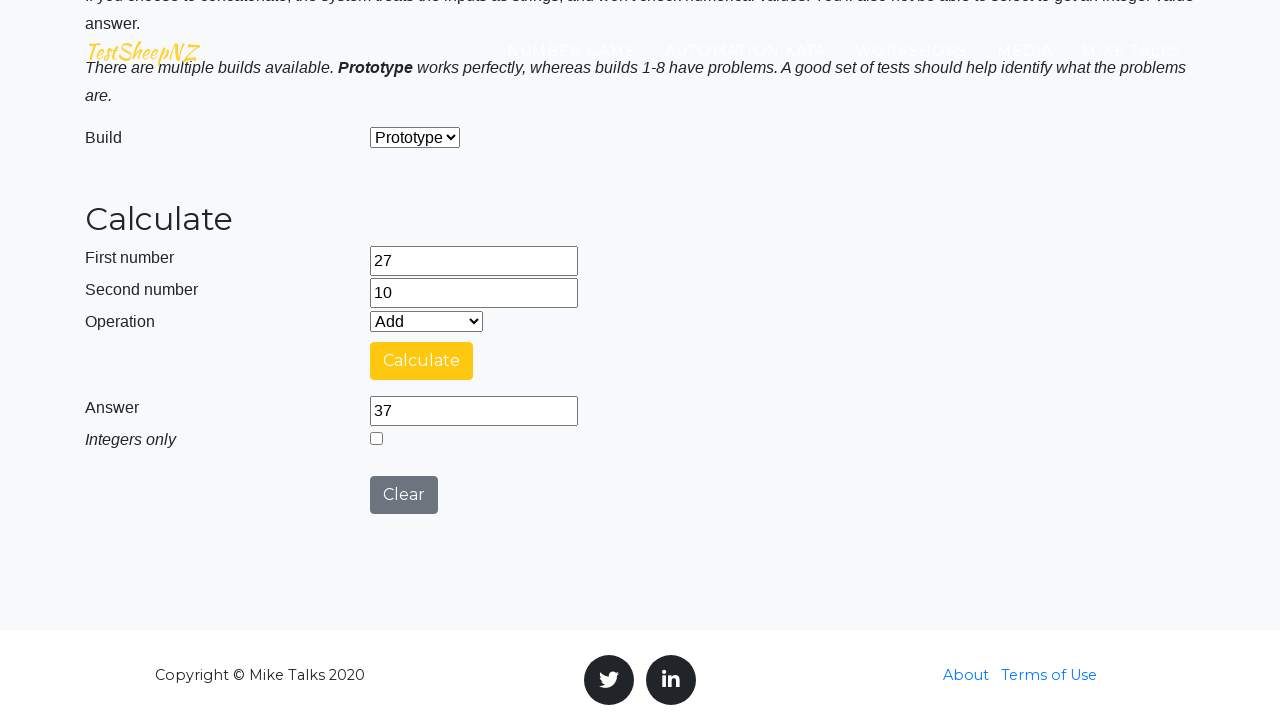

Clicked clear button to reset calculator at (404, 495) on #clearButton
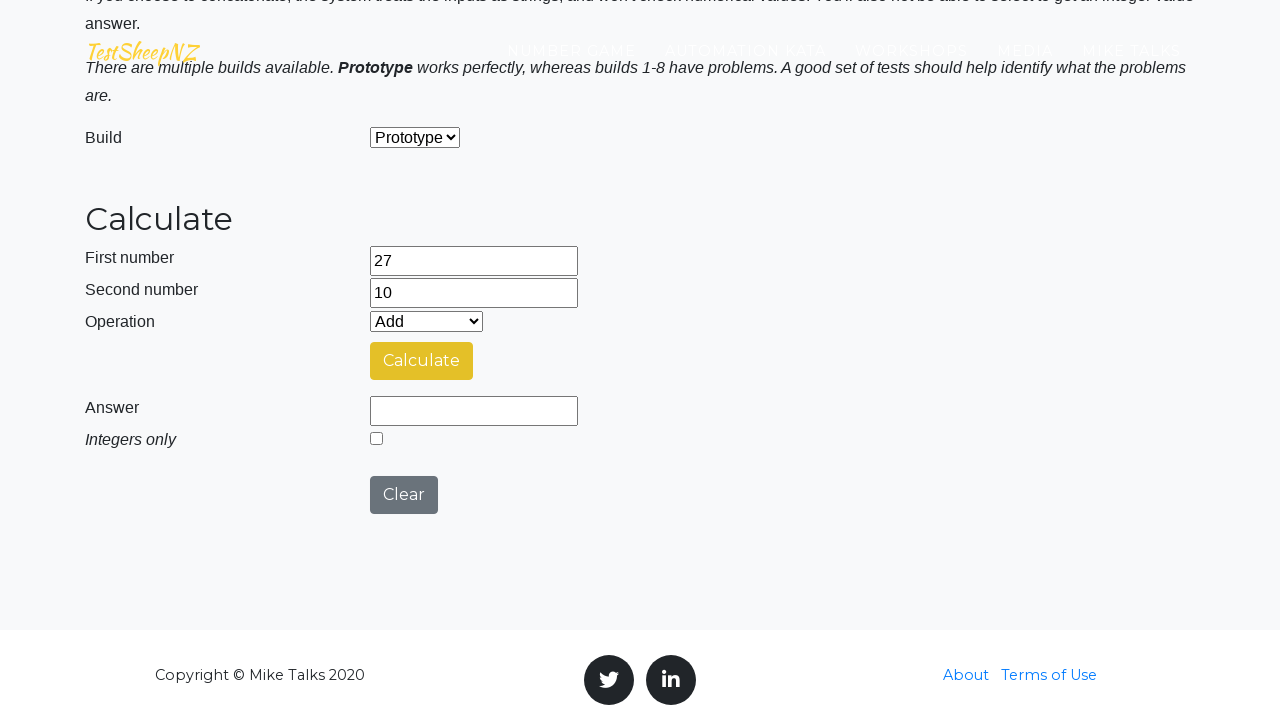

Selected operation 2 from dropdown (add/subtract/multiply/divide/concatenate) on #selectOperationDropdown
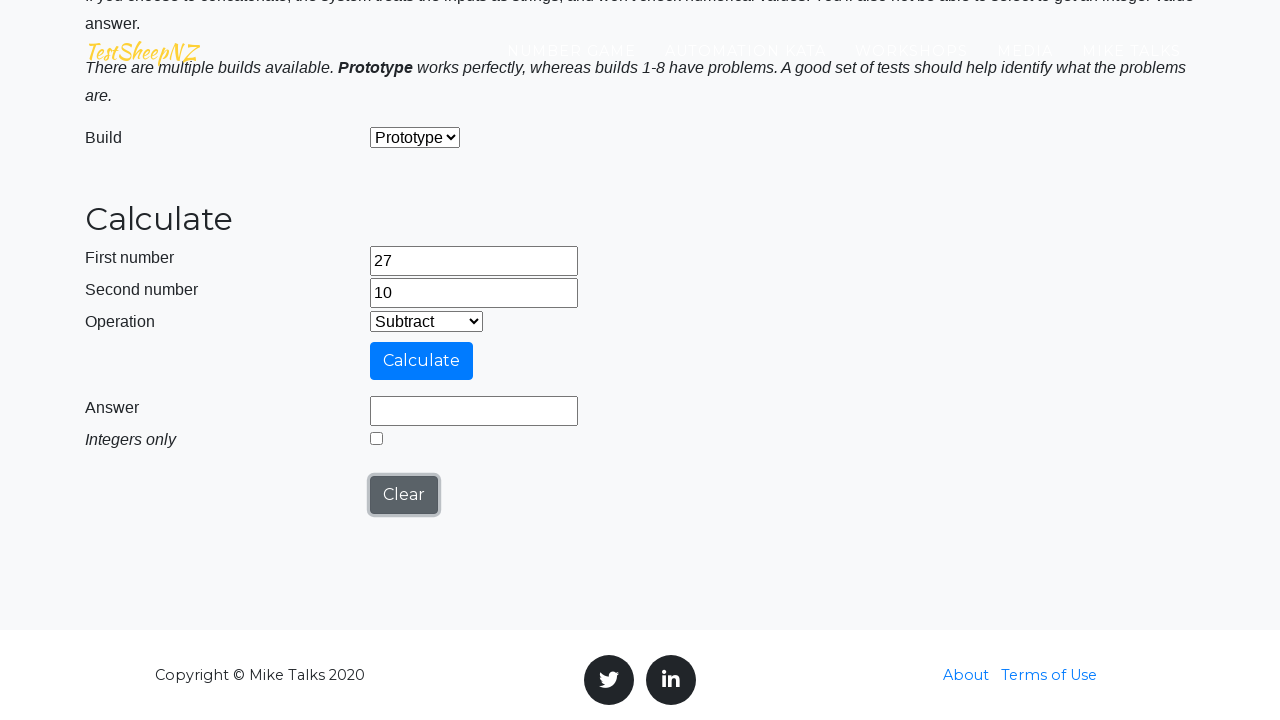

Clicked calculate button for operation 2 at (422, 361) on #calculateButton
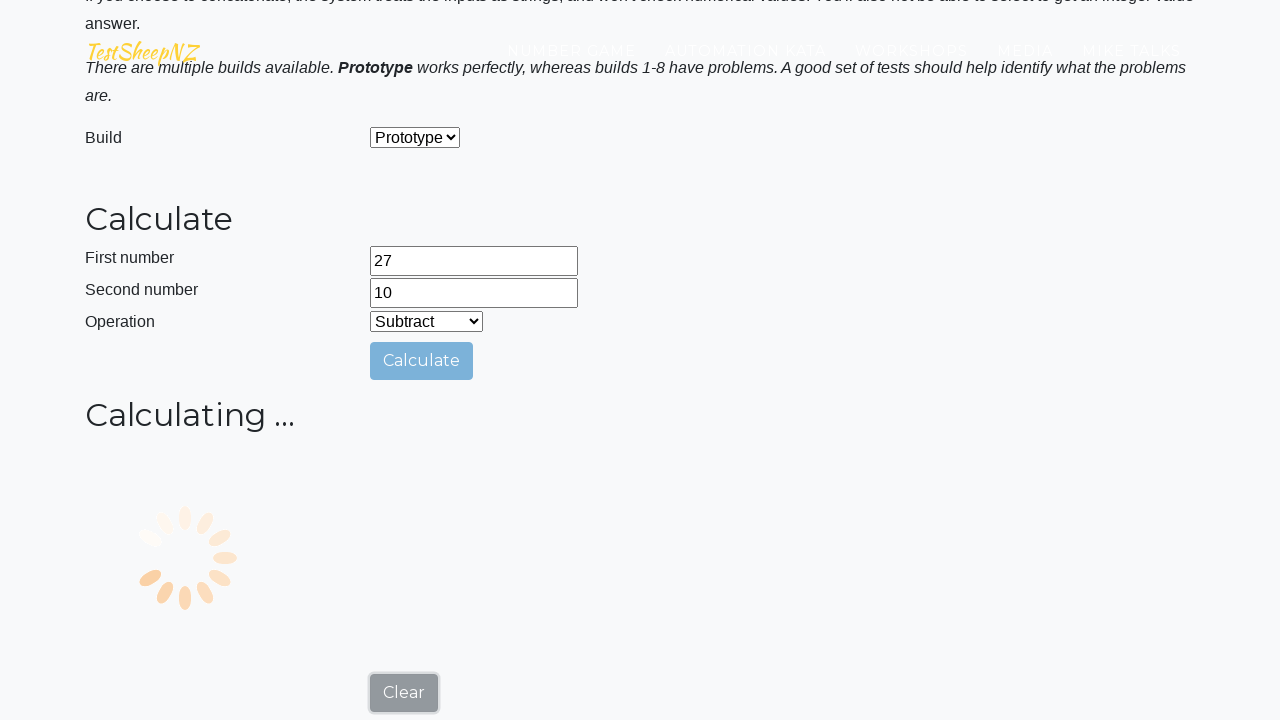

Retrieved answer: 17
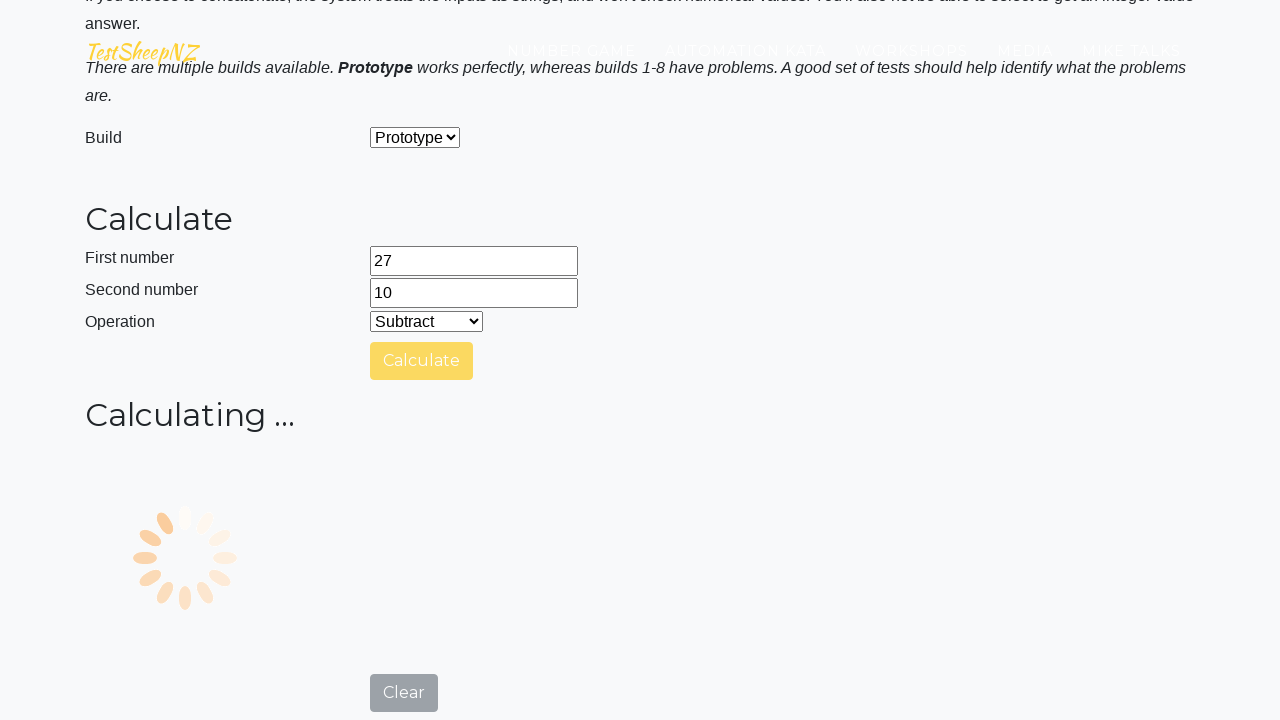

Clicked clear button to reset calculator at (404, 701) on #clearButton
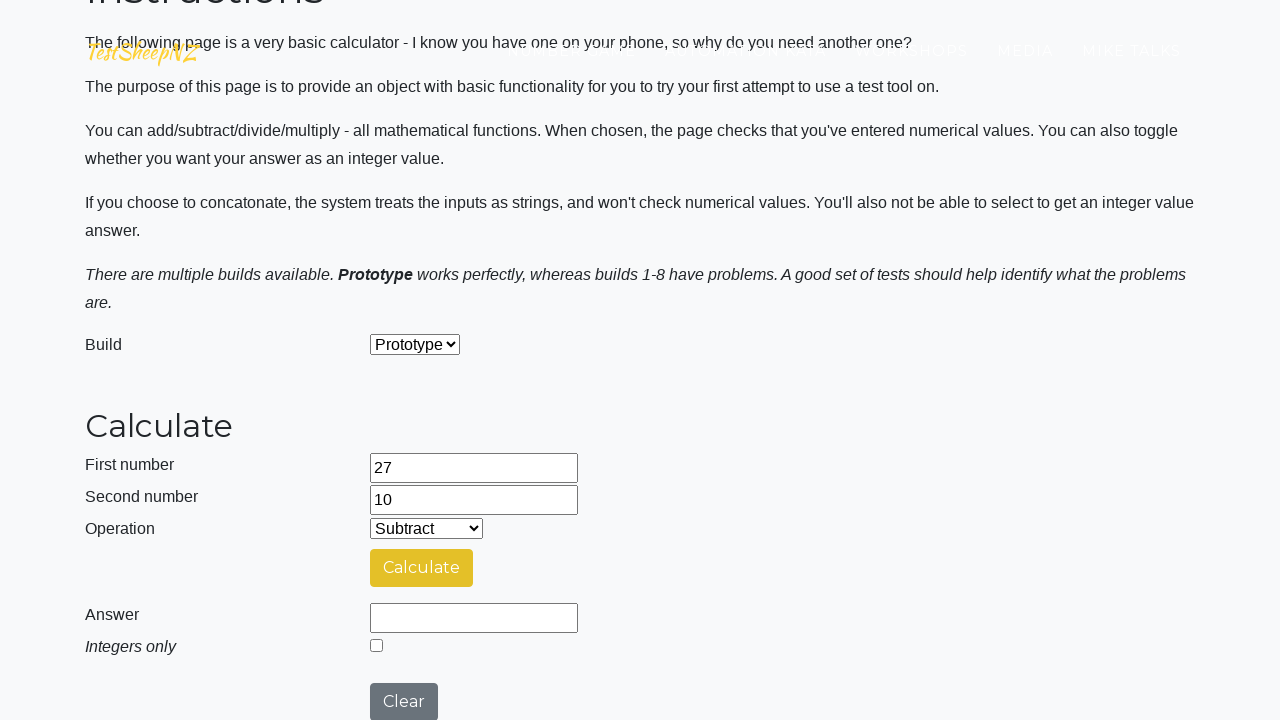

Selected operation 3 from dropdown (add/subtract/multiply/divide/concatenate) on #selectOperationDropdown
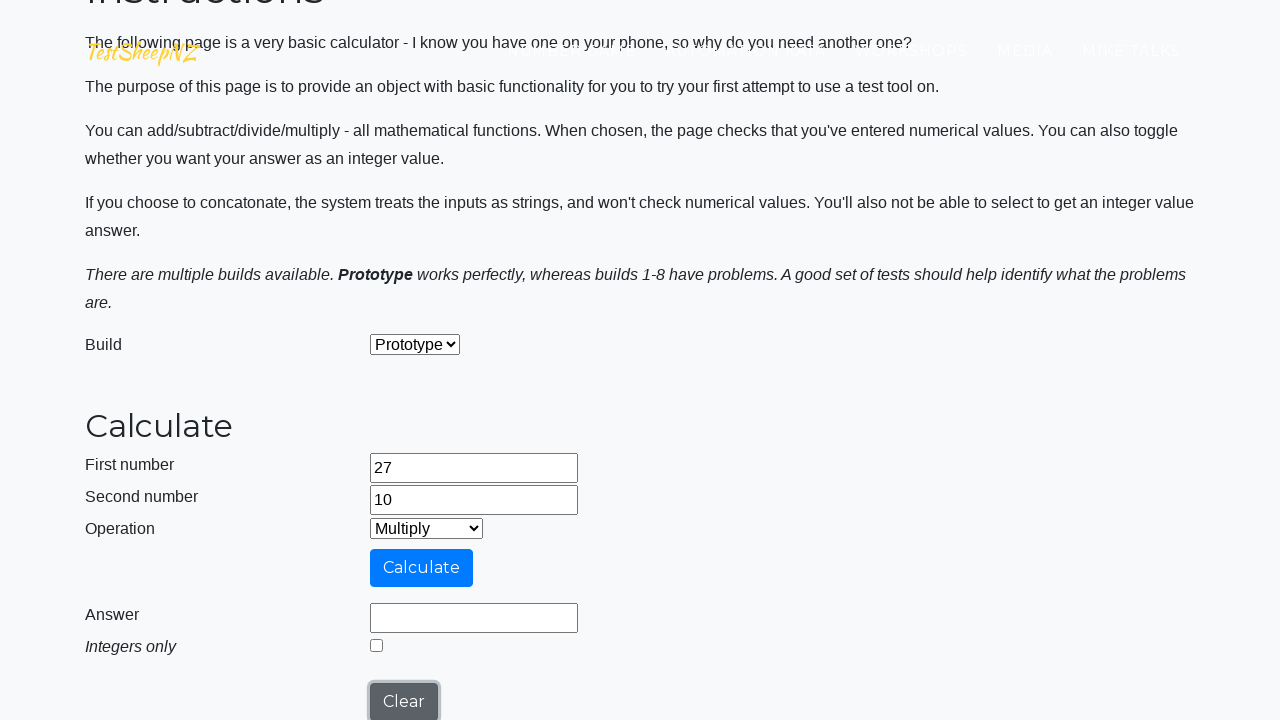

Clicked calculate button for operation 3 at (422, 568) on #calculateButton
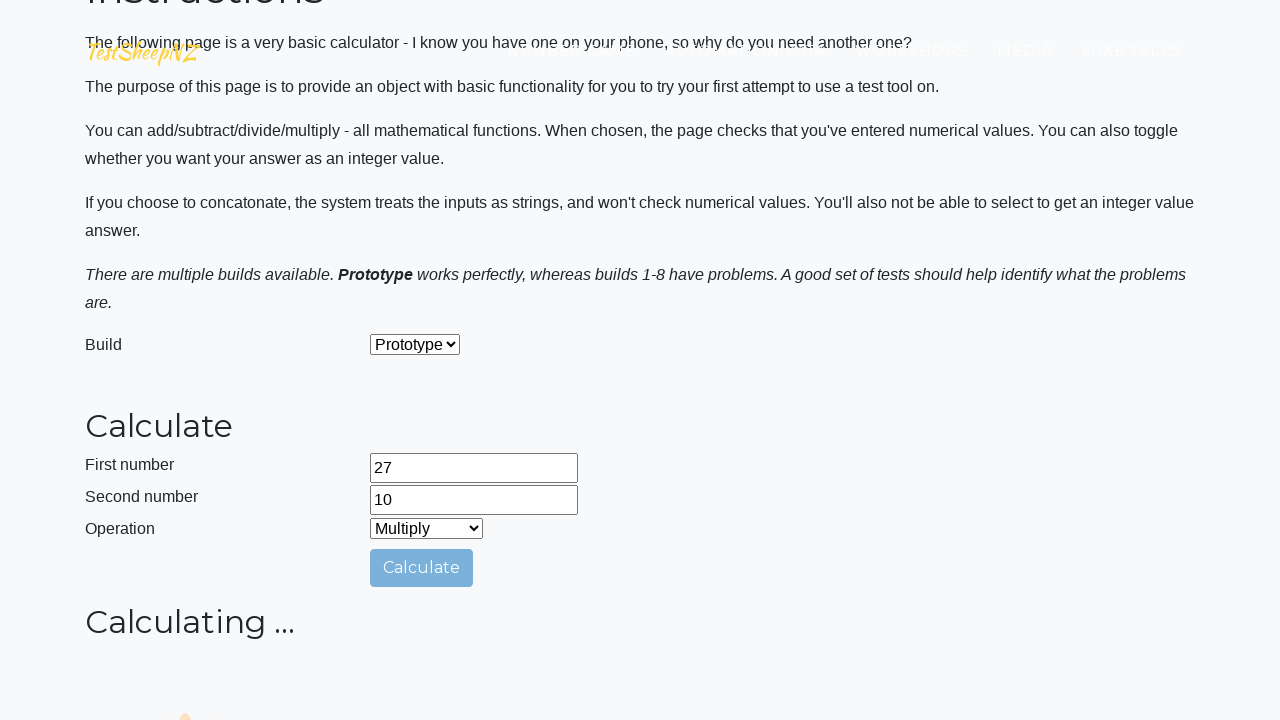

Retrieved answer: 270
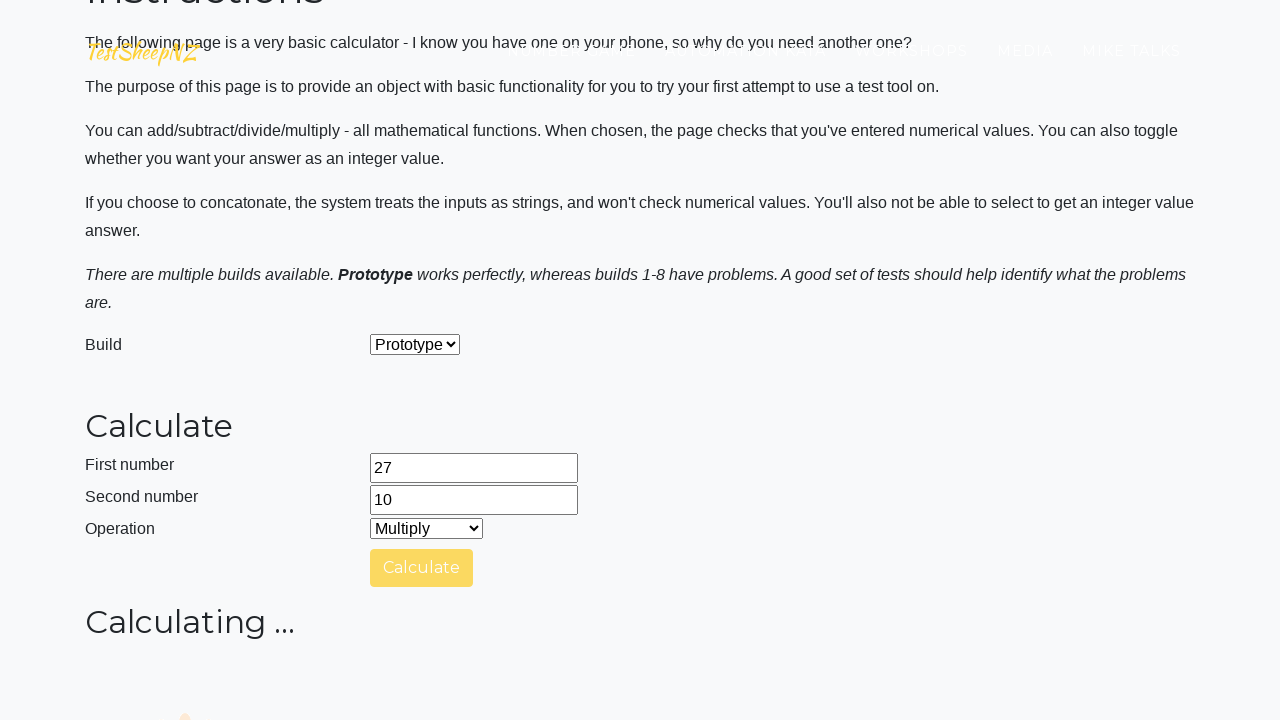

Clicked clear button to reset calculator at (404, 485) on #clearButton
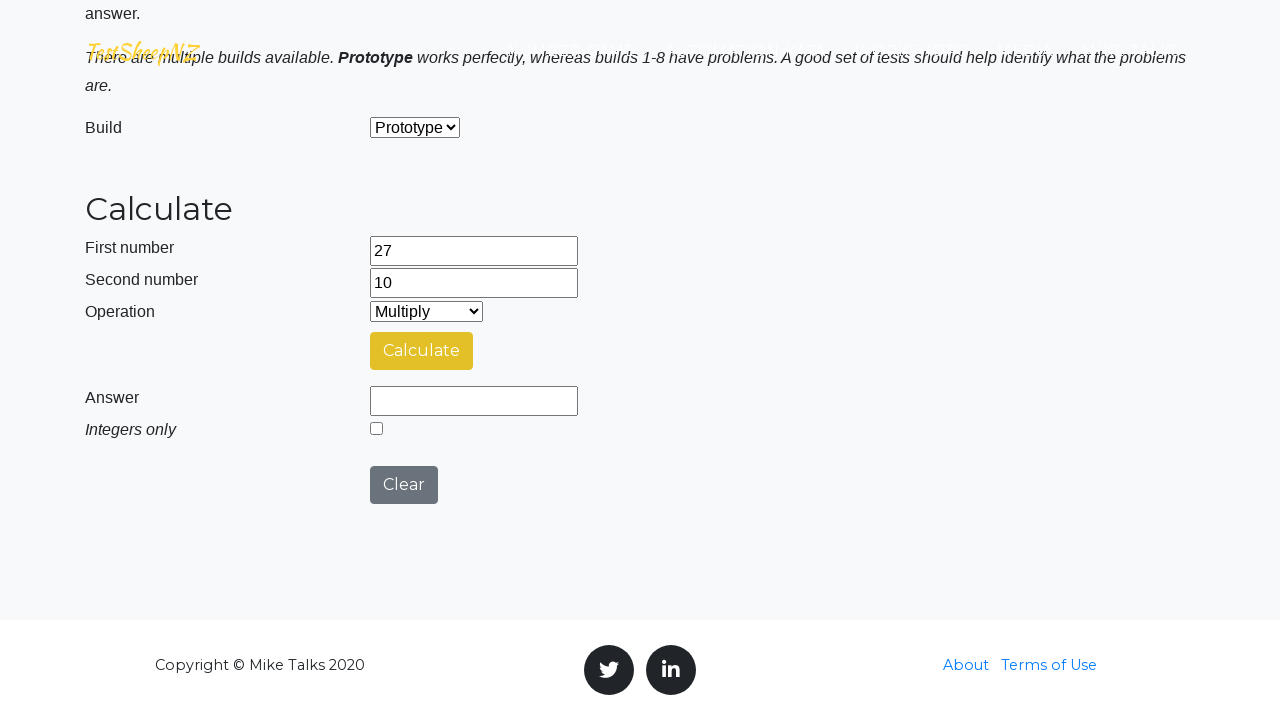

Selected operation 4 from dropdown (add/subtract/multiply/divide/concatenate) on #selectOperationDropdown
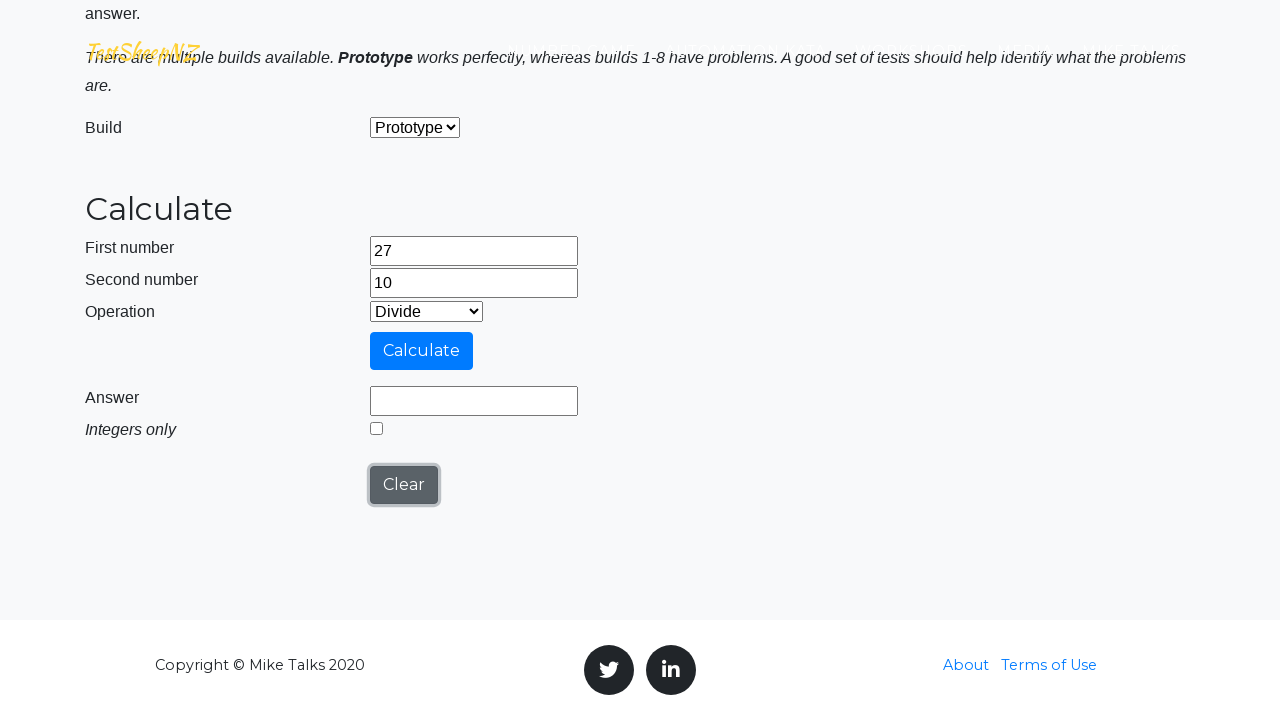

Clicked calculate button for operation 4 at (422, 351) on #calculateButton
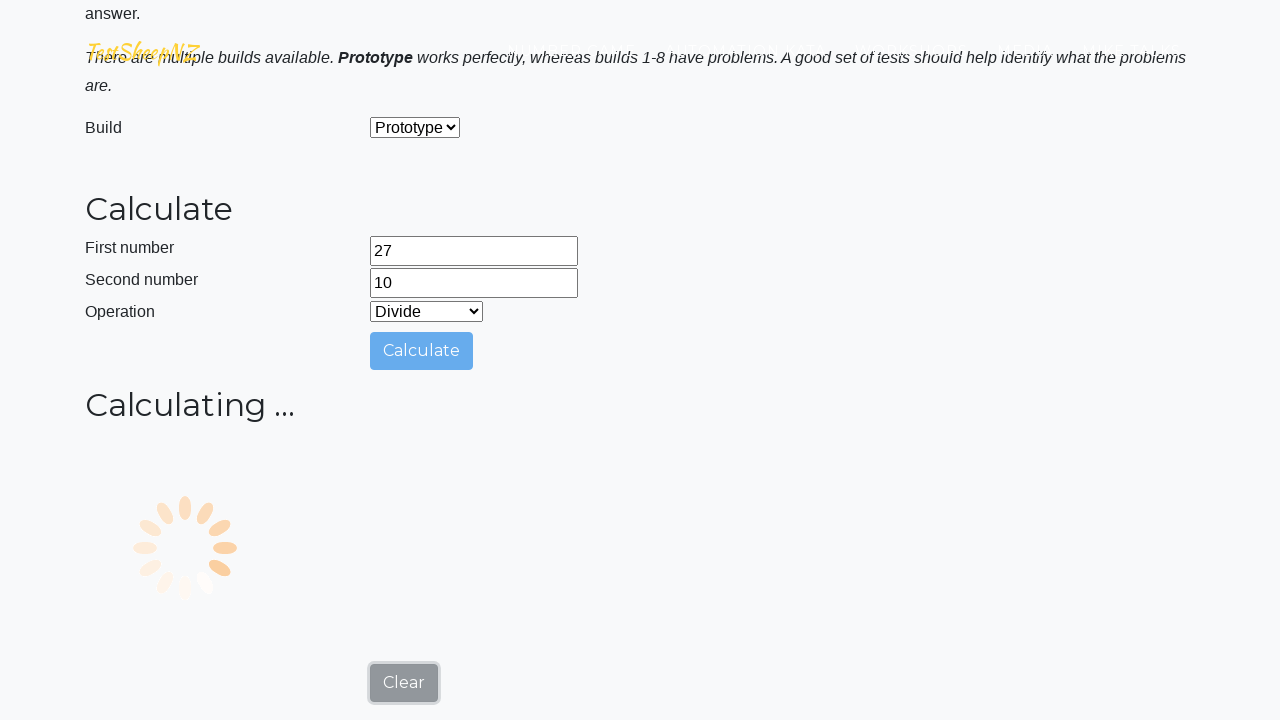

Retrieved answer: 2.7
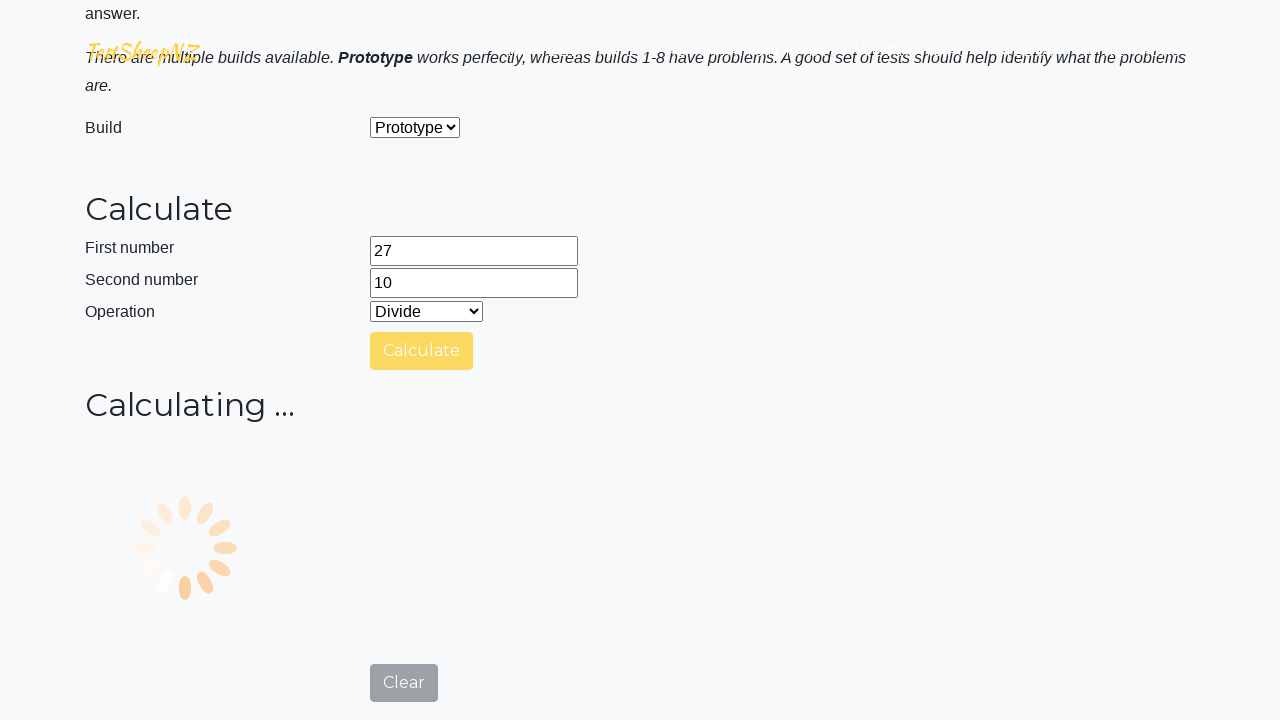

Selected integer-only option for division result at (376, 428) on #integerSelect
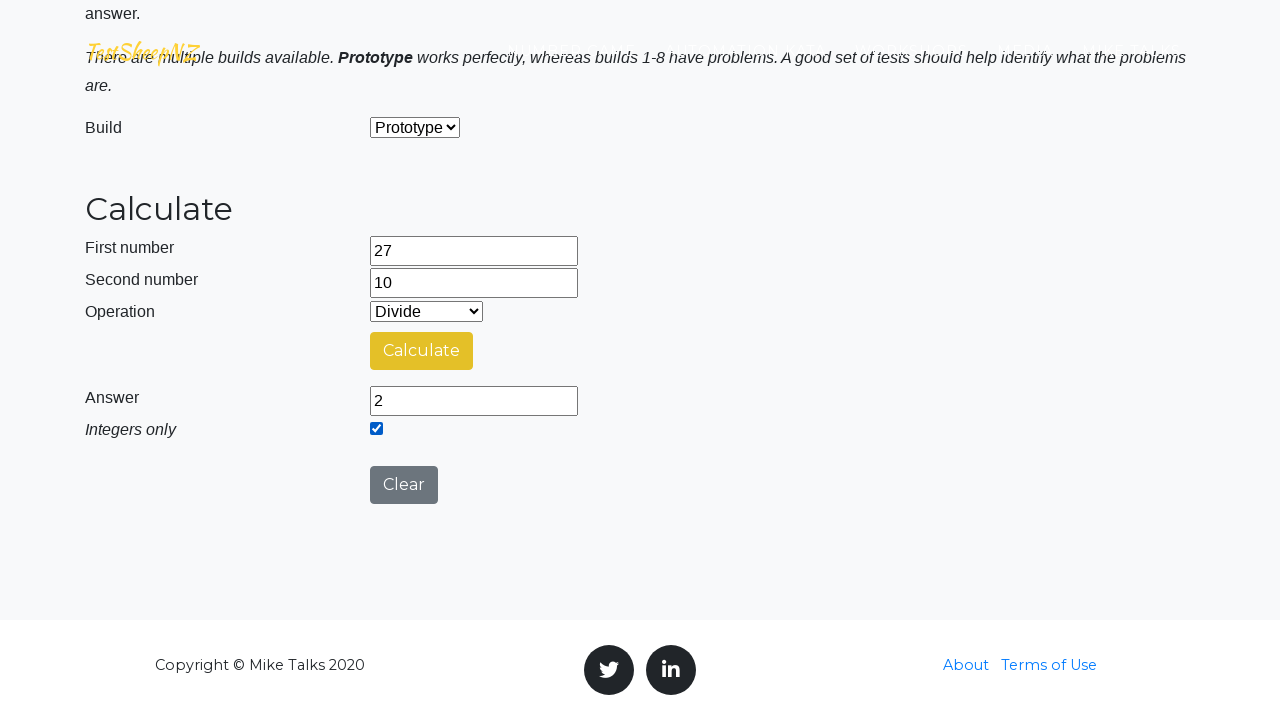

Clicked clear button to reset calculator at (404, 485) on #clearButton
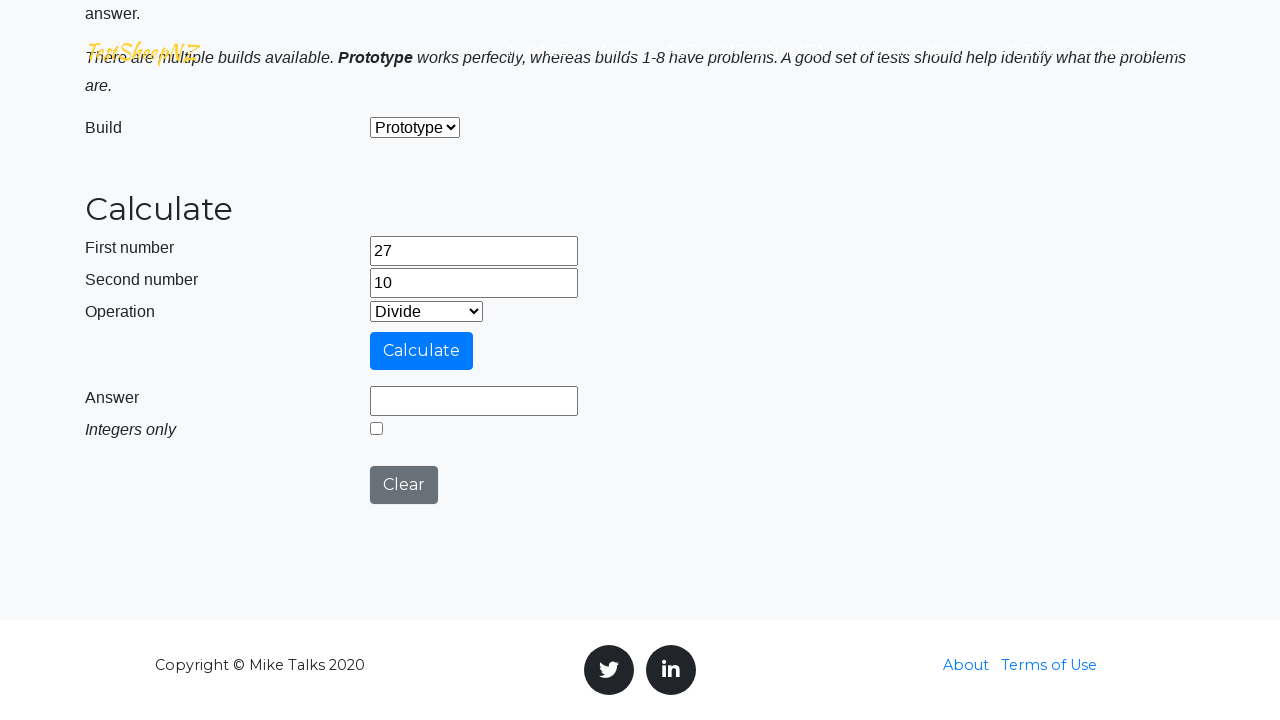

Selected operation 5 from dropdown (add/subtract/multiply/divide/concatenate) on #selectOperationDropdown
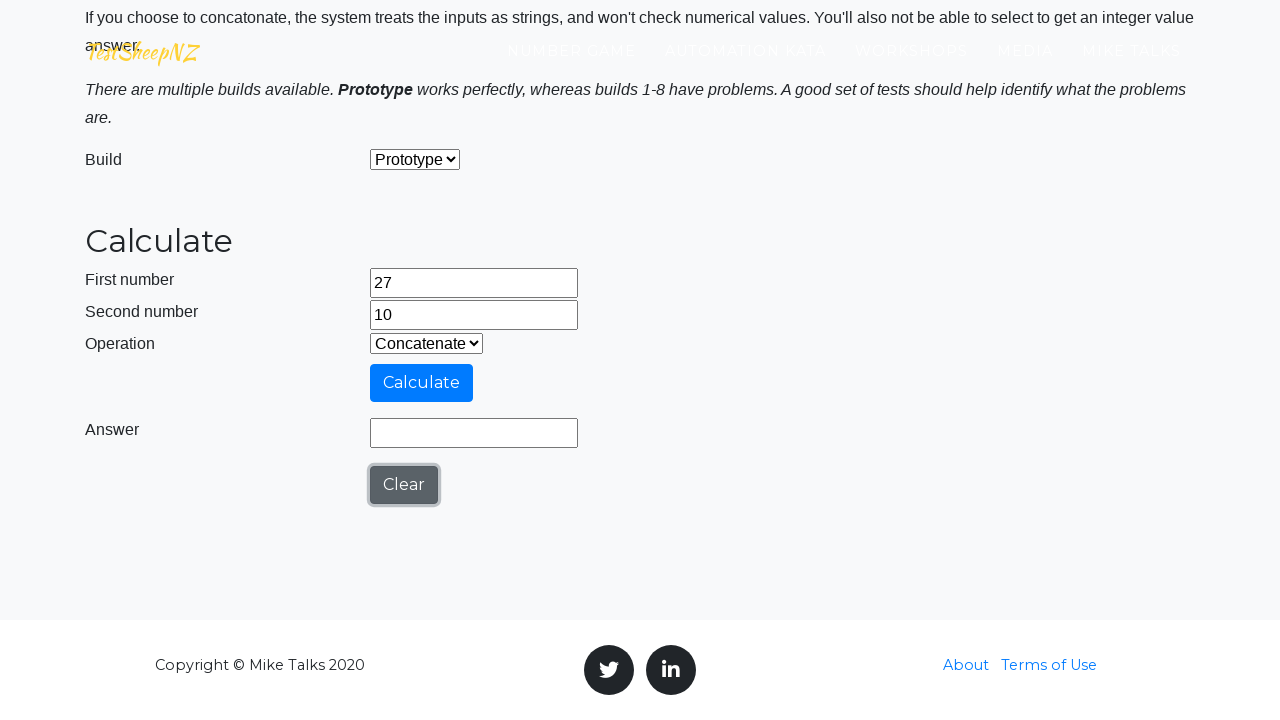

Clicked calculate button for operation 5 at (422, 383) on #calculateButton
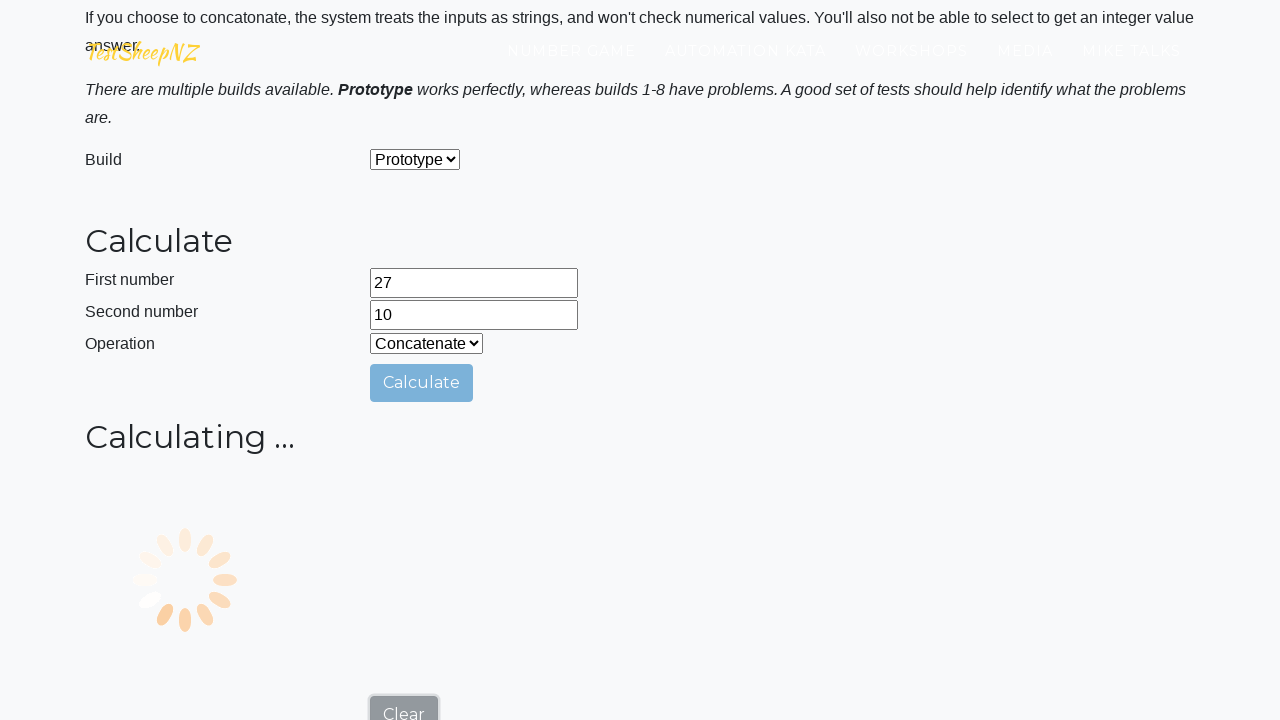

Retrieved answer: 2710
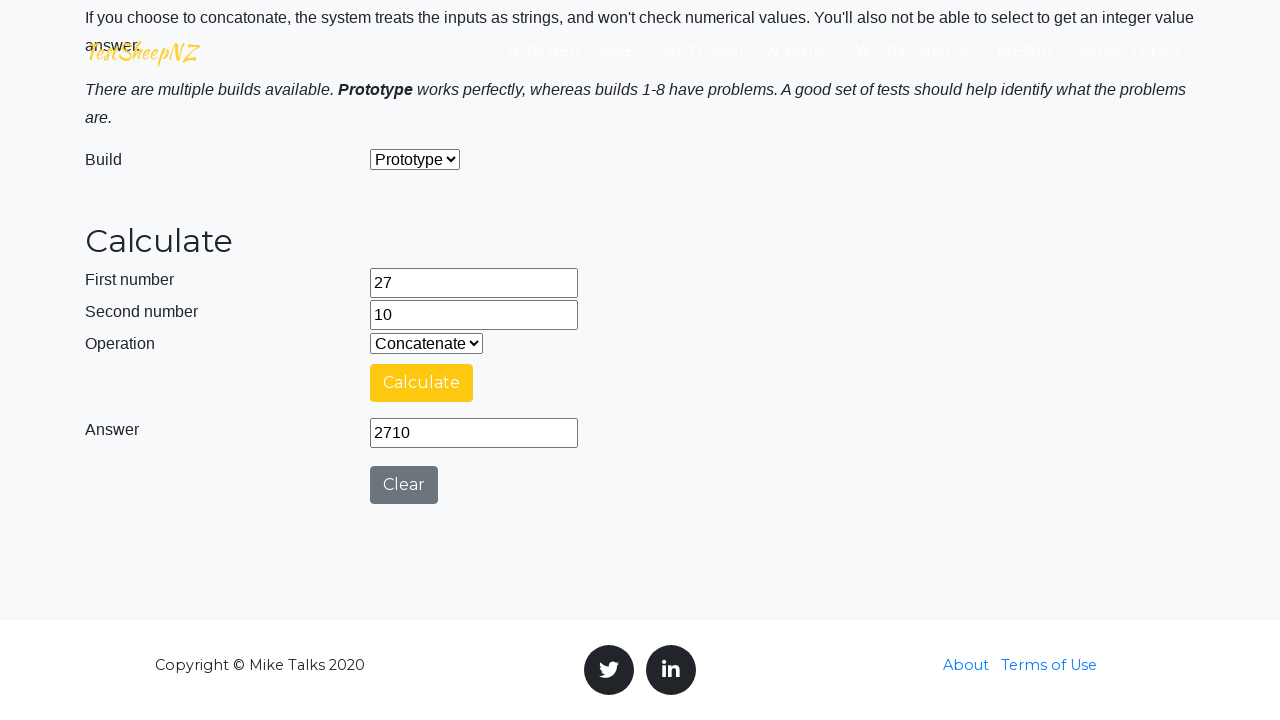

Clicked clear button to reset calculator at (404, 485) on #clearButton
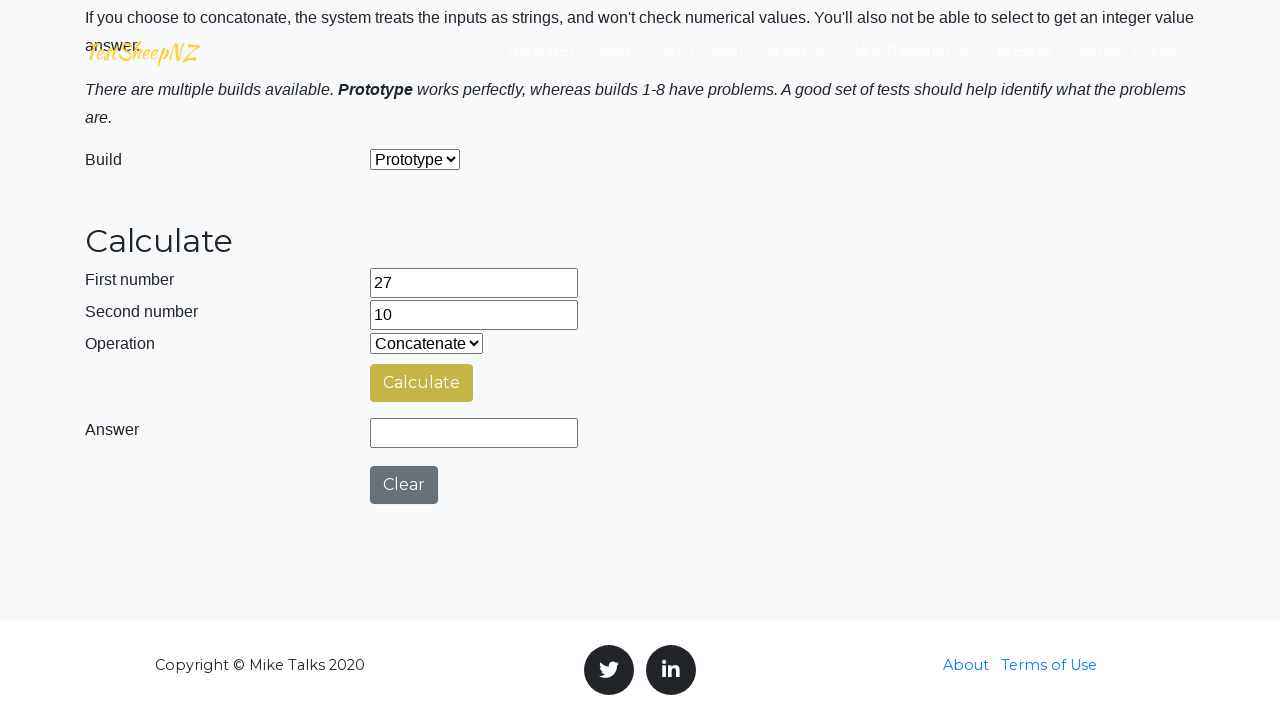

Cleared first number field (iteration 2) on #number1Field
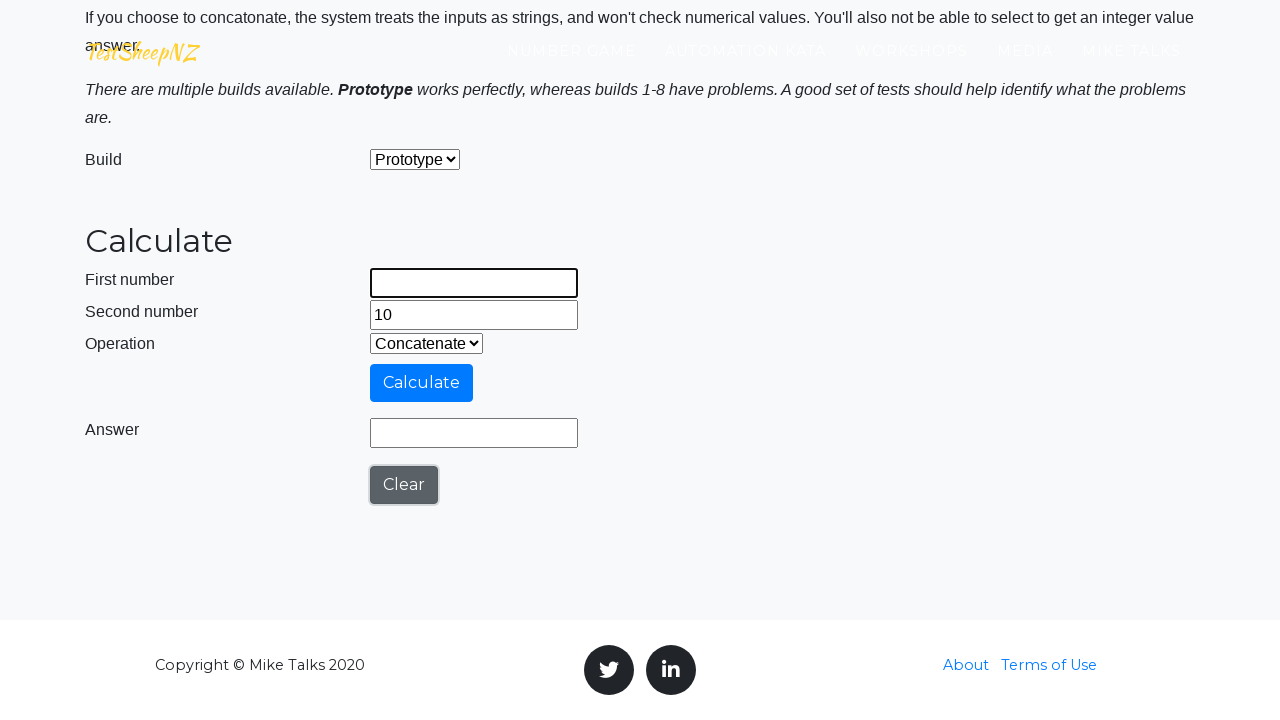

Filled first number field with 96 on #number1Field
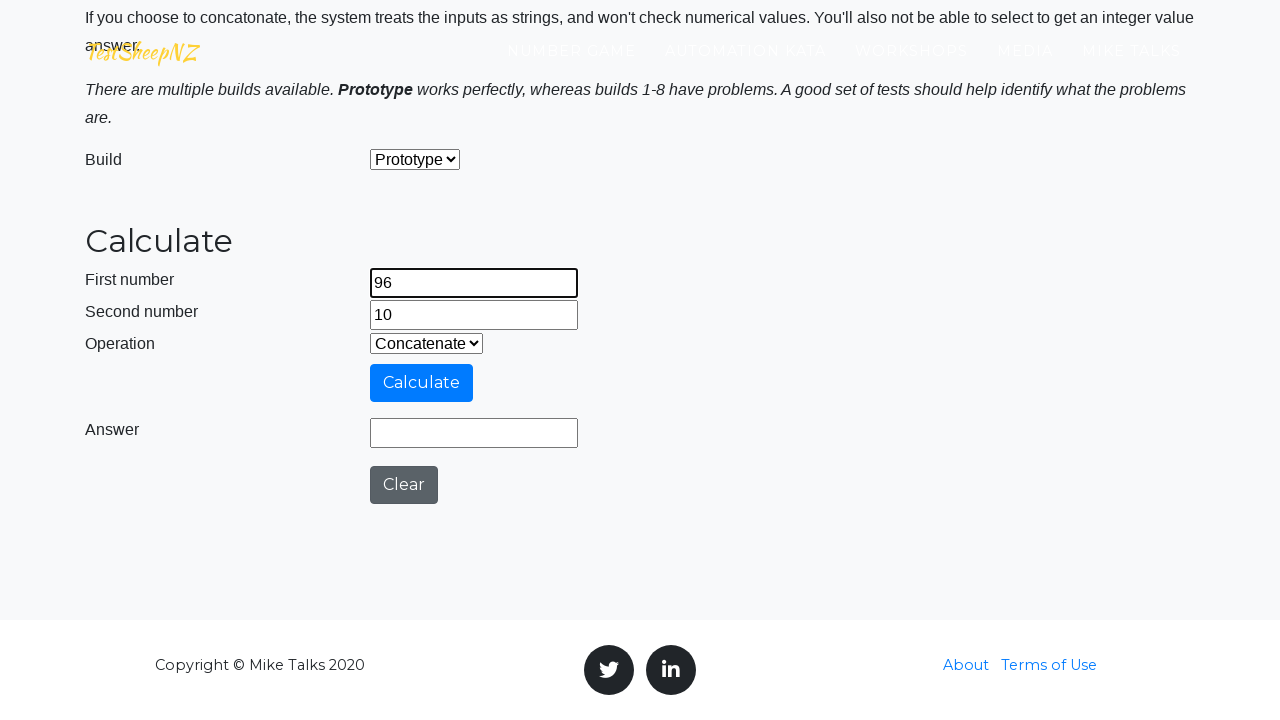

Cleared second number field on #number2Field
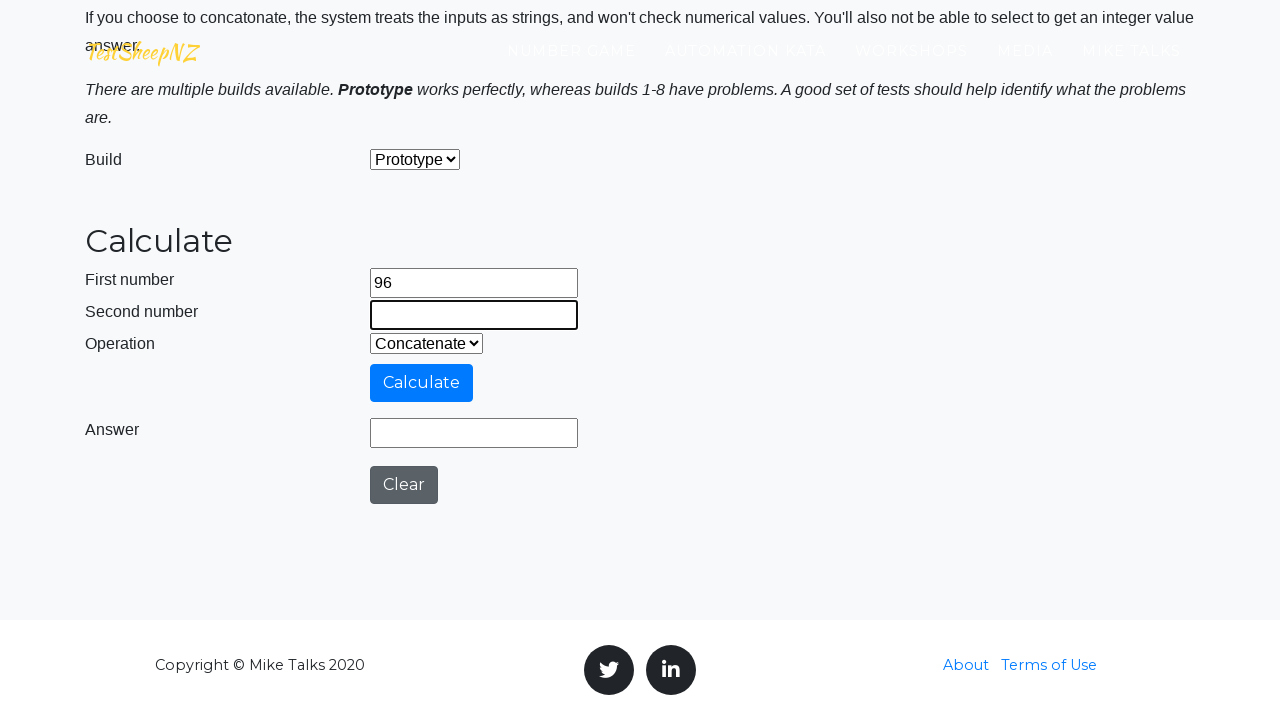

Filled second number field with 97 on #number2Field
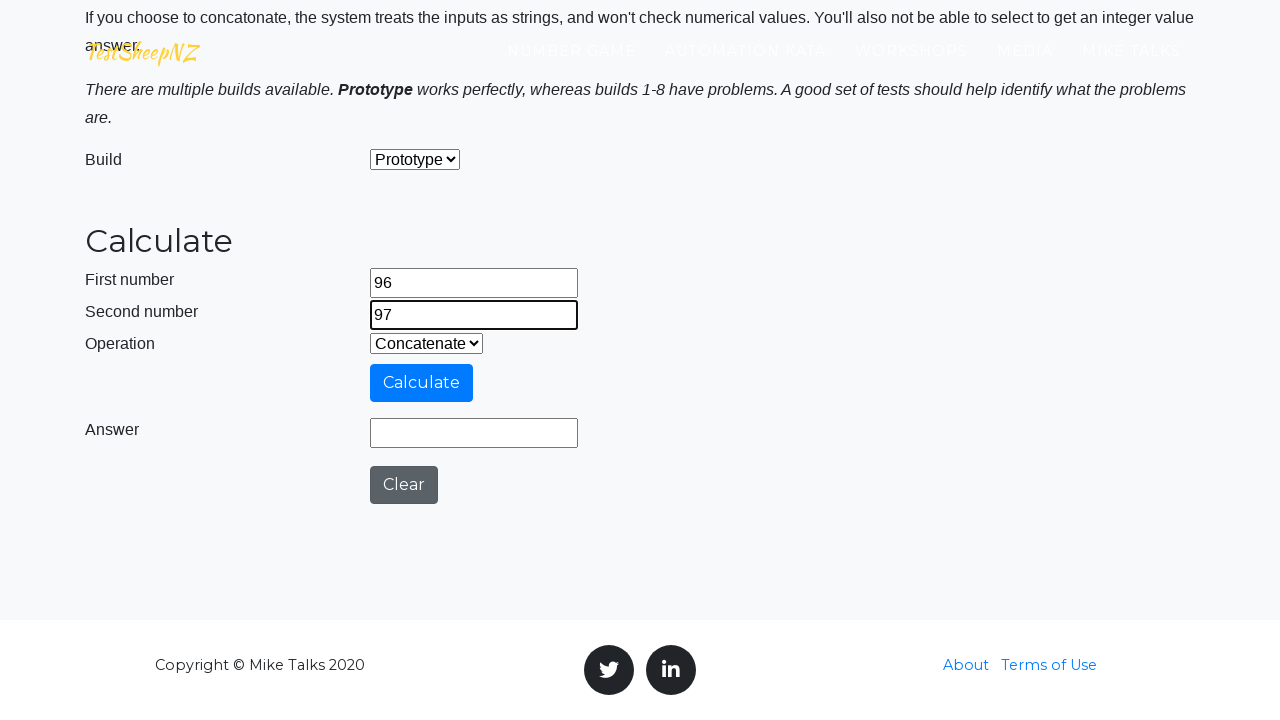

Selected operation 1 from dropdown (add/subtract/multiply/divide/concatenate) on #selectOperationDropdown
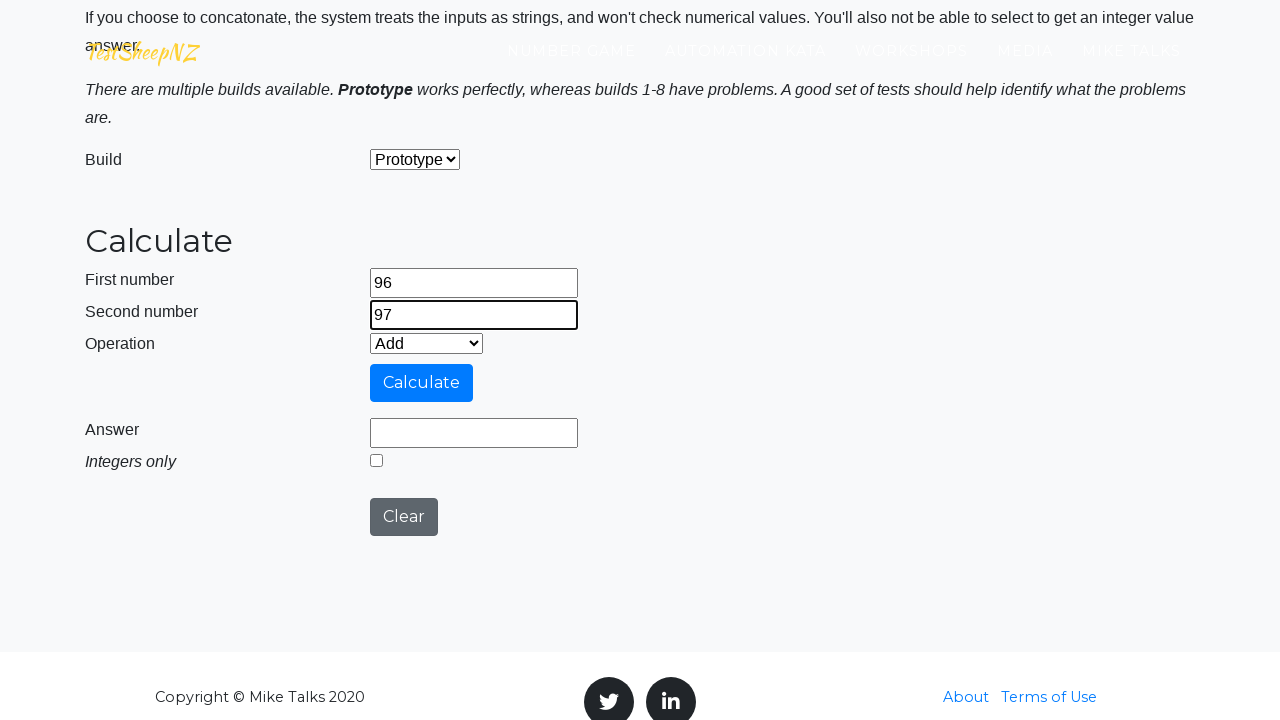

Clicked calculate button for operation 1 at (422, 383) on #calculateButton
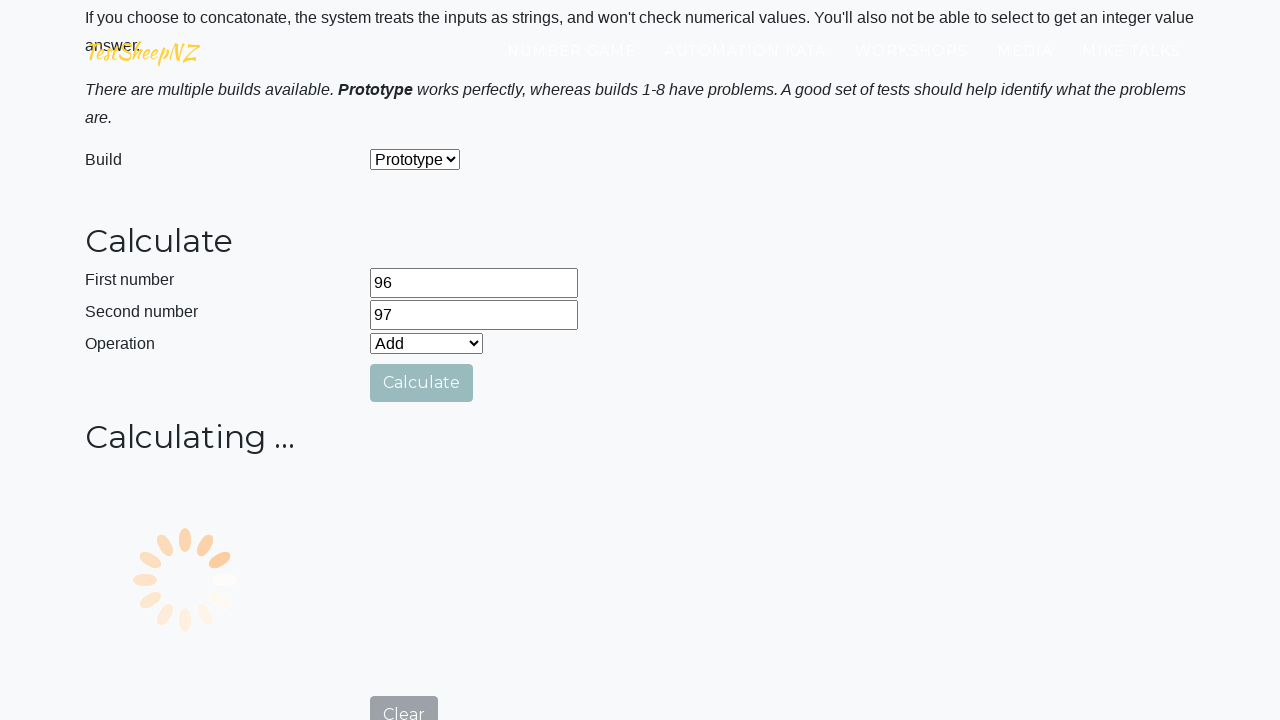

Retrieved answer: 193
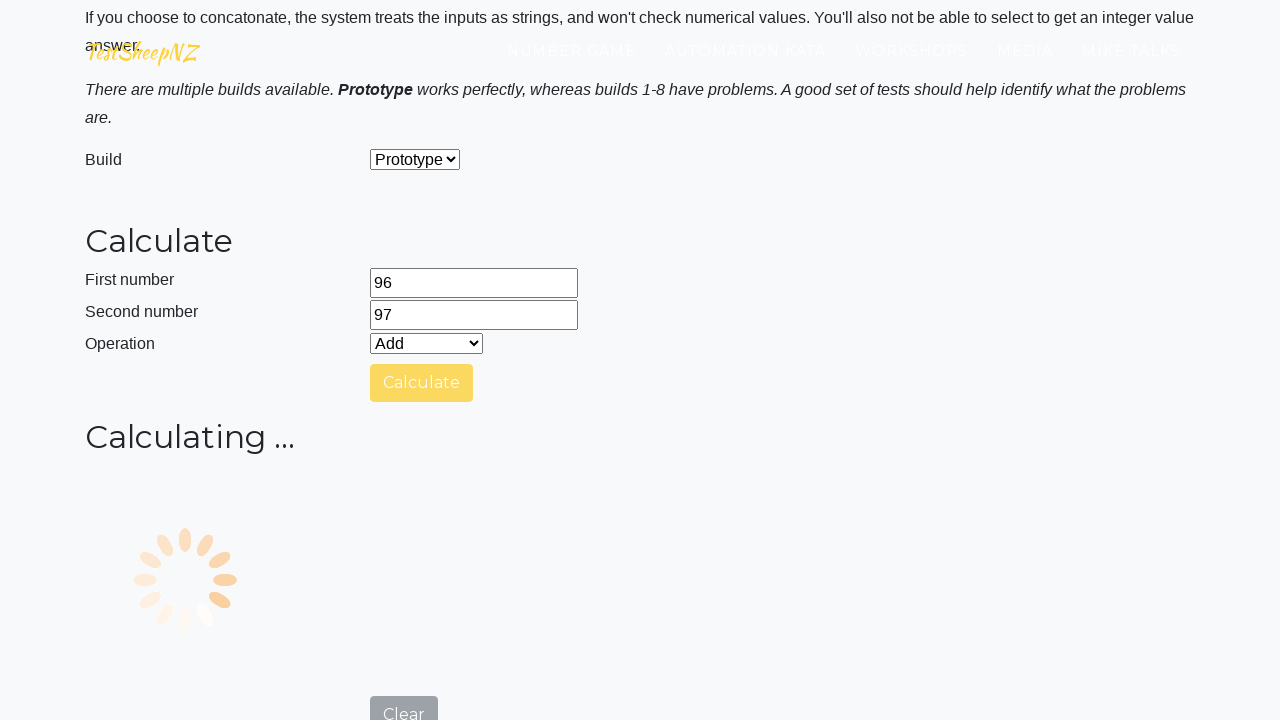

Clicked clear button to reset calculator at (404, 701) on #clearButton
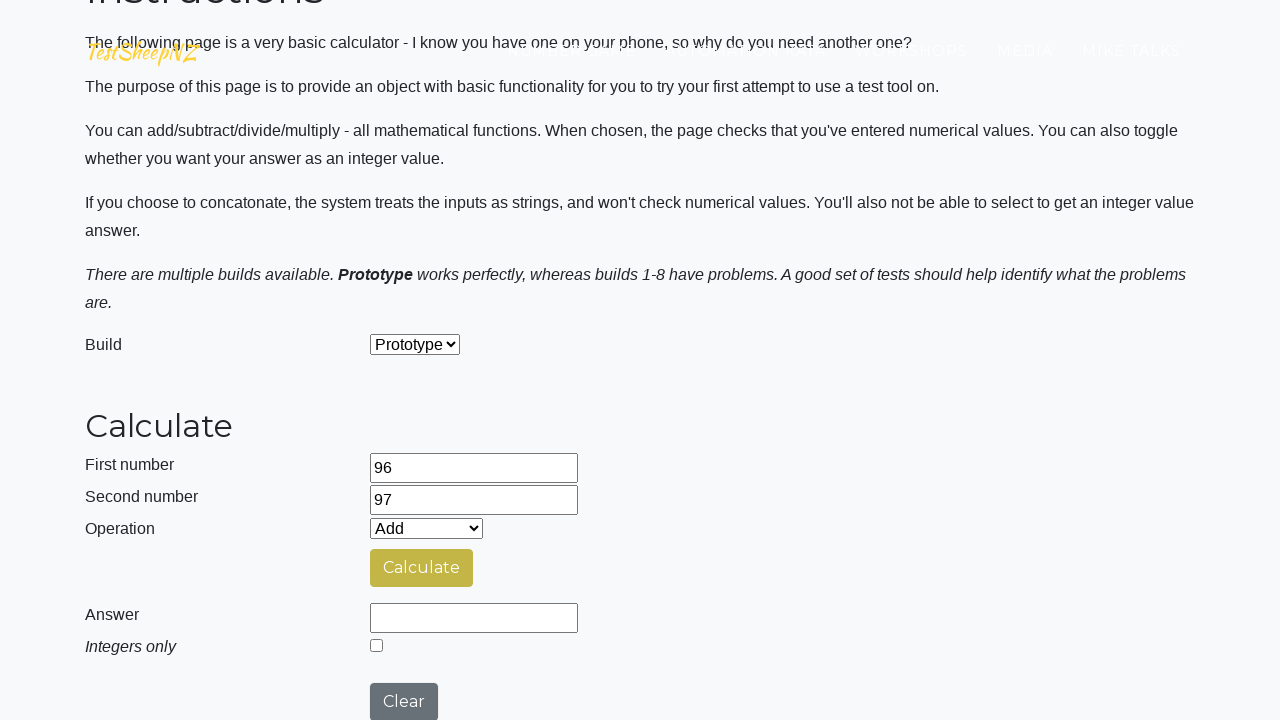

Selected operation 2 from dropdown (add/subtract/multiply/divide/concatenate) on #selectOperationDropdown
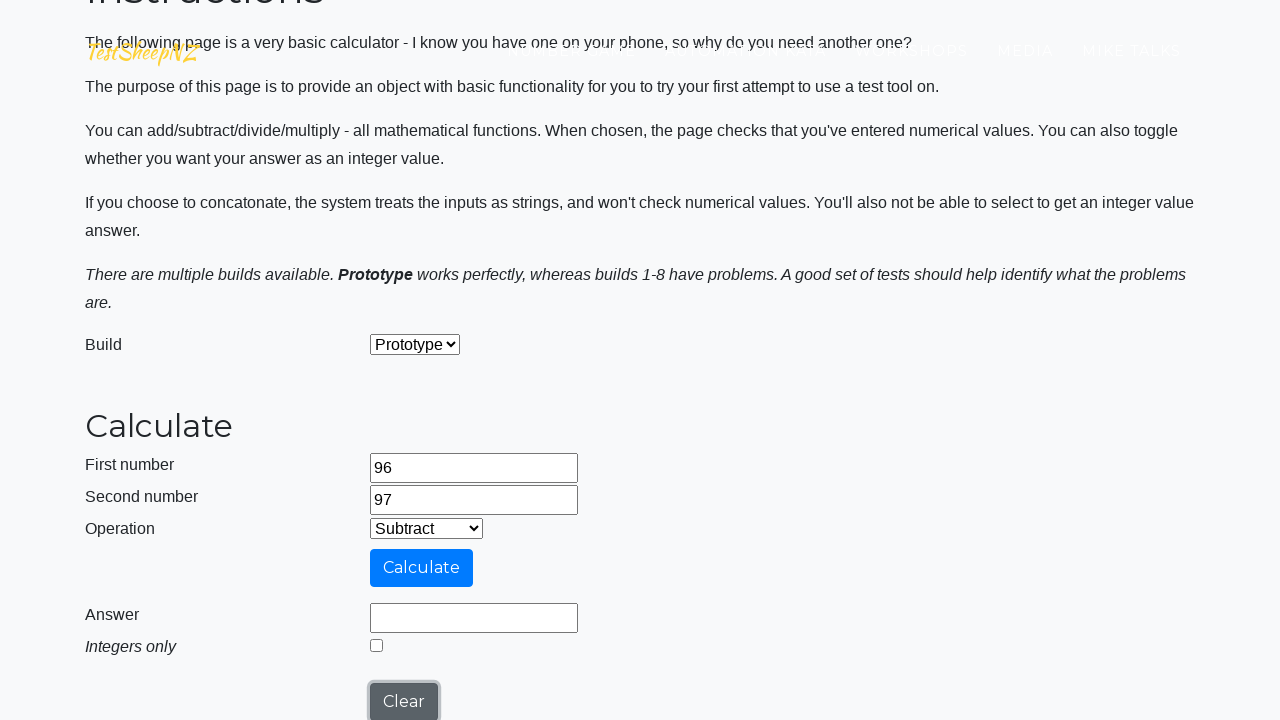

Clicked calculate button for operation 2 at (422, 568) on #calculateButton
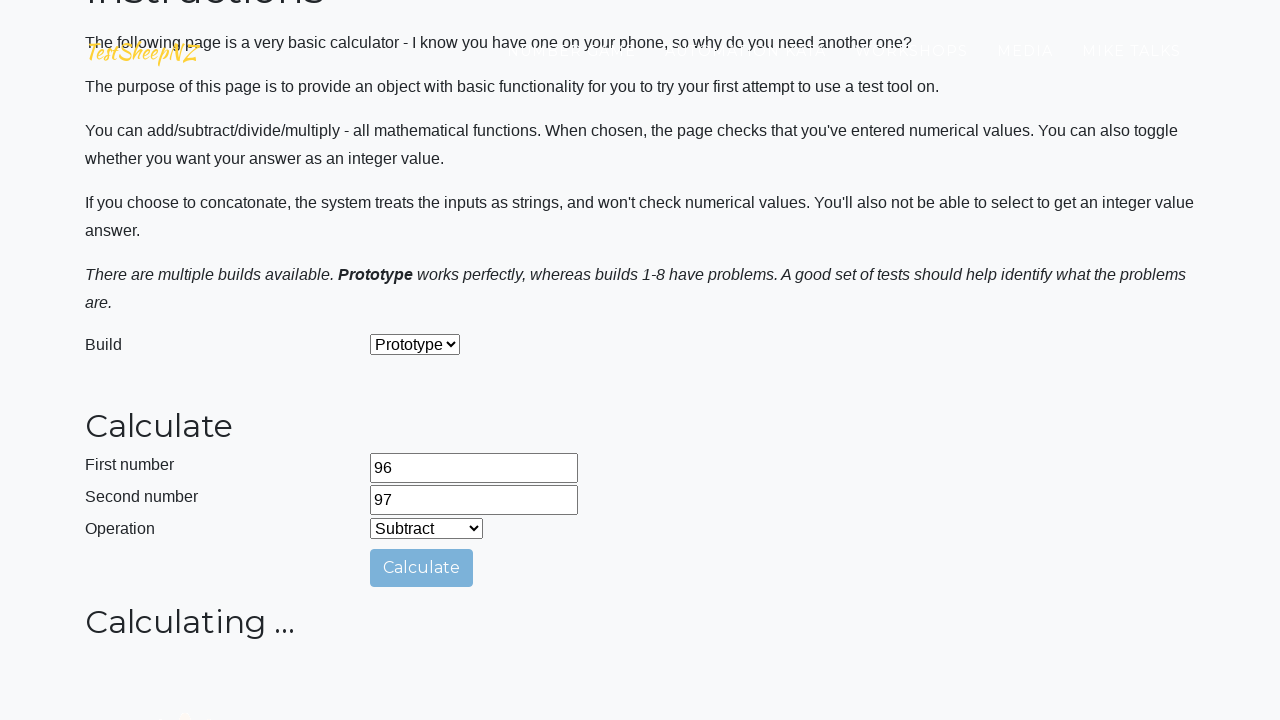

Retrieved answer: -1
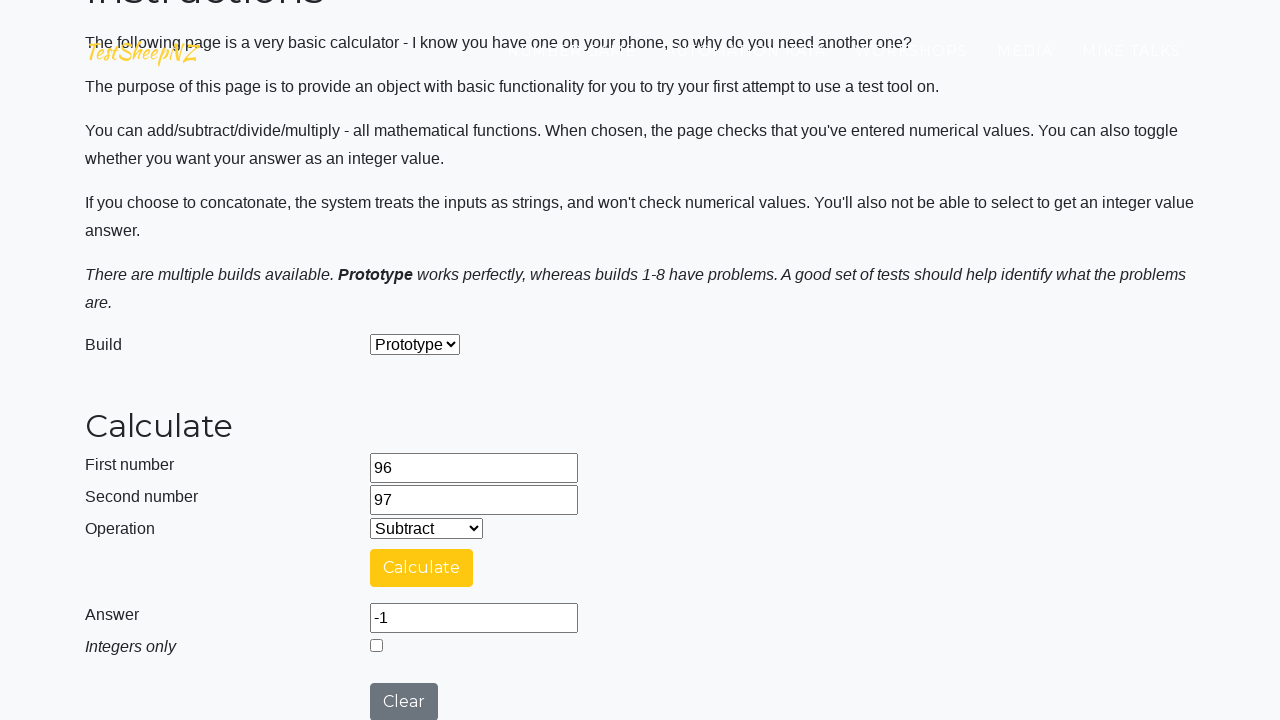

Clicked clear button to reset calculator at (404, 701) on #clearButton
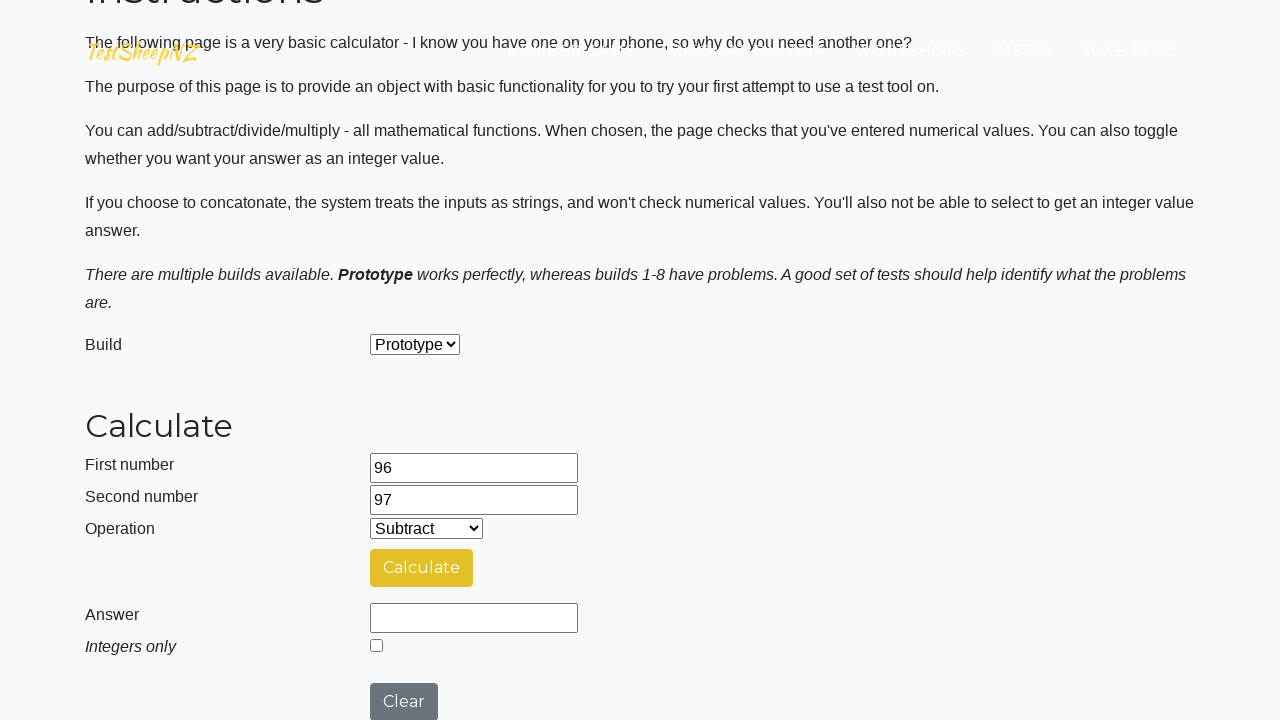

Selected operation 3 from dropdown (add/subtract/multiply/divide/concatenate) on #selectOperationDropdown
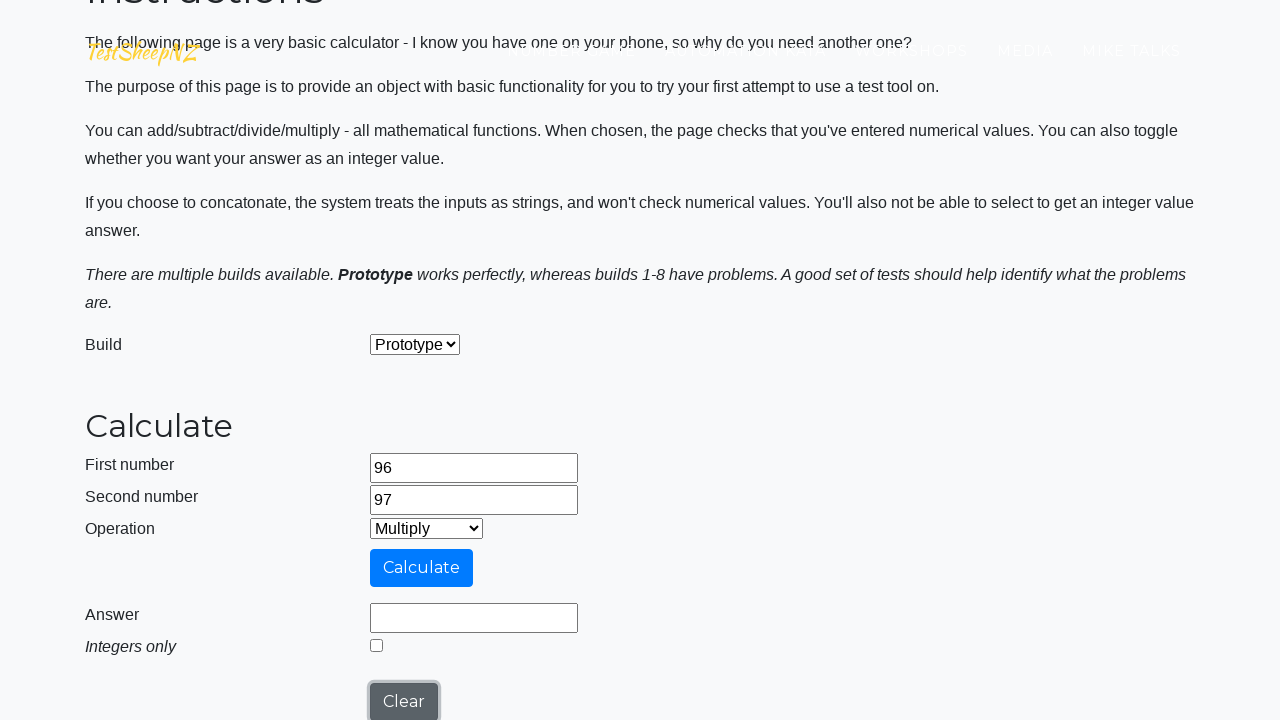

Clicked calculate button for operation 3 at (422, 568) on #calculateButton
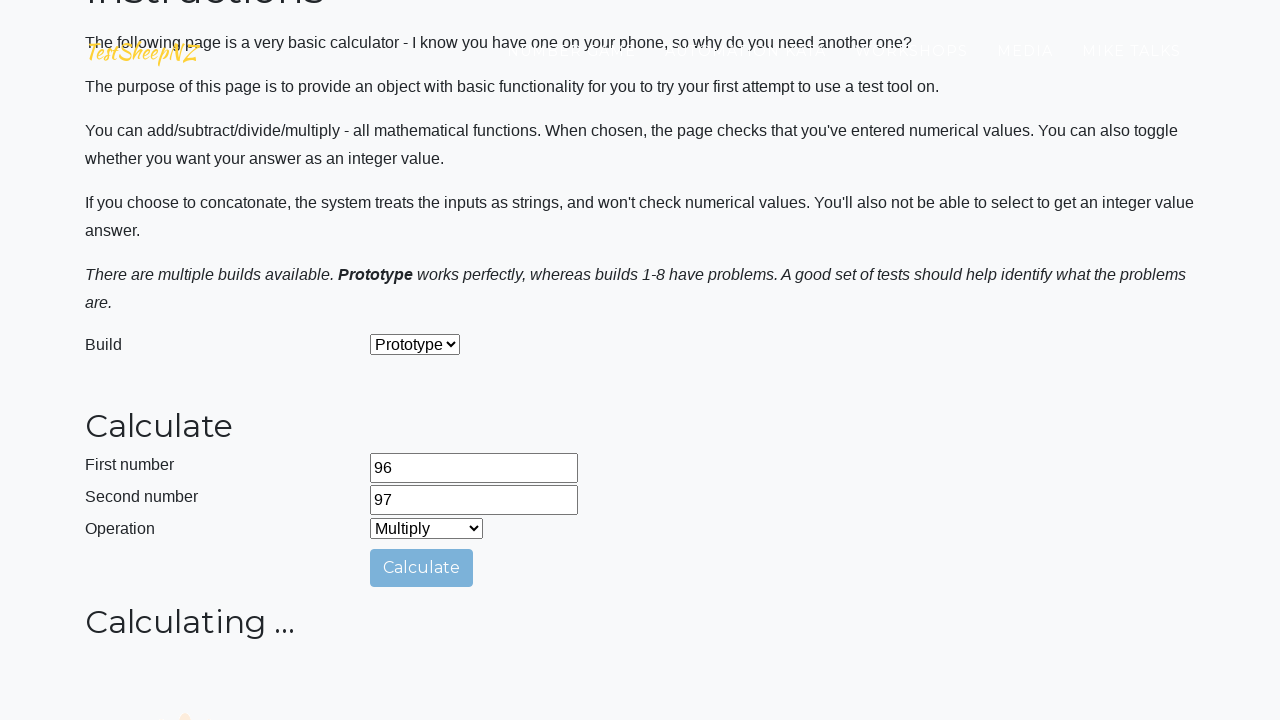

Retrieved answer: 9312
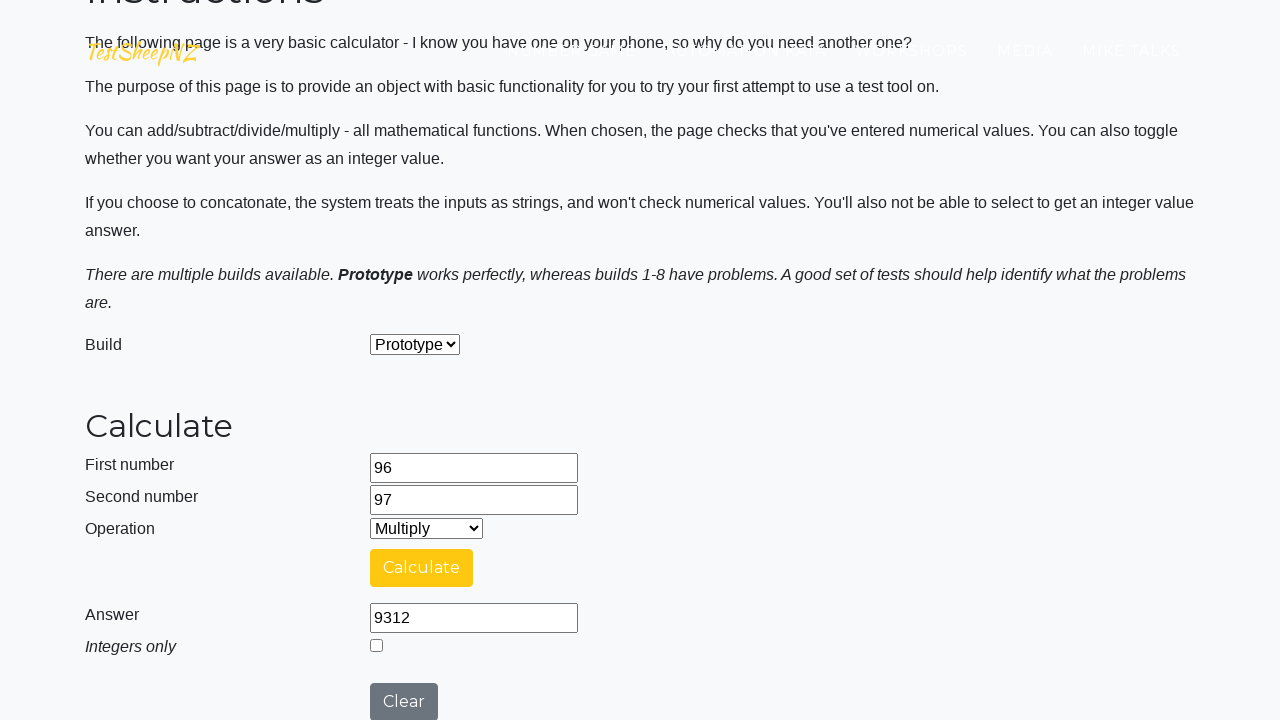

Clicked clear button to reset calculator at (404, 701) on #clearButton
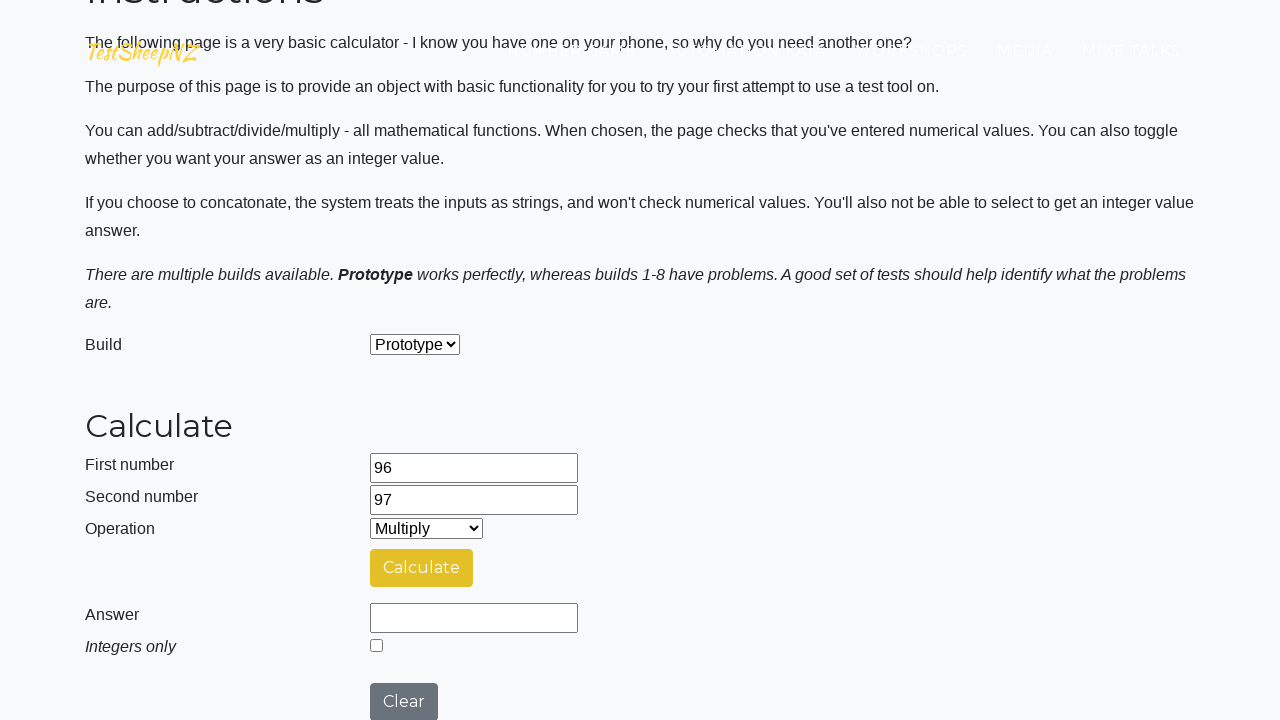

Selected operation 4 from dropdown (add/subtract/multiply/divide/concatenate) on #selectOperationDropdown
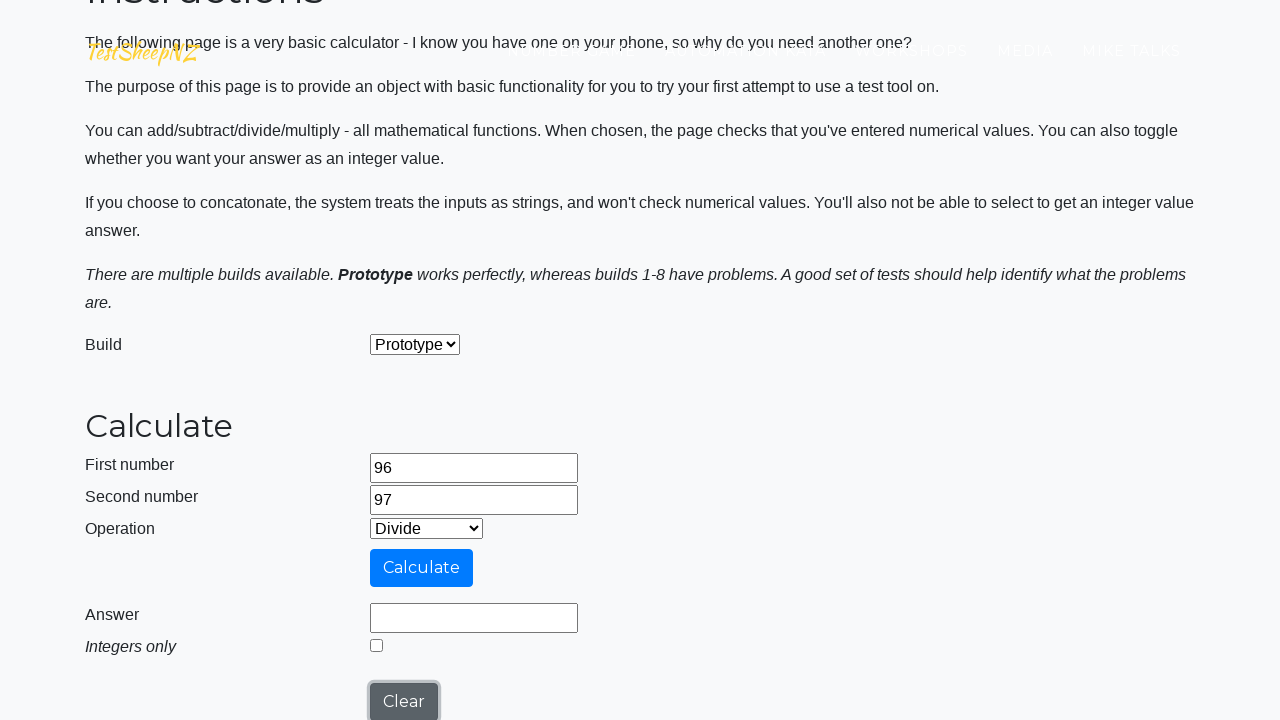

Clicked calculate button for operation 4 at (422, 568) on #calculateButton
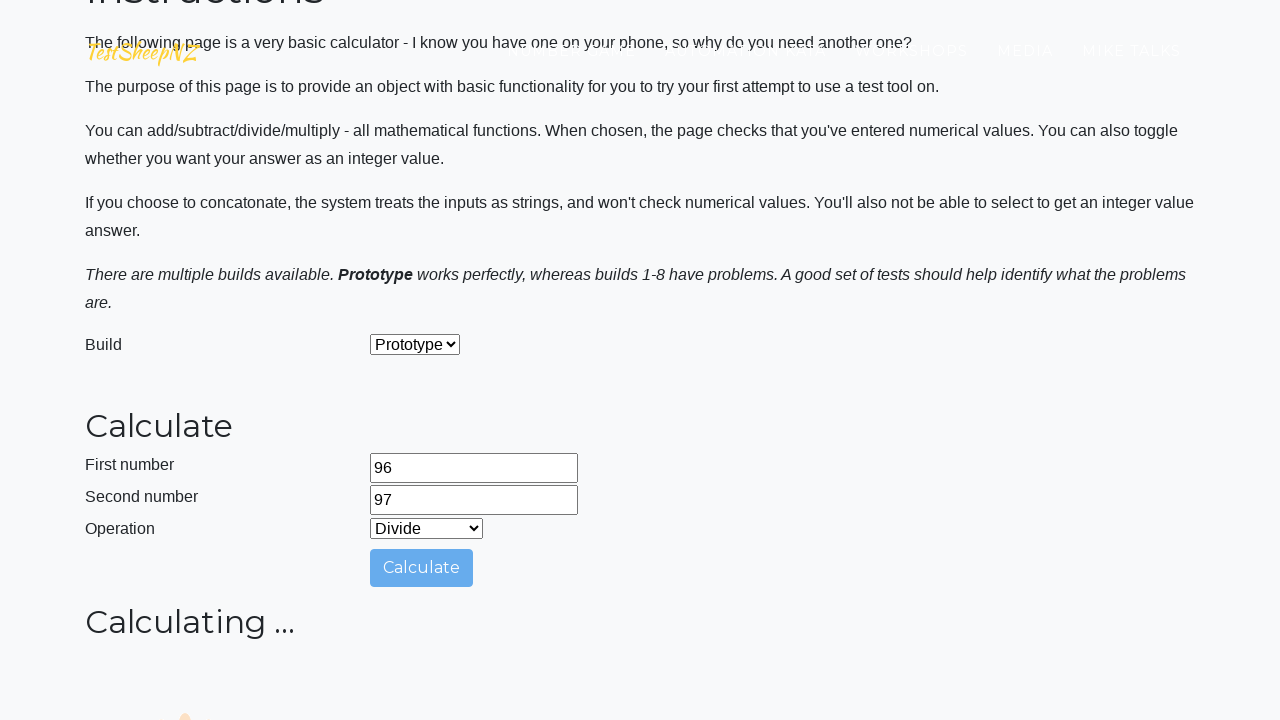

Retrieved answer: 0.9896907216494846
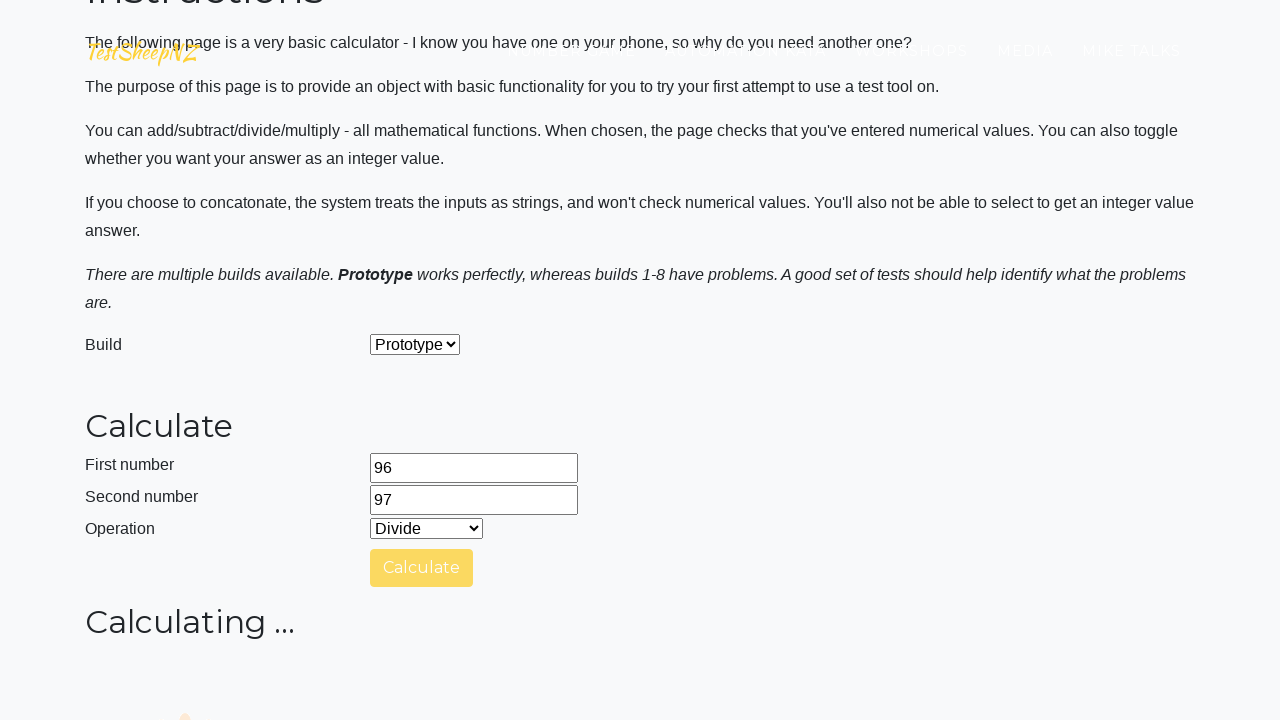

Selected integer-only option for division result at (376, 714) on #integerSelect
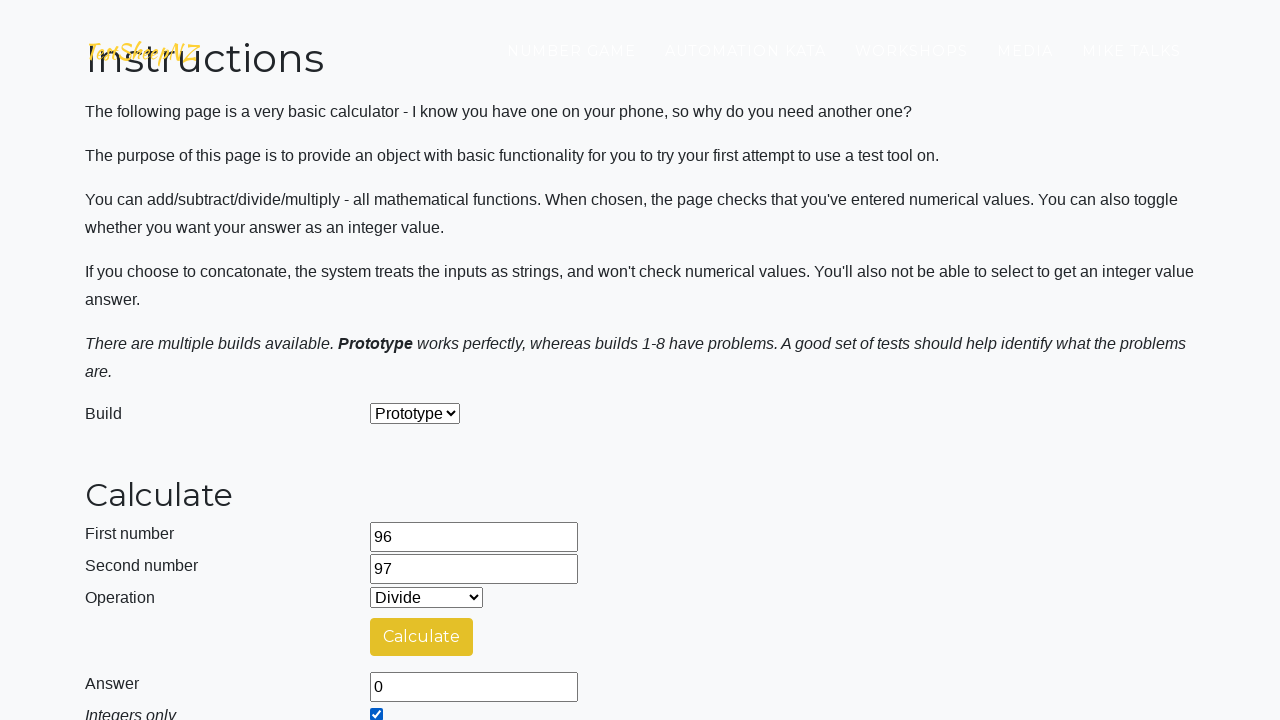

Clicked clear button to reset calculator at (404, 485) on #clearButton
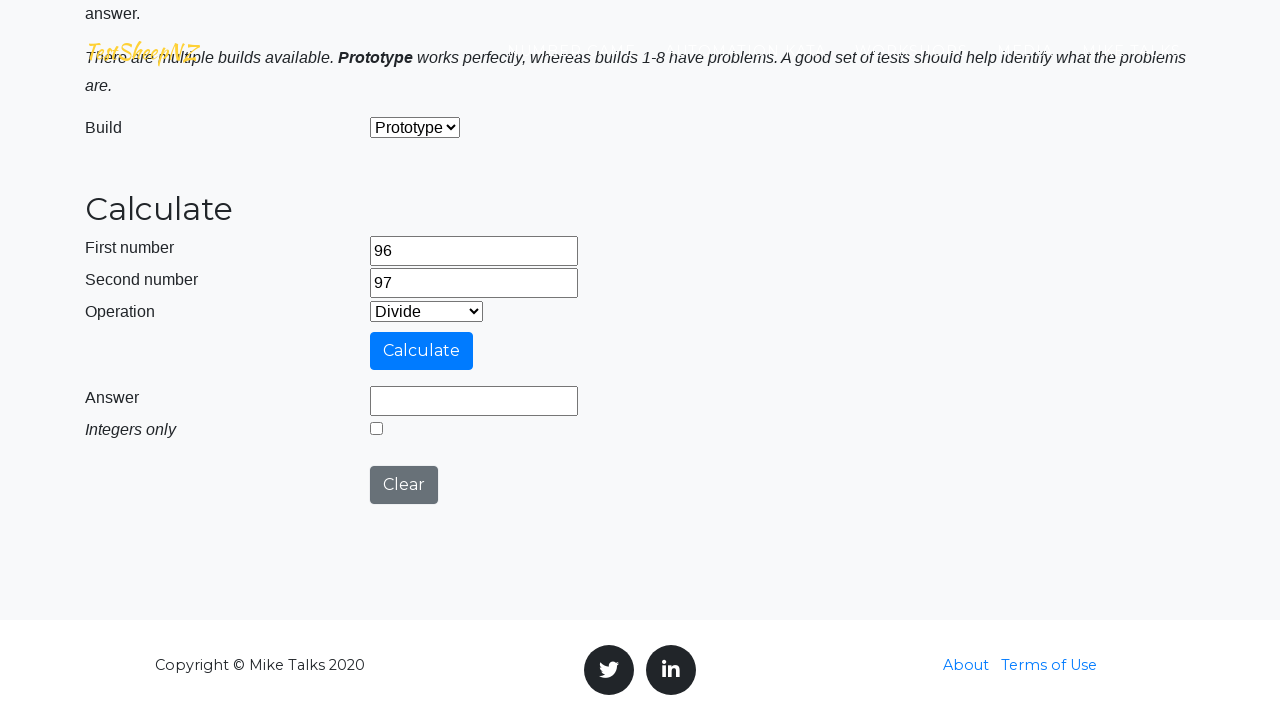

Selected operation 5 from dropdown (add/subtract/multiply/divide/concatenate) on #selectOperationDropdown
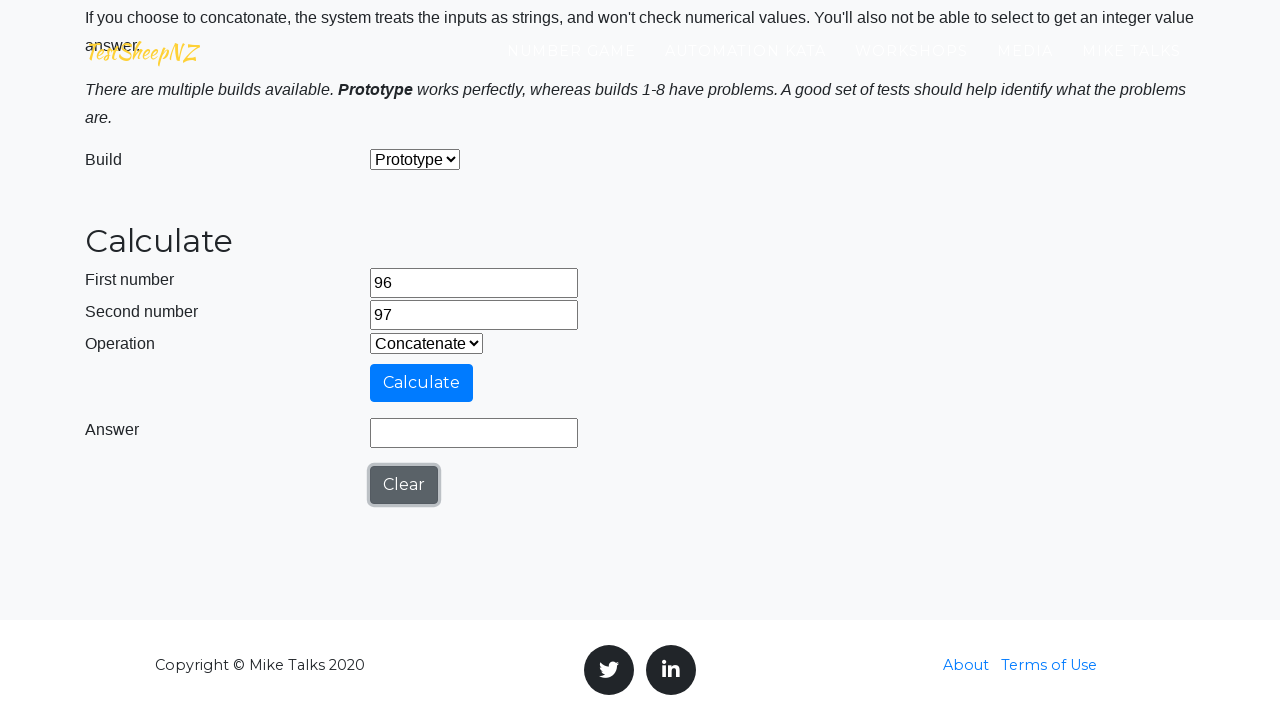

Clicked calculate button for operation 5 at (422, 383) on #calculateButton
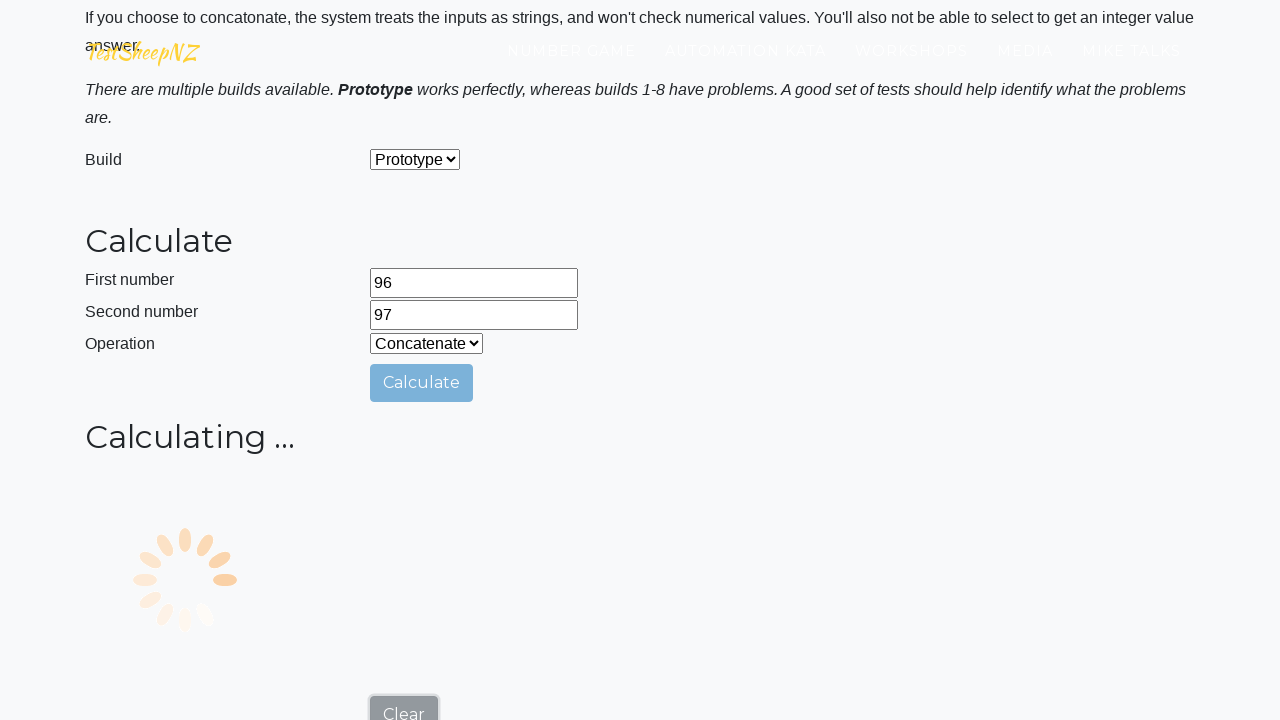

Retrieved answer: 9697
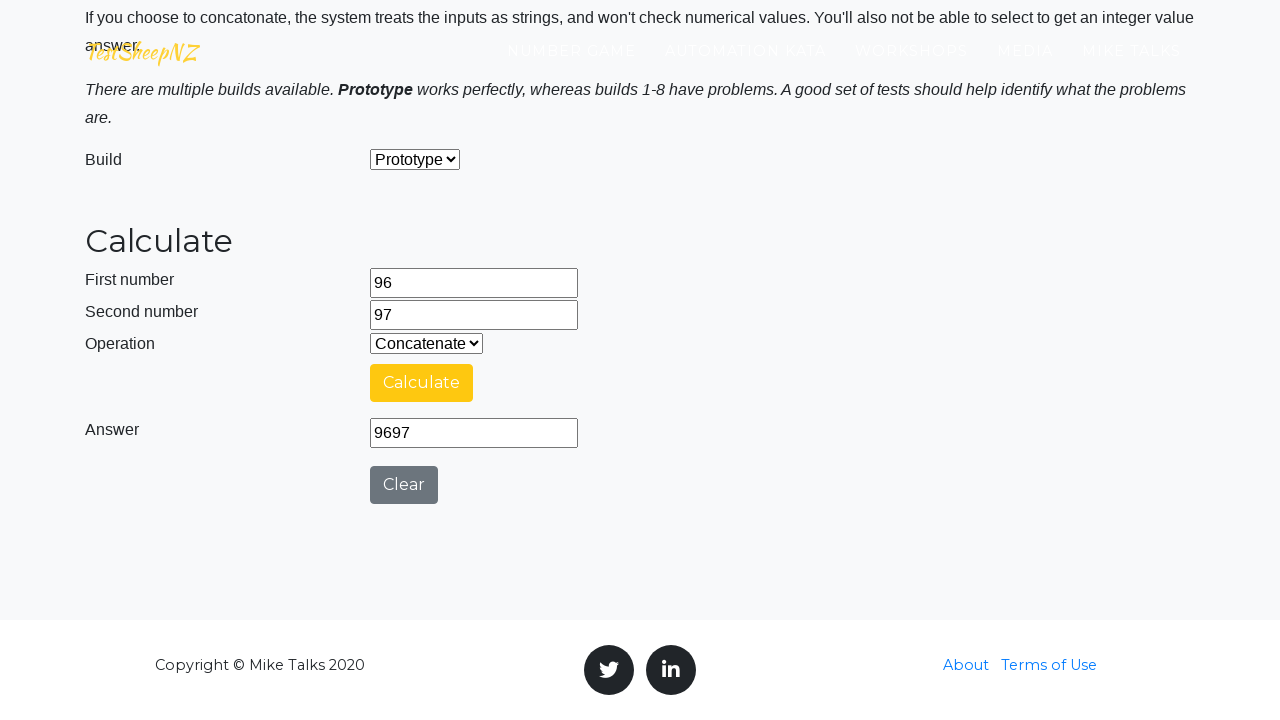

Clicked clear button to reset calculator at (404, 485) on #clearButton
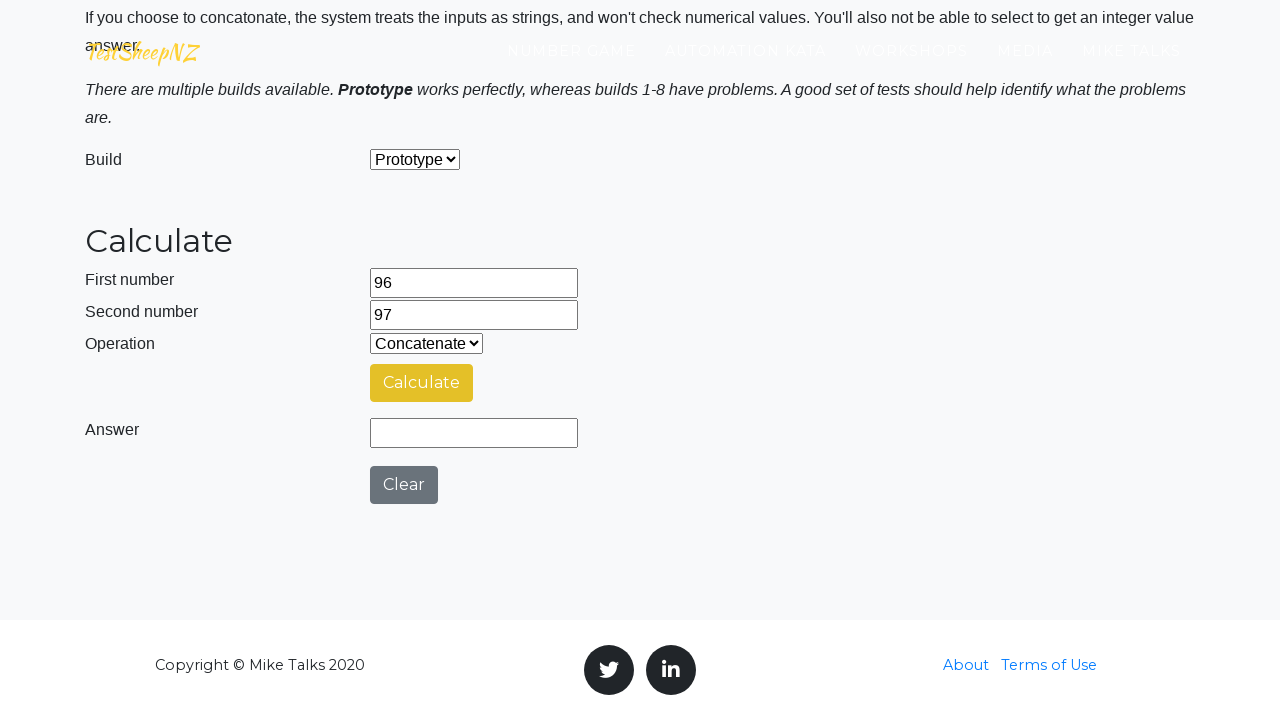

Cleared first number field (iteration 3) on #number1Field
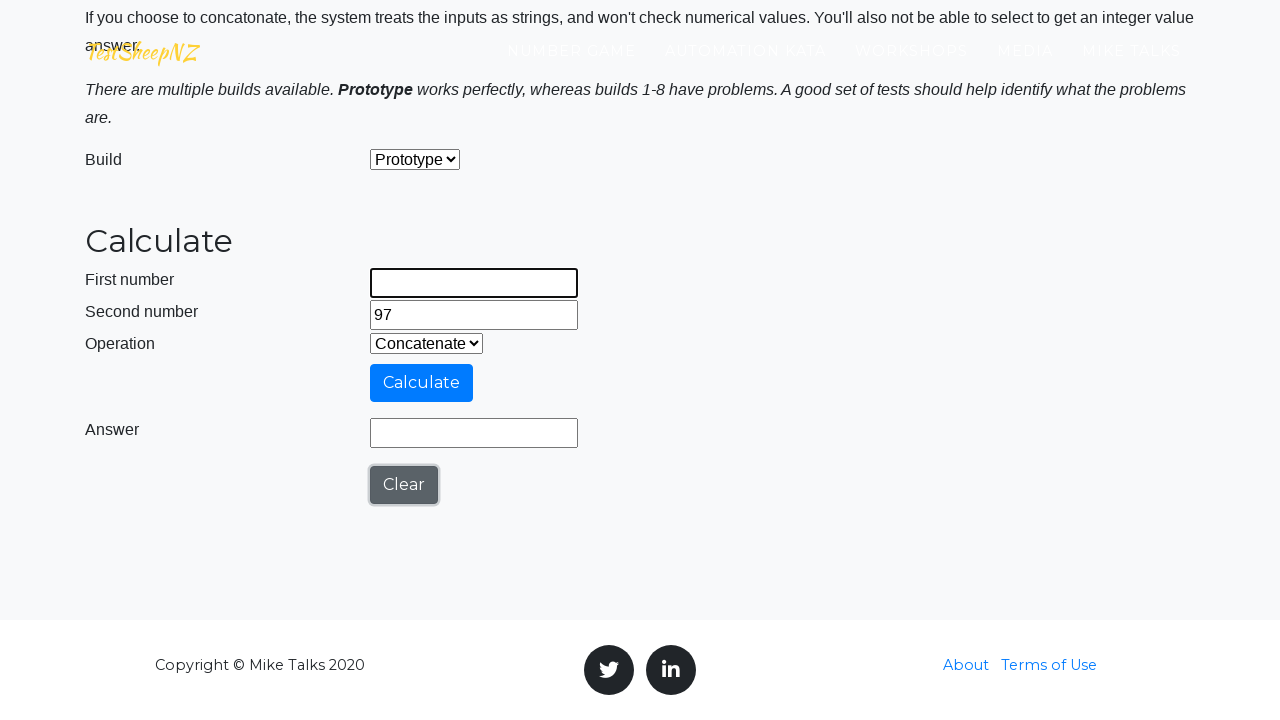

Filled first number field with 34 on #number1Field
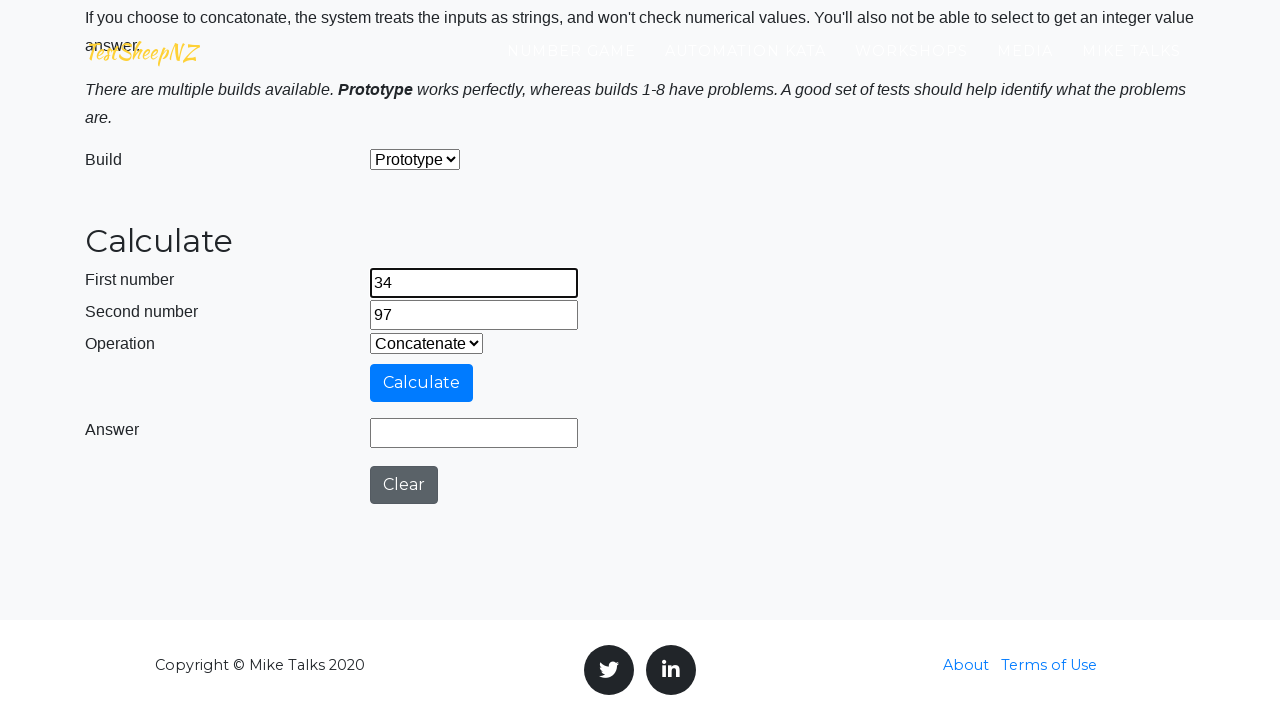

Cleared second number field on #number2Field
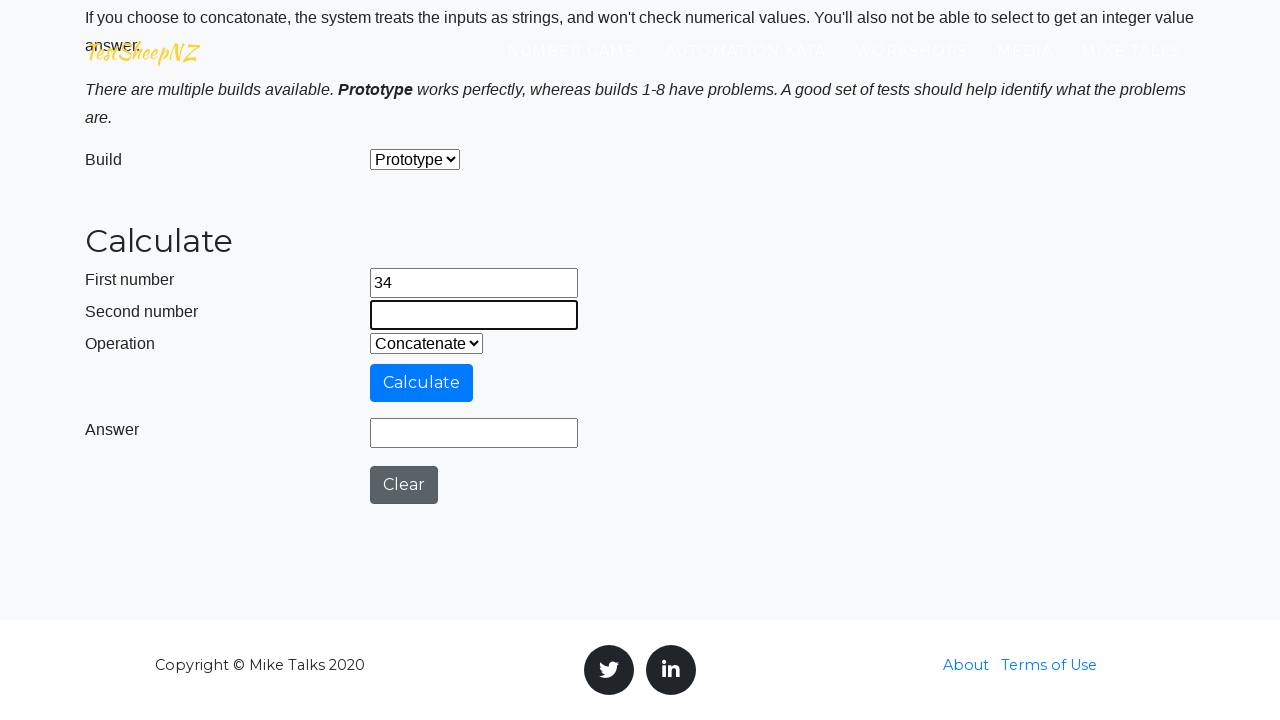

Filled second number field with 96 on #number2Field
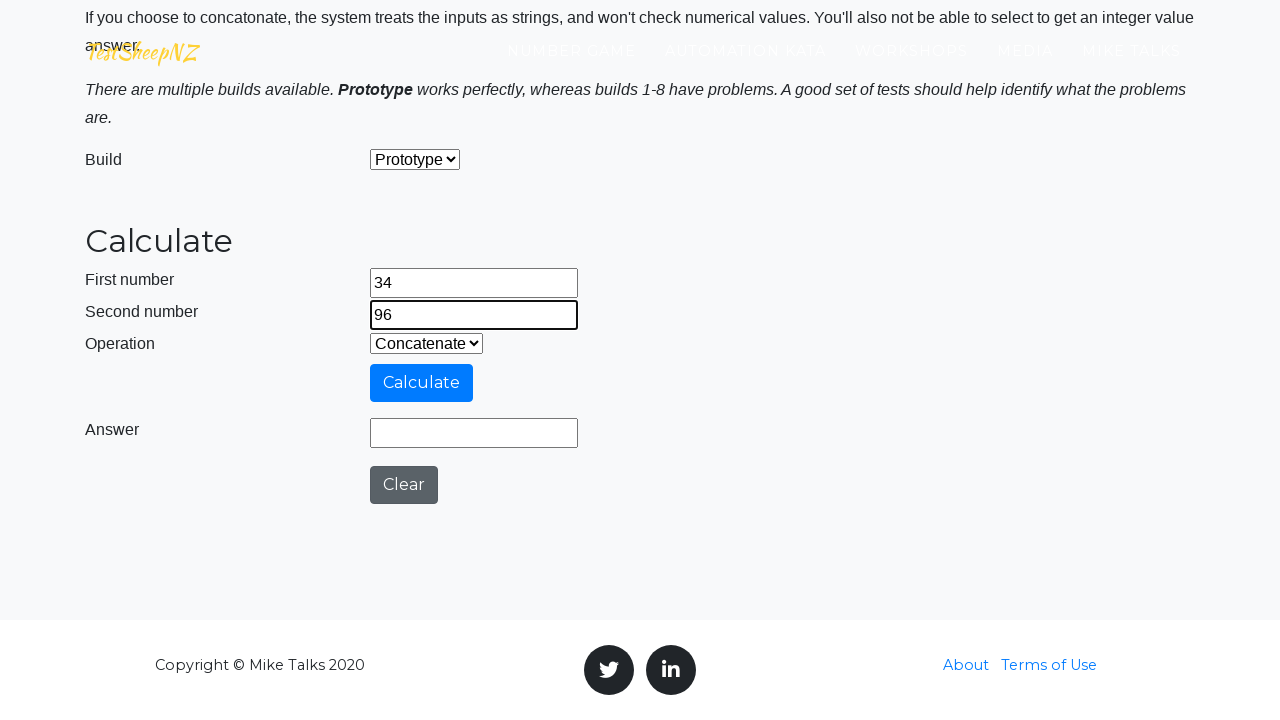

Selected operation 1 from dropdown (add/subtract/multiply/divide/concatenate) on #selectOperationDropdown
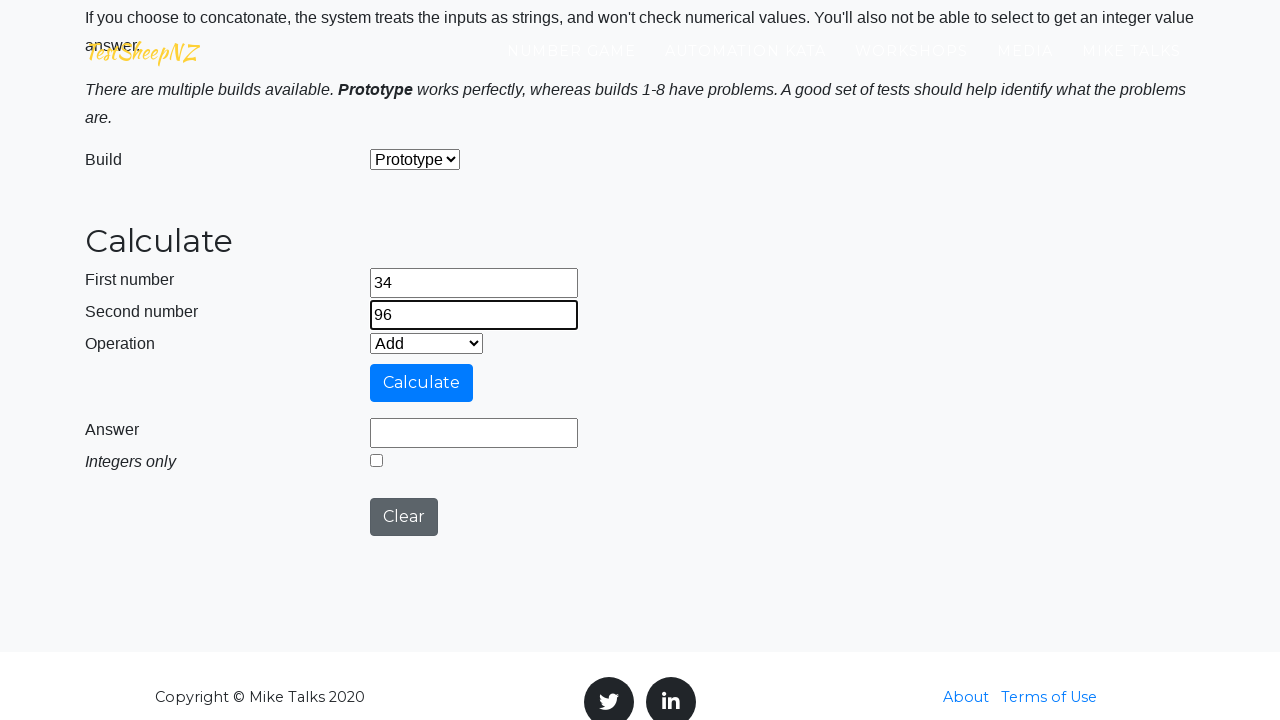

Clicked calculate button for operation 1 at (422, 383) on #calculateButton
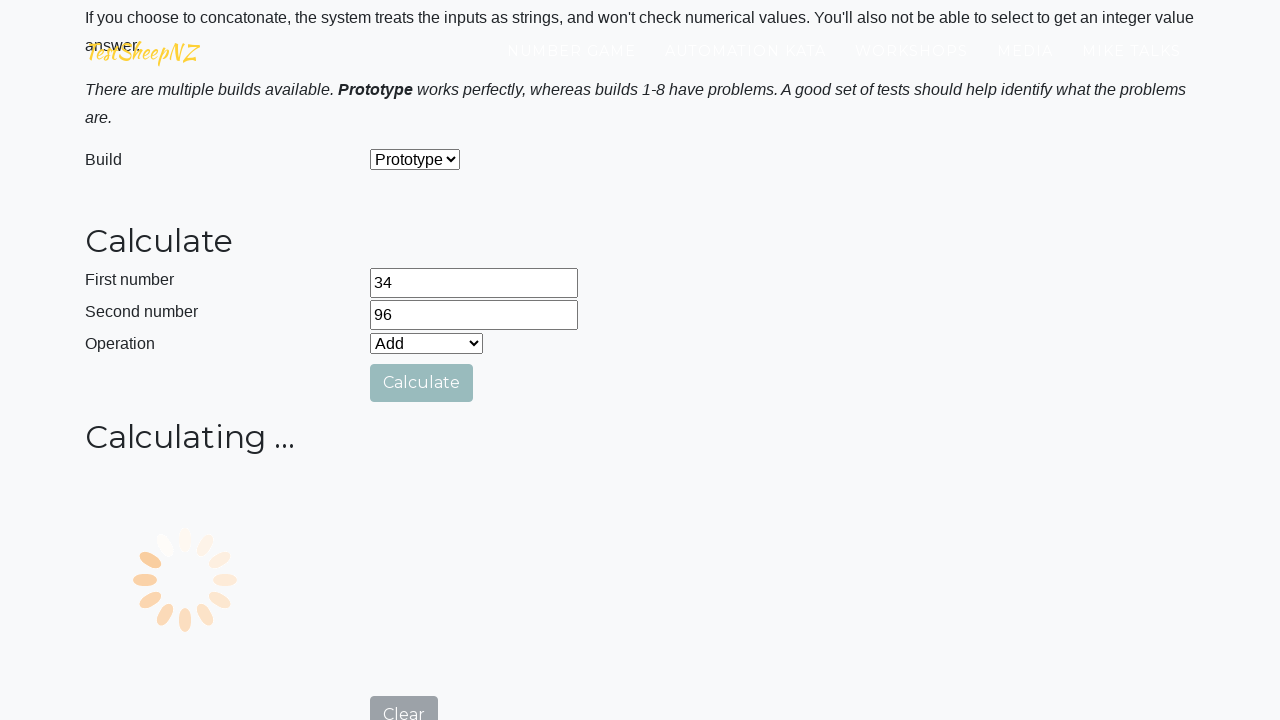

Retrieved answer: 130
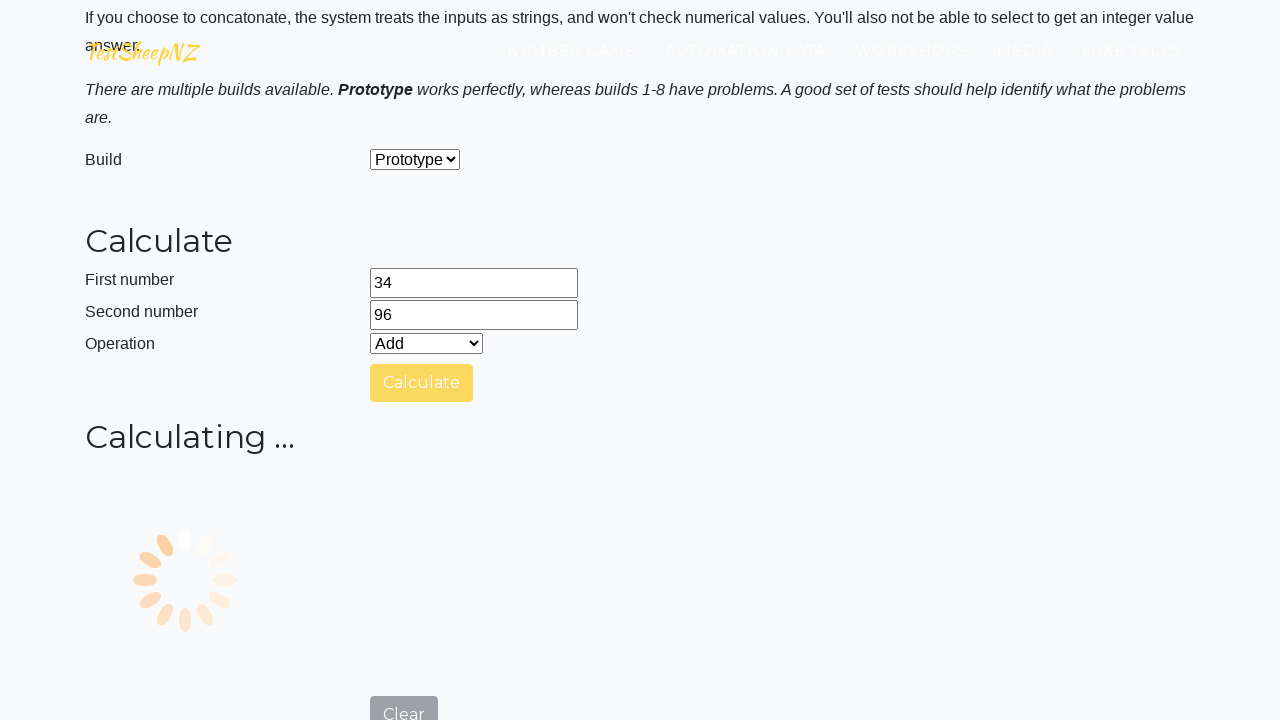

Clicked clear button to reset calculator at (404, 517) on #clearButton
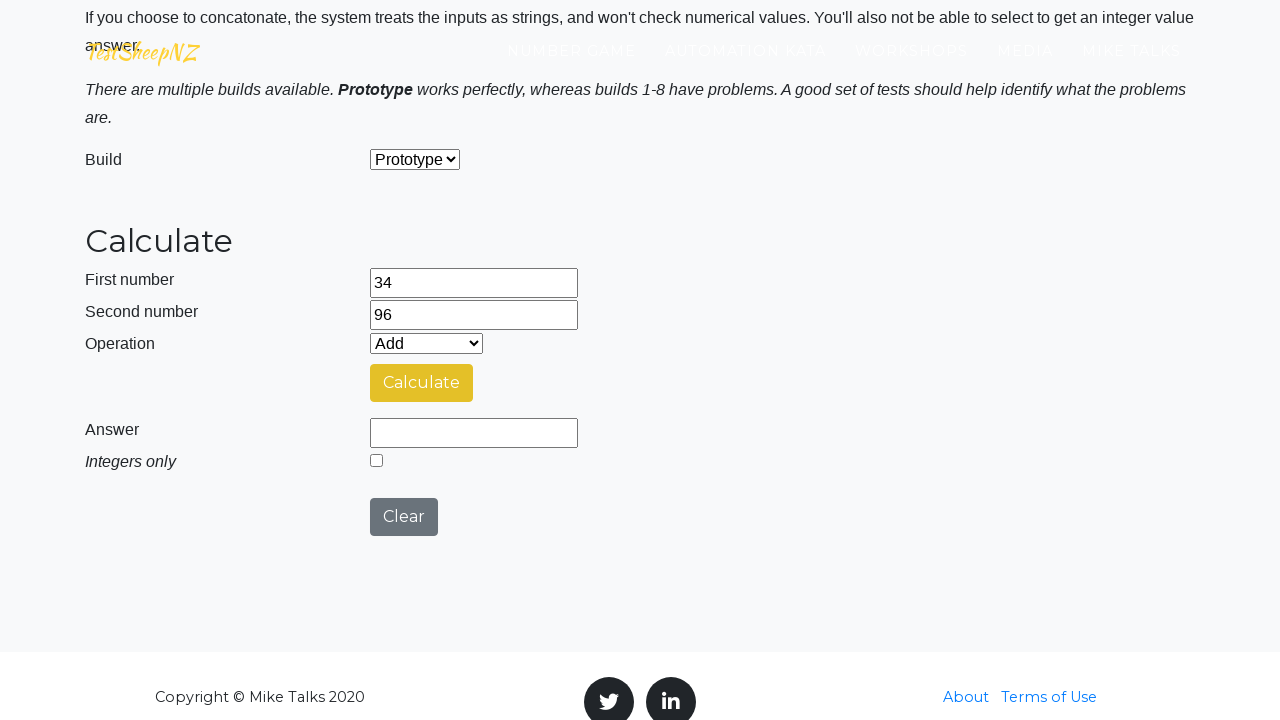

Selected operation 2 from dropdown (add/subtract/multiply/divide/concatenate) on #selectOperationDropdown
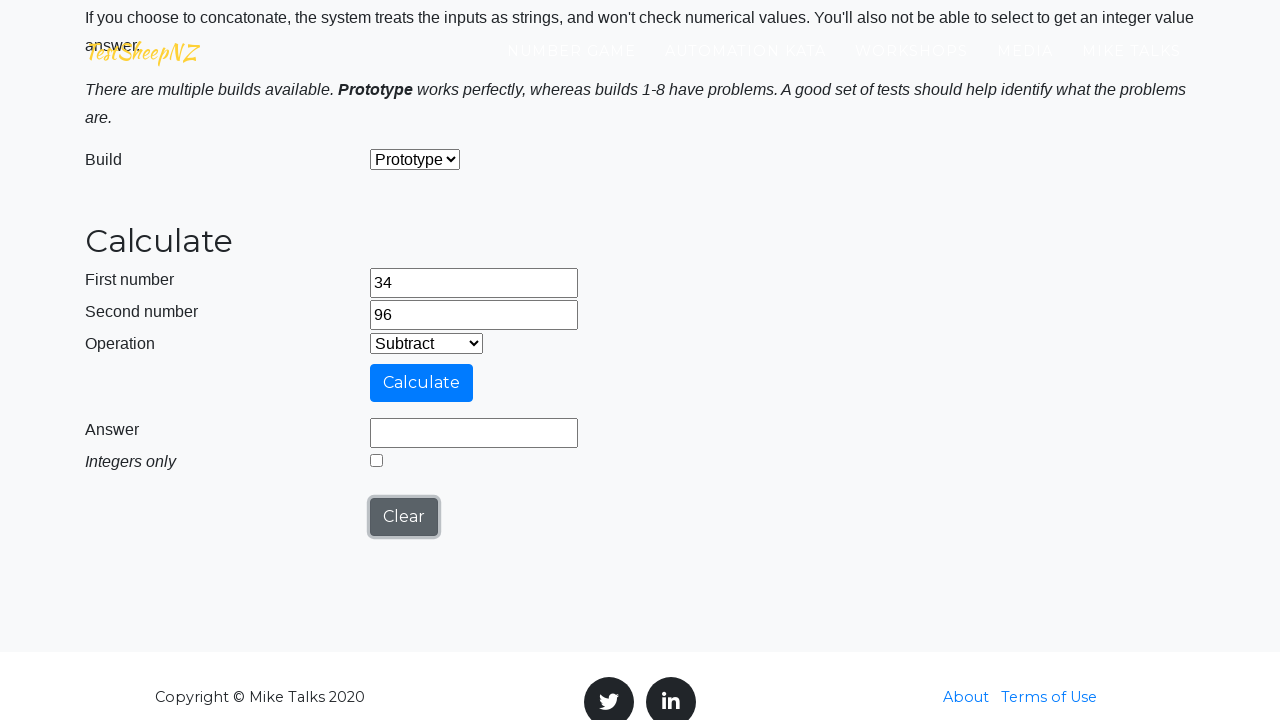

Clicked calculate button for operation 2 at (422, 383) on #calculateButton
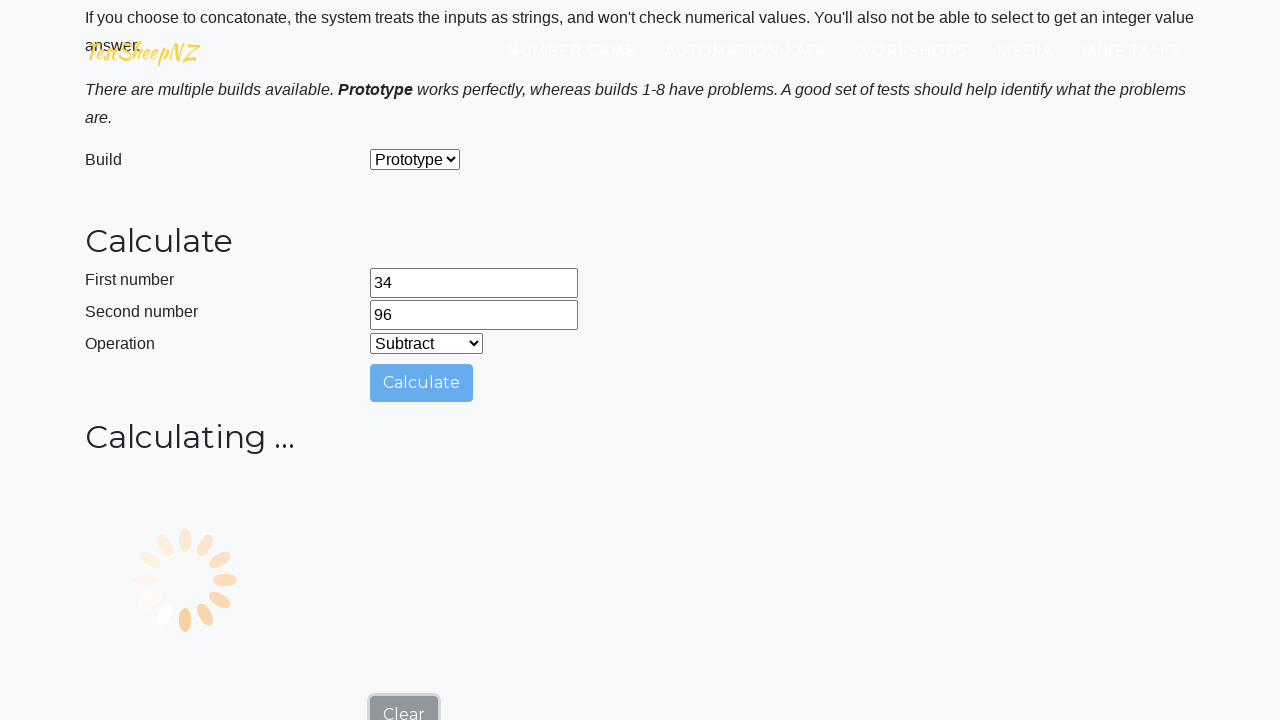

Retrieved answer: -62
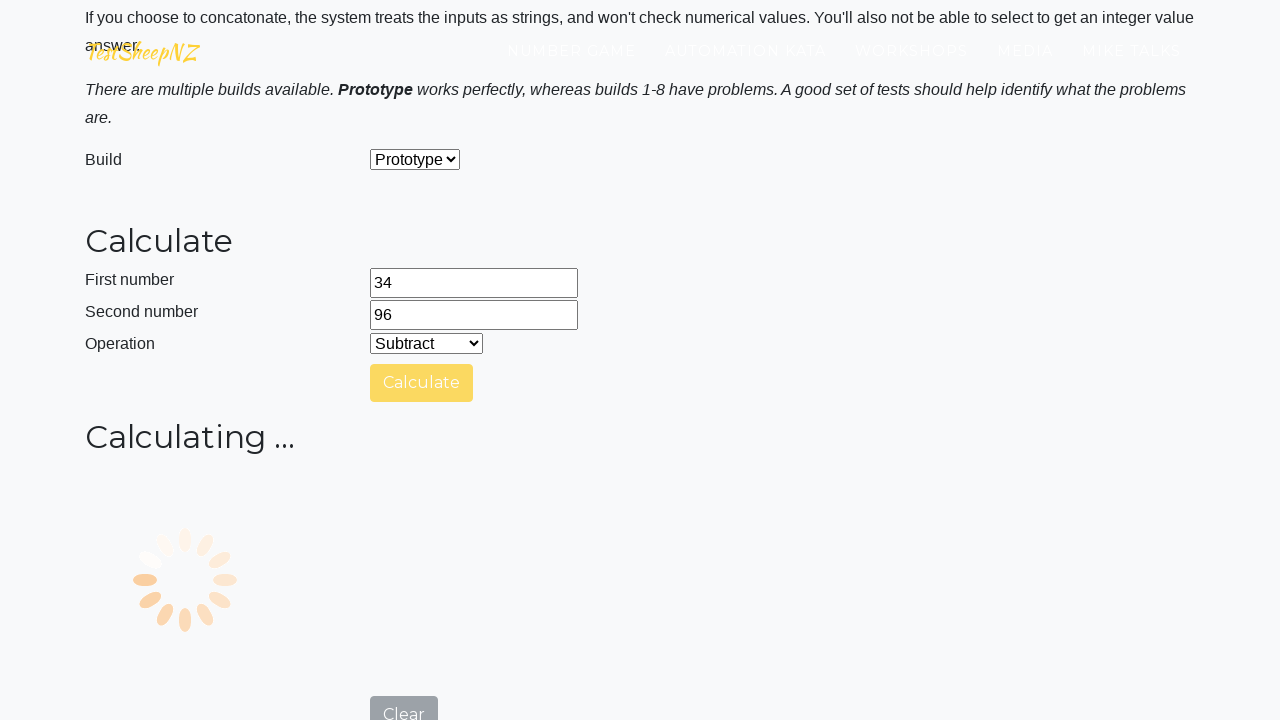

Clicked clear button to reset calculator at (404, 517) on #clearButton
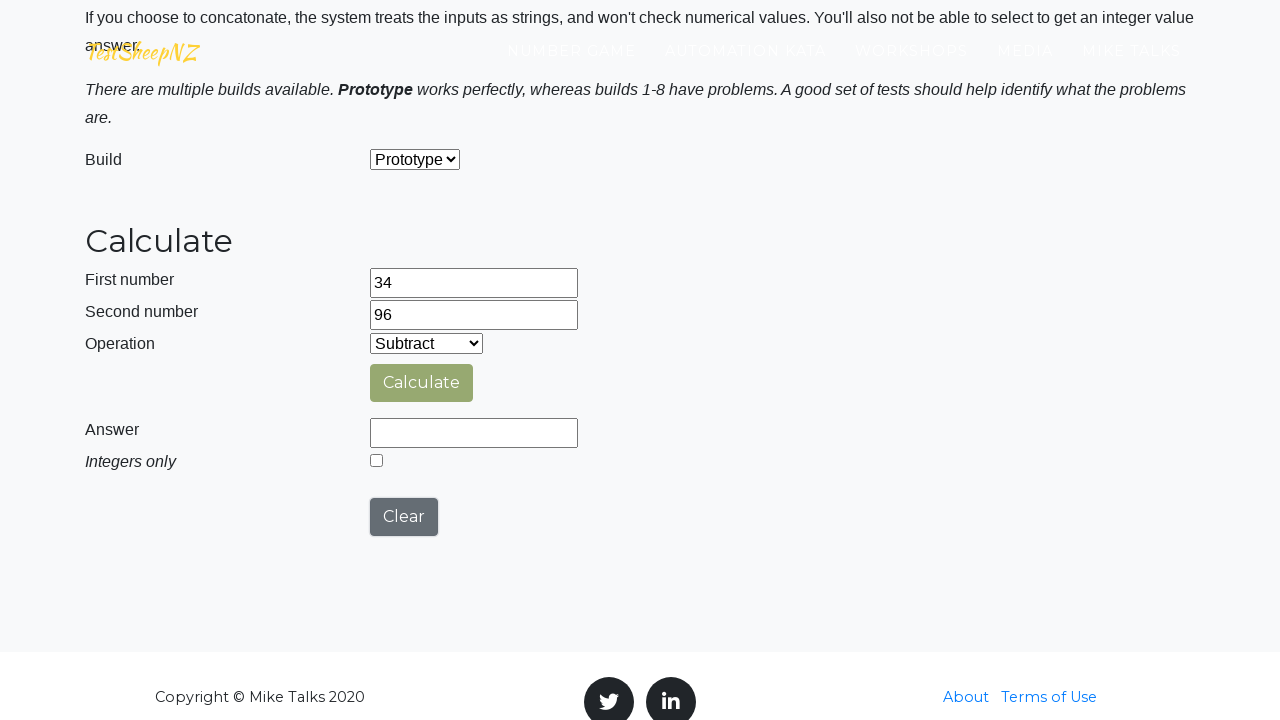

Selected operation 3 from dropdown (add/subtract/multiply/divide/concatenate) on #selectOperationDropdown
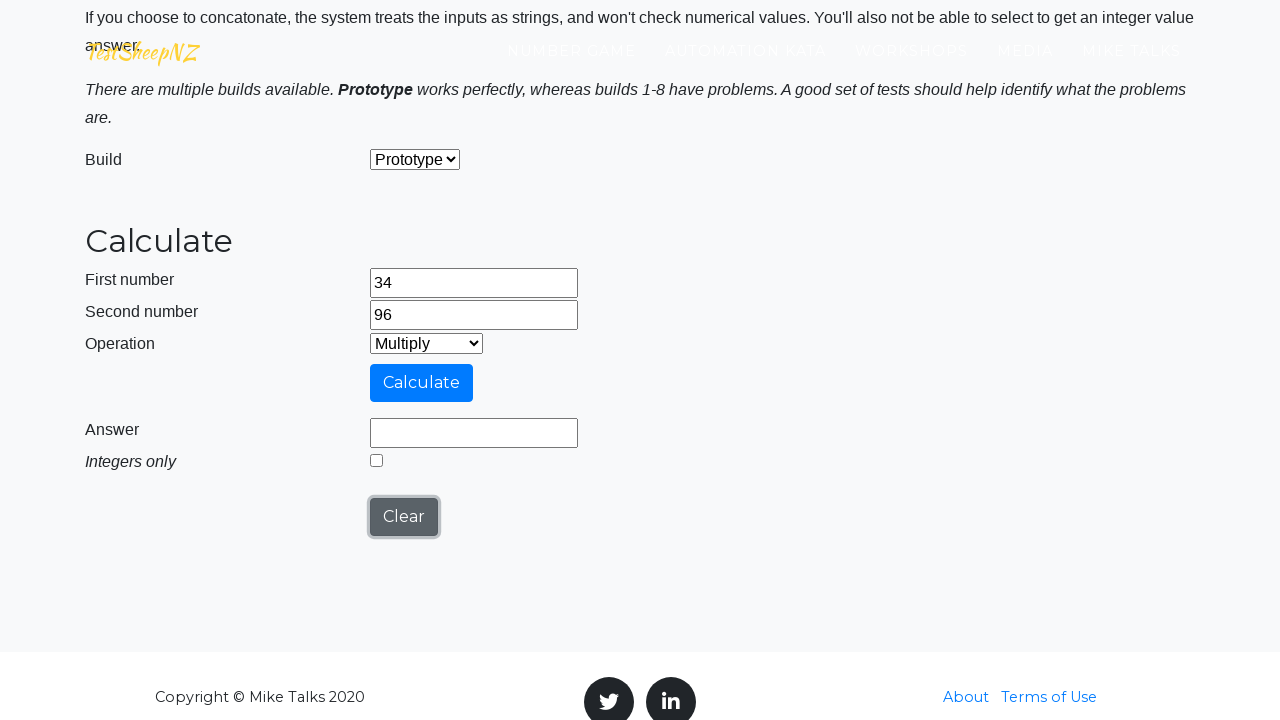

Clicked calculate button for operation 3 at (422, 383) on #calculateButton
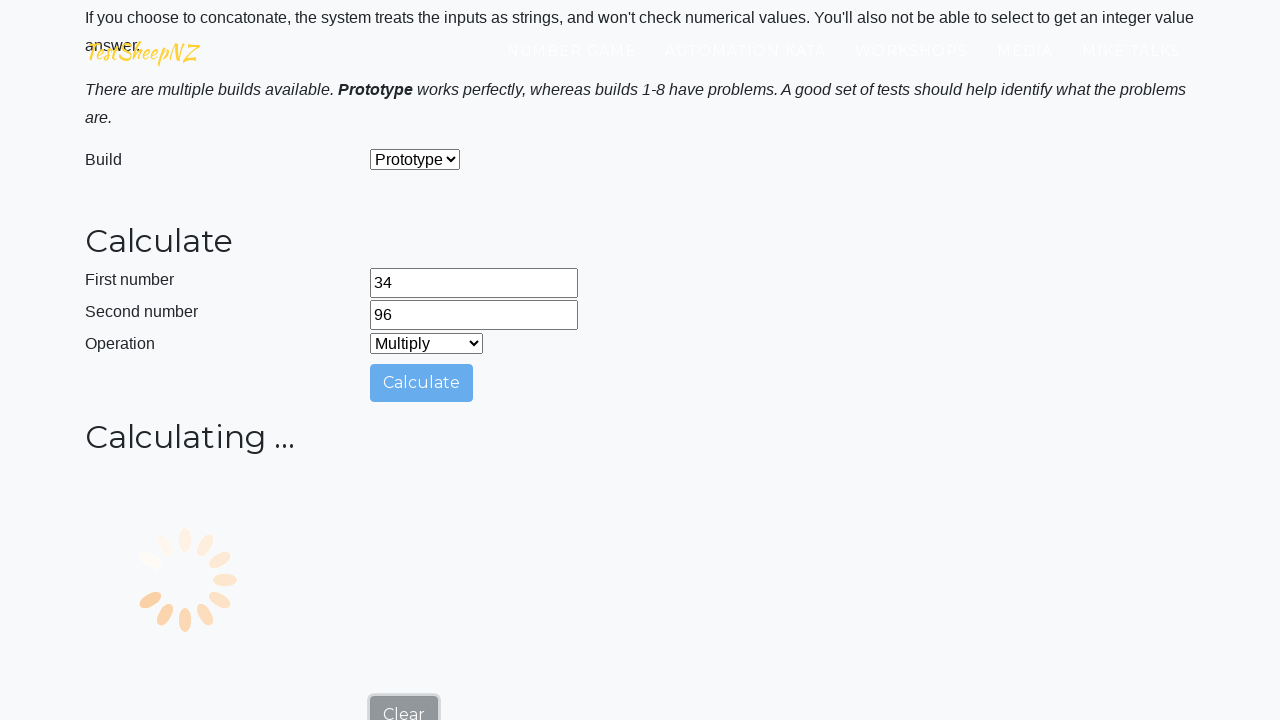

Retrieved answer: 3264
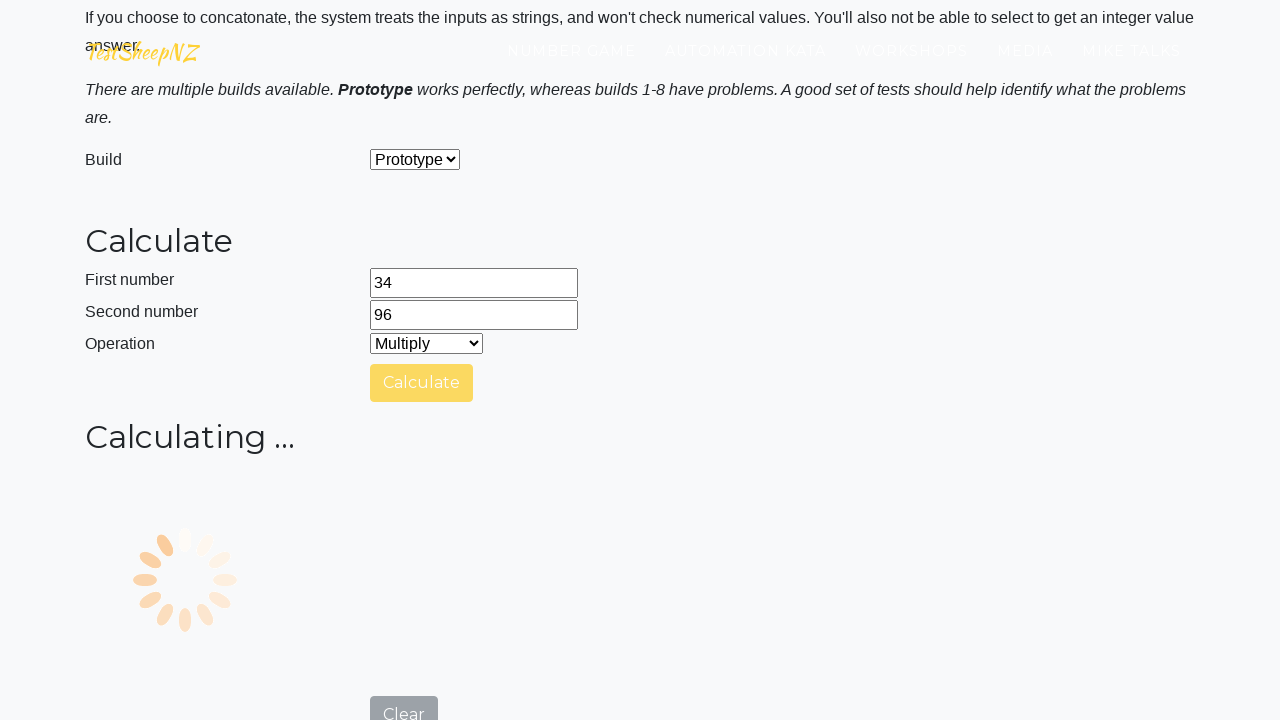

Clicked clear button to reset calculator at (404, 517) on #clearButton
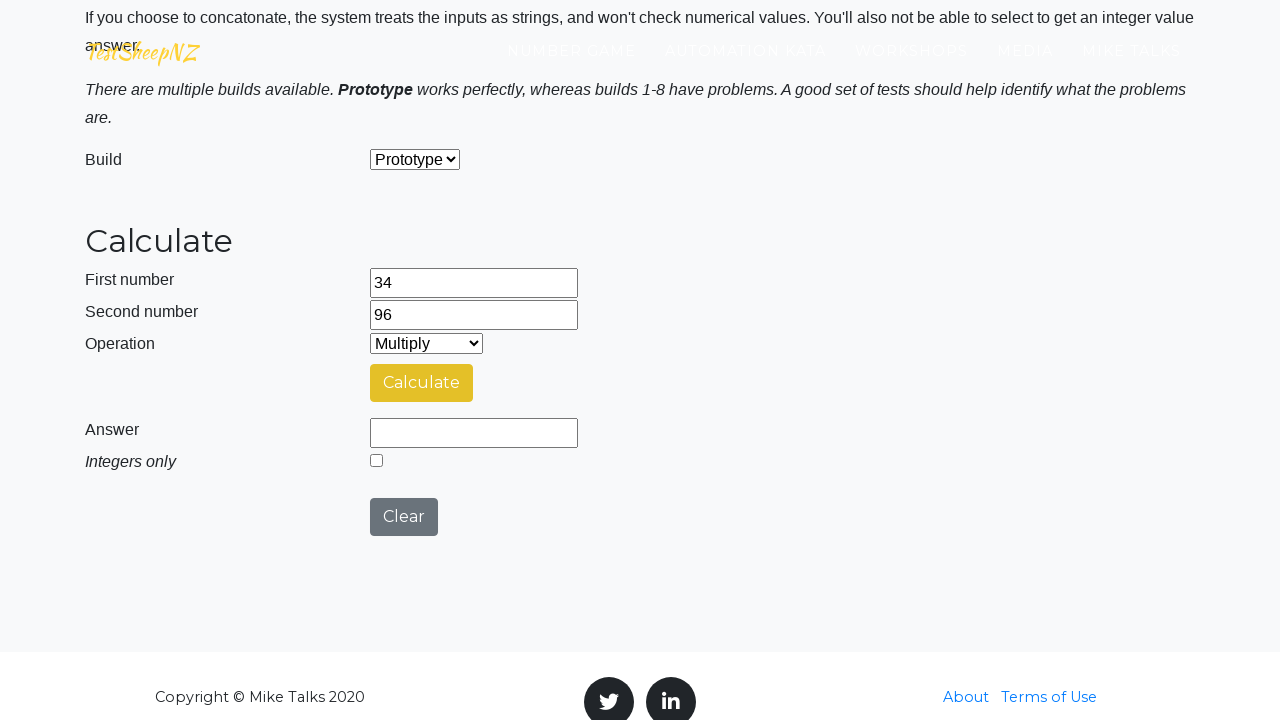

Selected operation 4 from dropdown (add/subtract/multiply/divide/concatenate) on #selectOperationDropdown
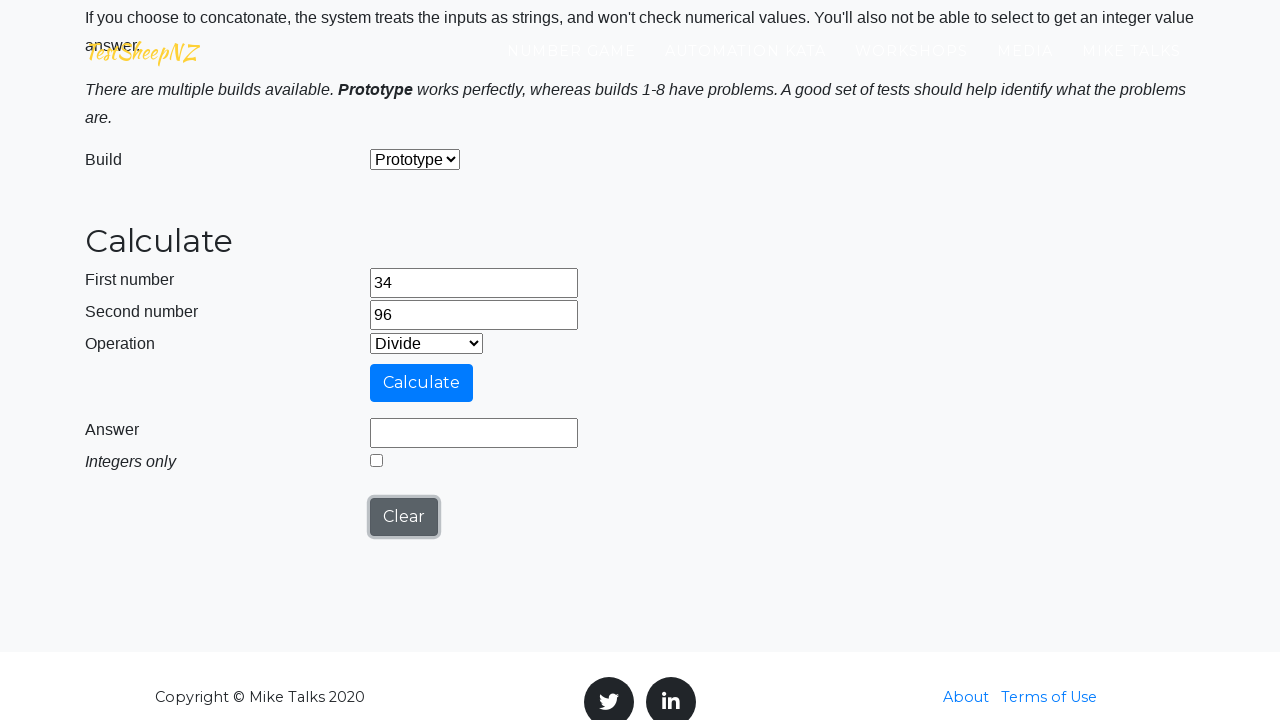

Clicked calculate button for operation 4 at (422, 383) on #calculateButton
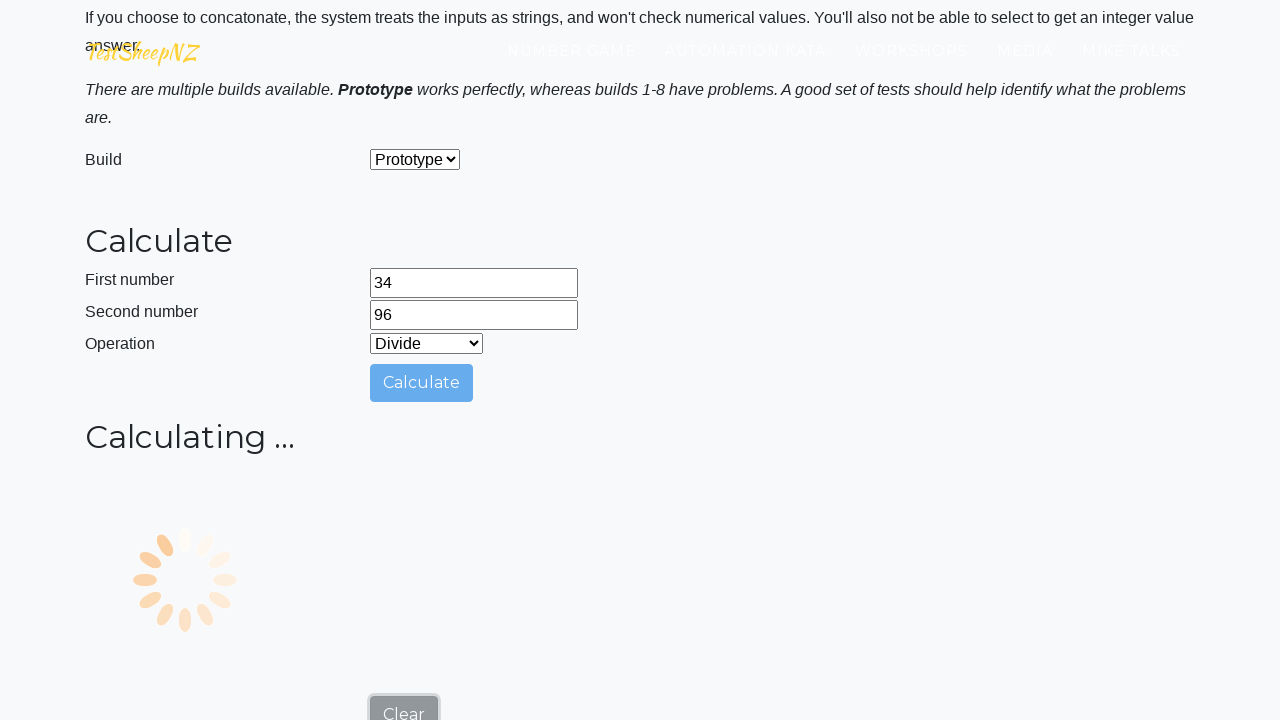

Retrieved answer: 0.3541666666666667
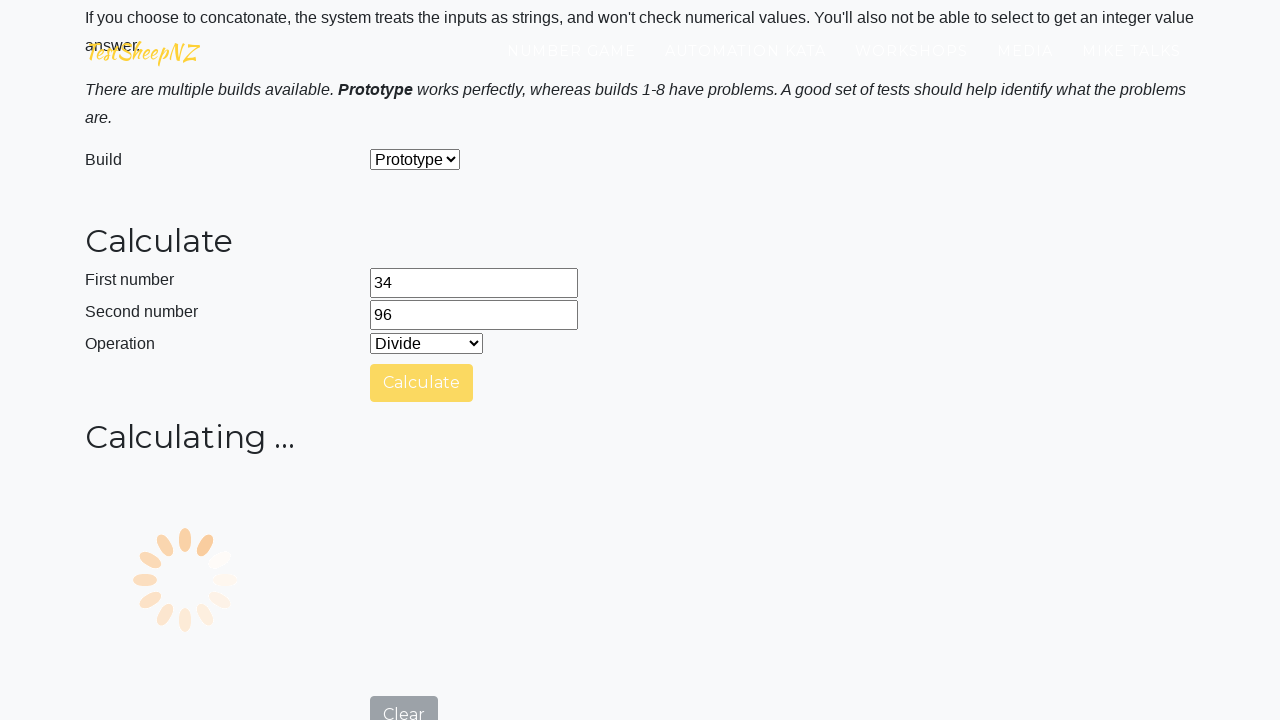

Selected integer-only option for division result at (376, 460) on #integerSelect
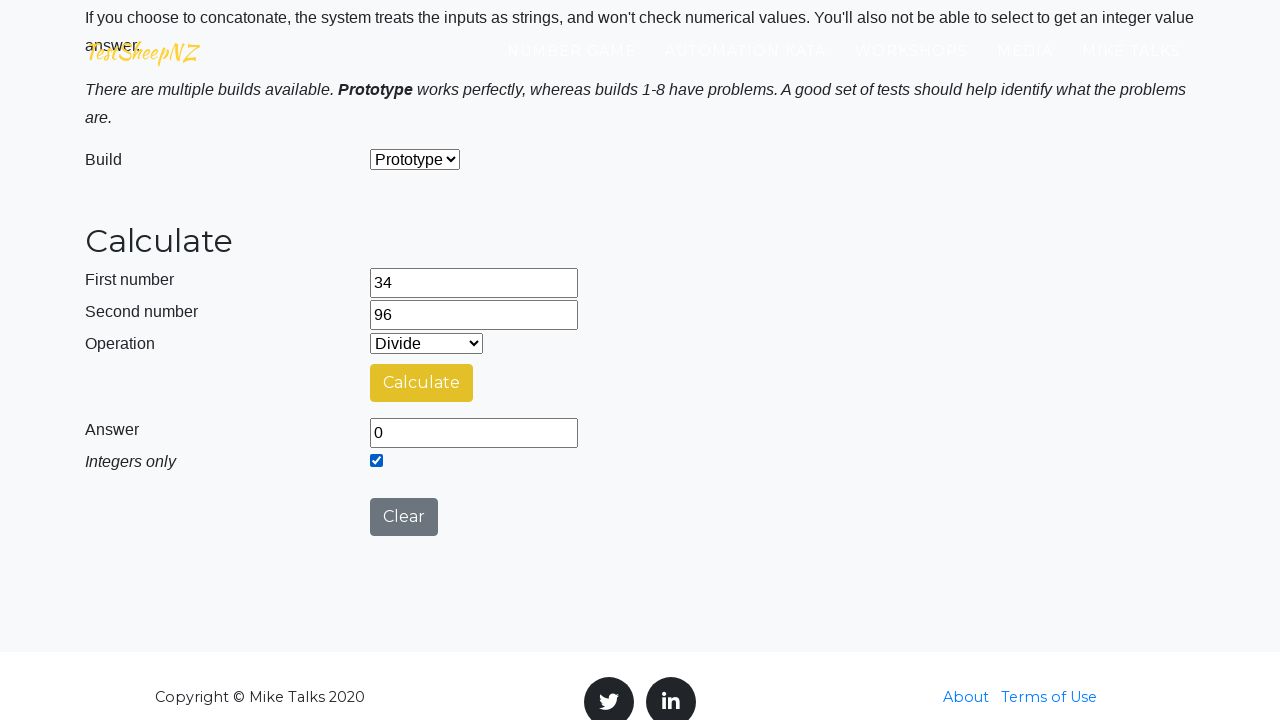

Clicked clear button to reset calculator at (404, 517) on #clearButton
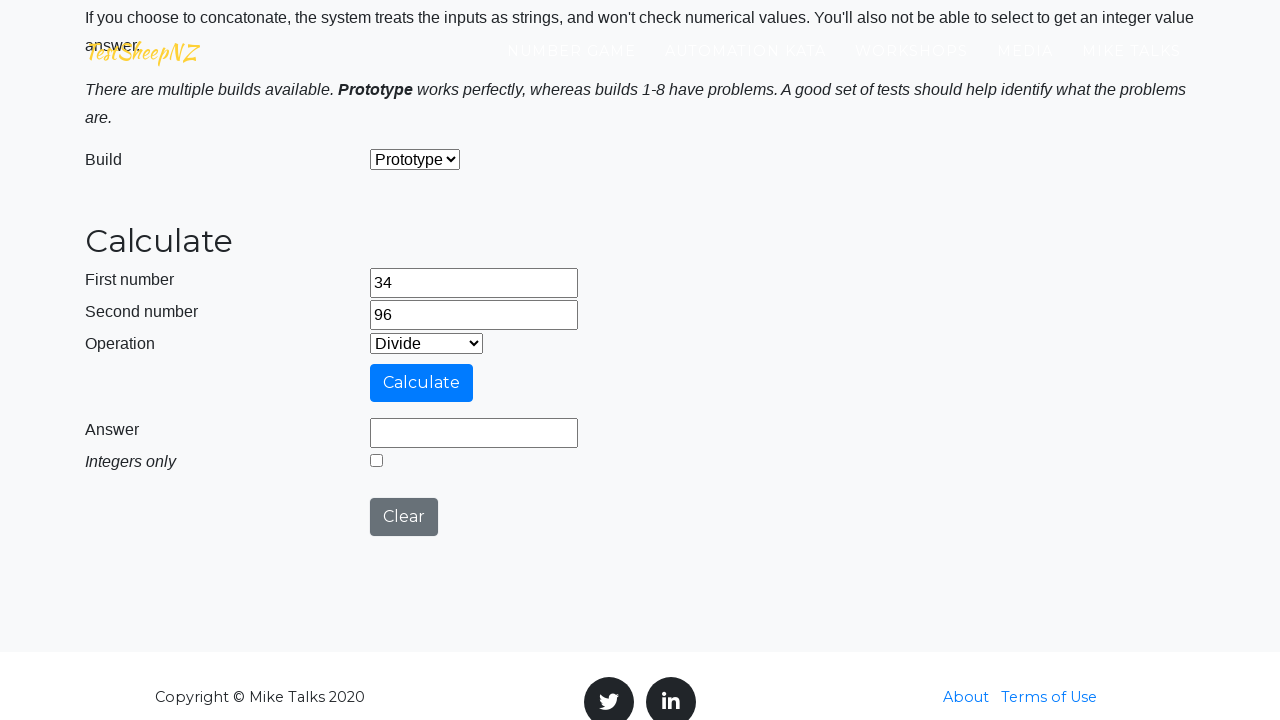

Selected operation 5 from dropdown (add/subtract/multiply/divide/concatenate) on #selectOperationDropdown
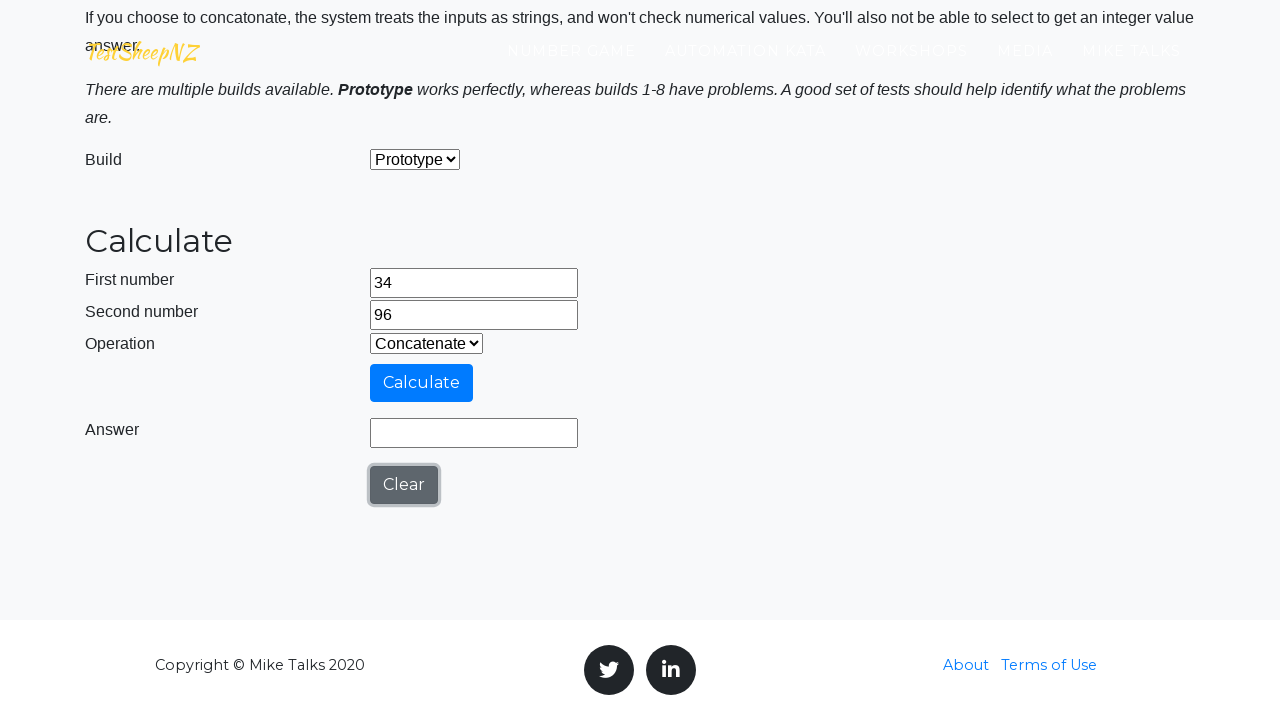

Clicked calculate button for operation 5 at (422, 383) on #calculateButton
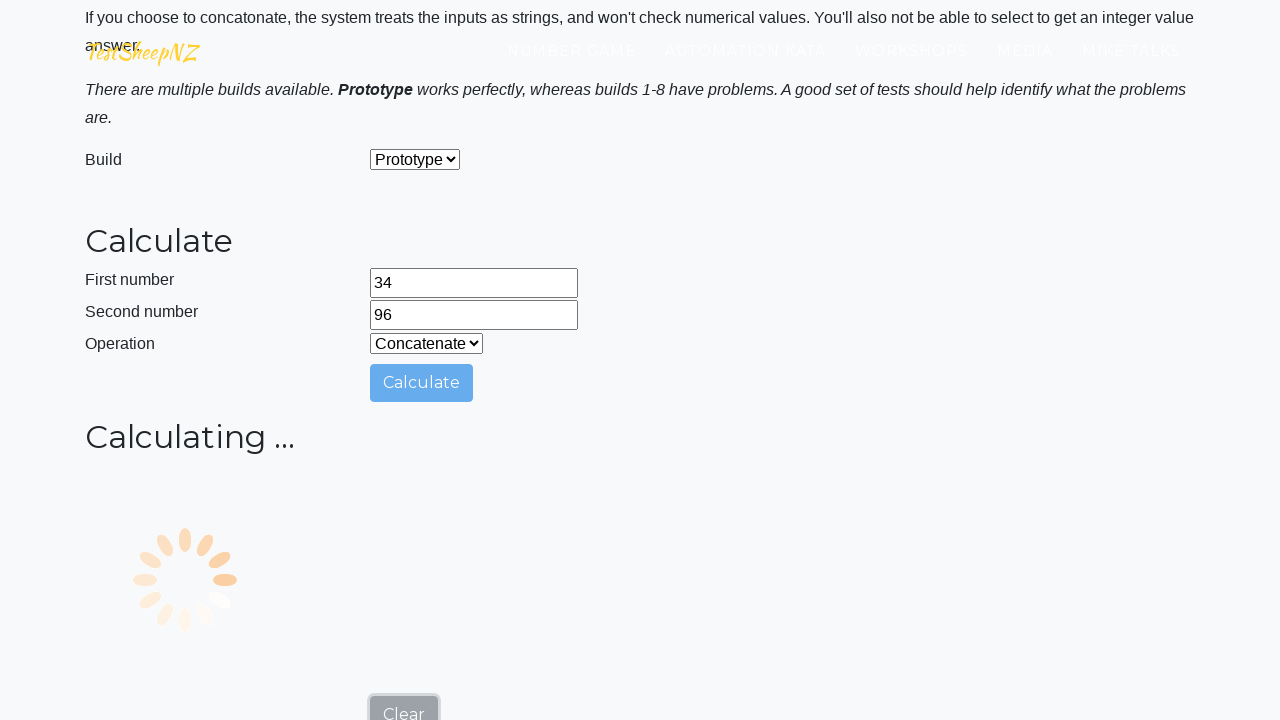

Retrieved answer: 3496
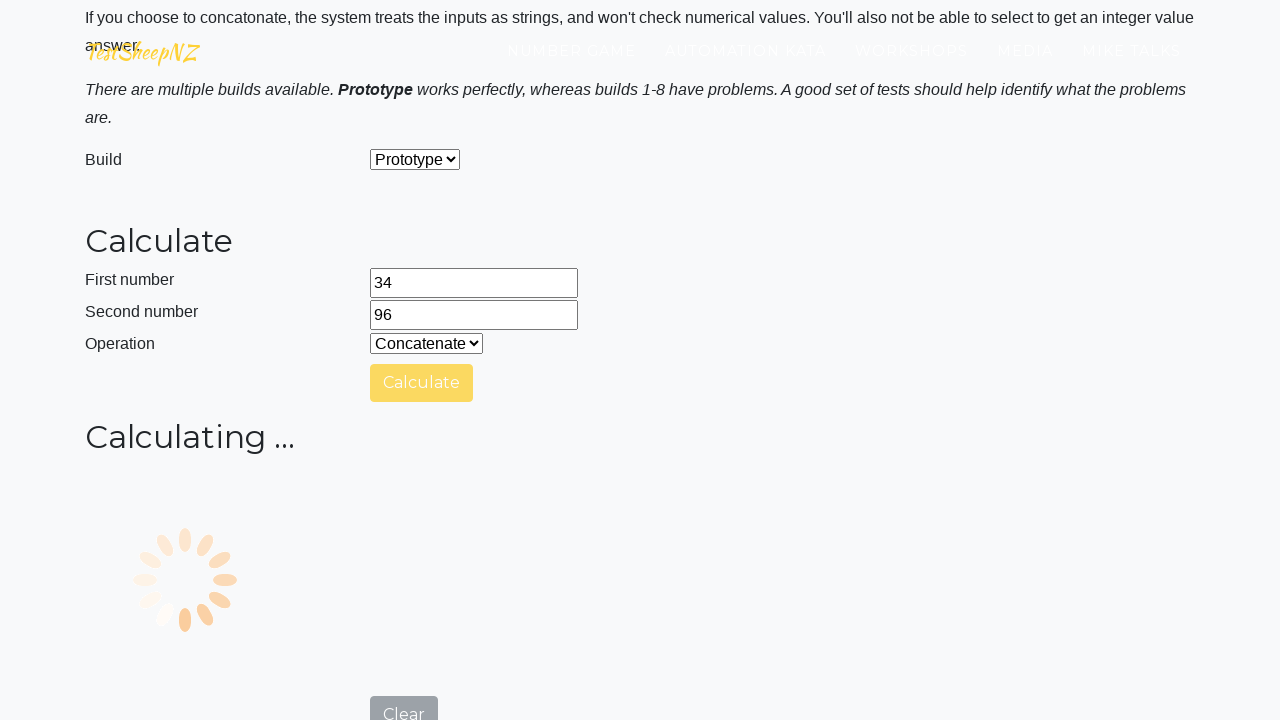

Clicked clear button to reset calculator at (404, 485) on #clearButton
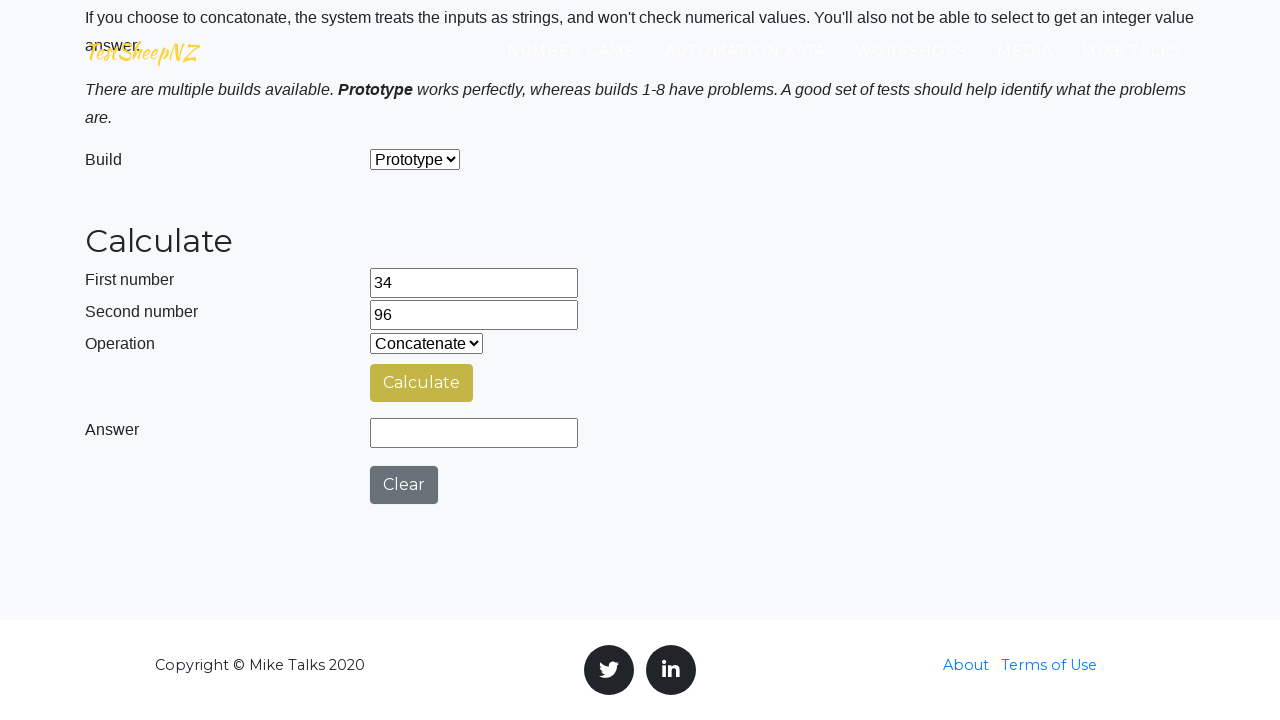

Cleared first number field (iteration 4) on #number1Field
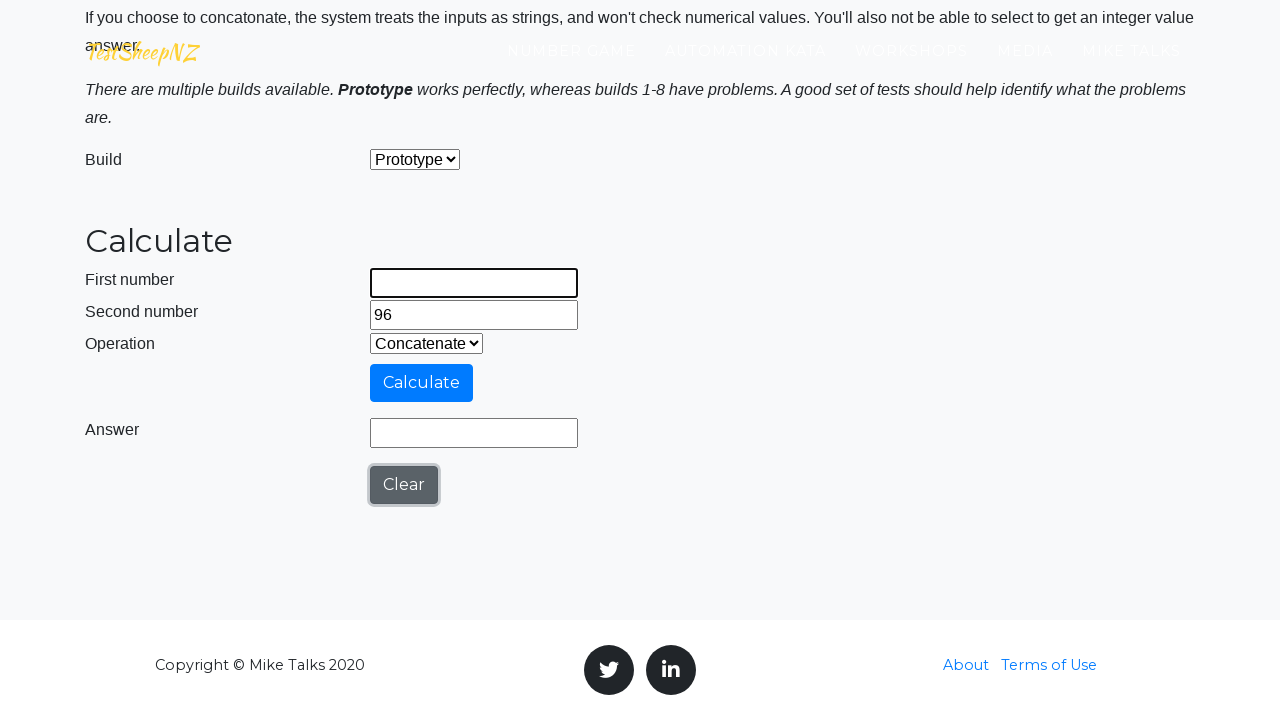

Filled first number field with 6 on #number1Field
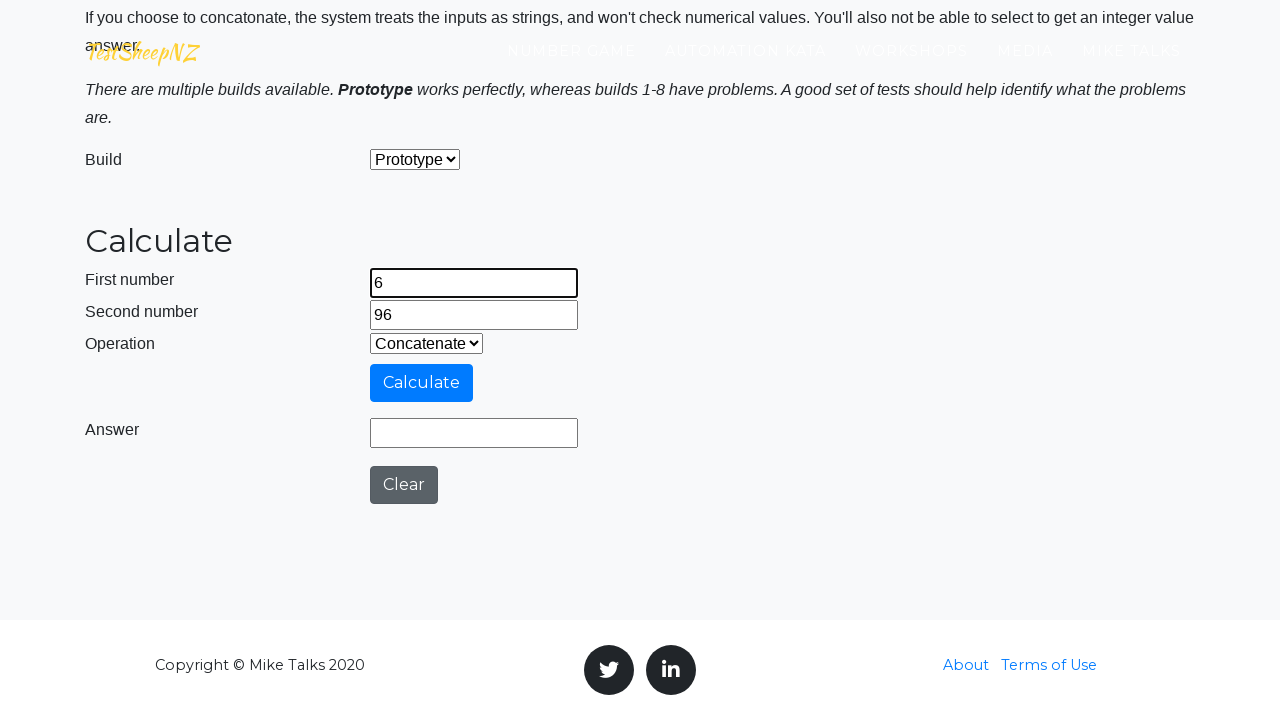

Cleared second number field on #number2Field
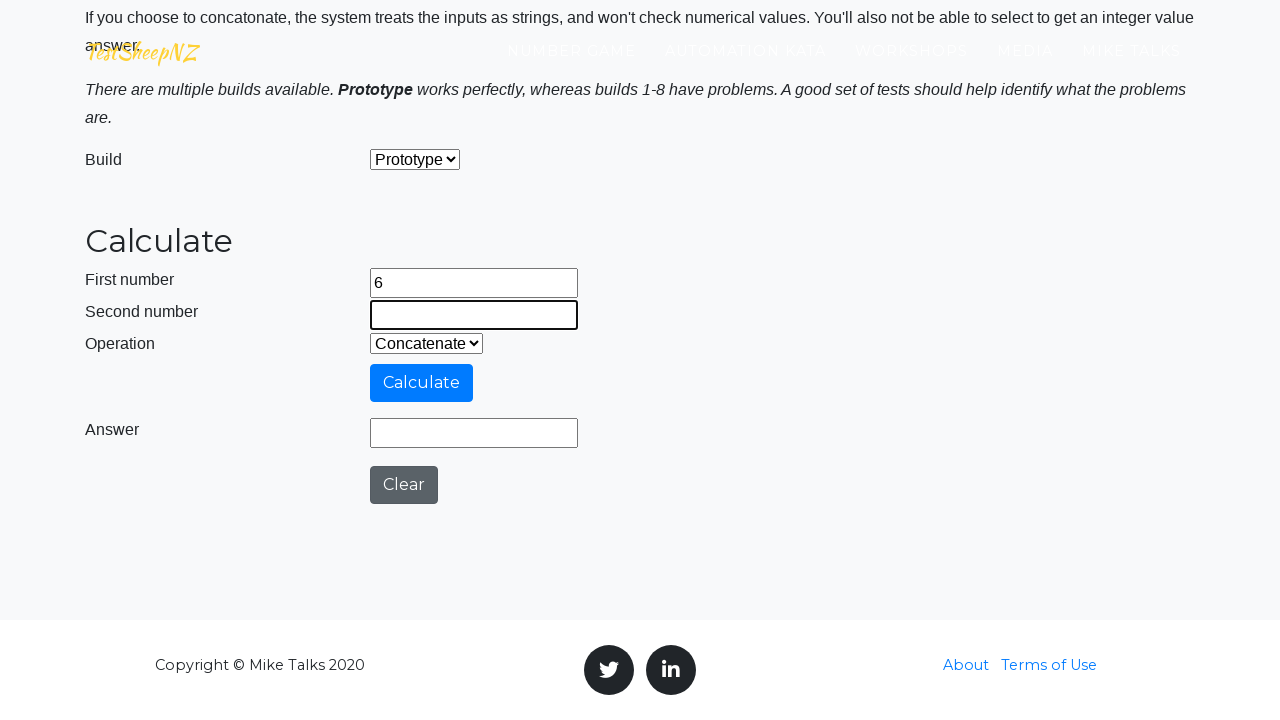

Filled second number field with 37 on #number2Field
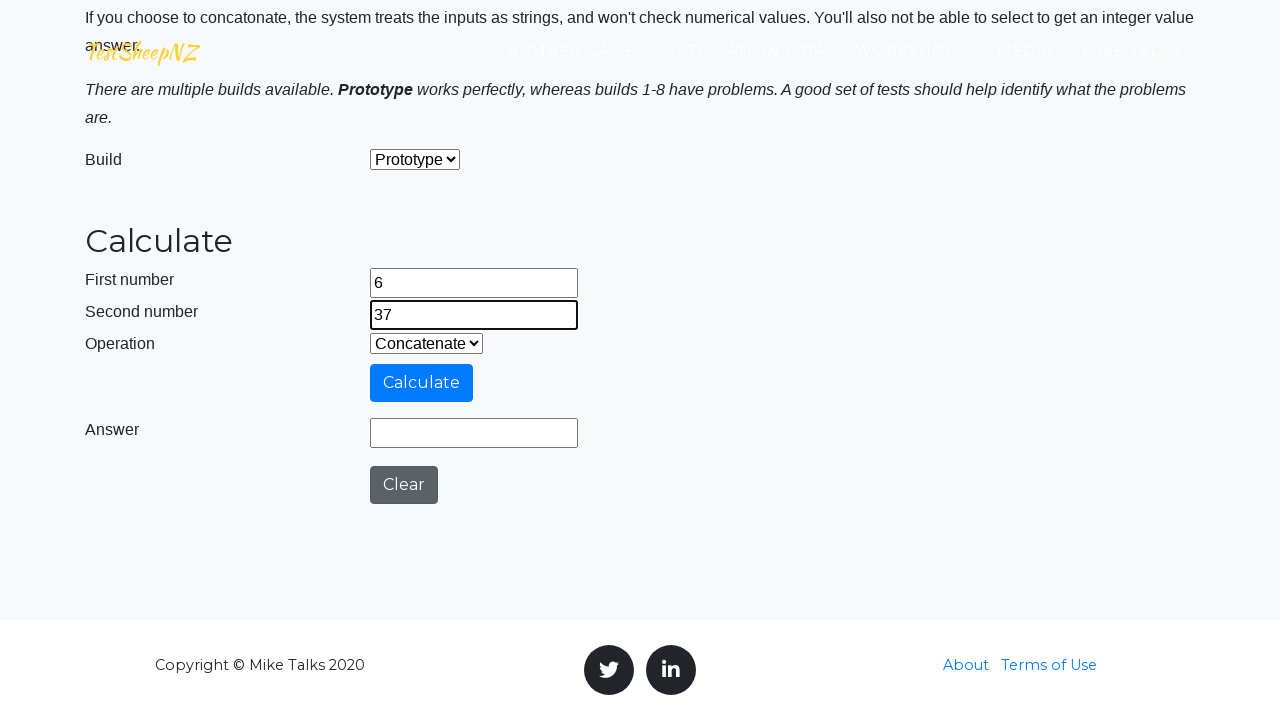

Selected operation 1 from dropdown (add/subtract/multiply/divide/concatenate) on #selectOperationDropdown
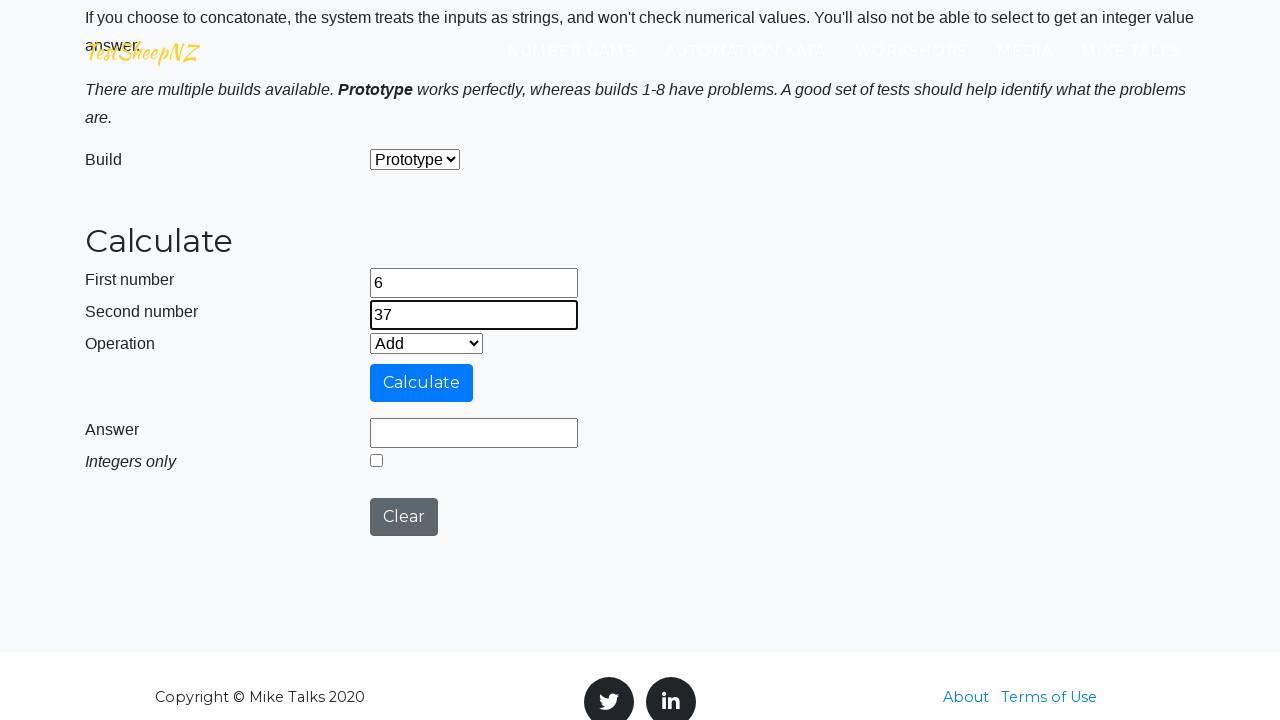

Clicked calculate button for operation 1 at (422, 383) on #calculateButton
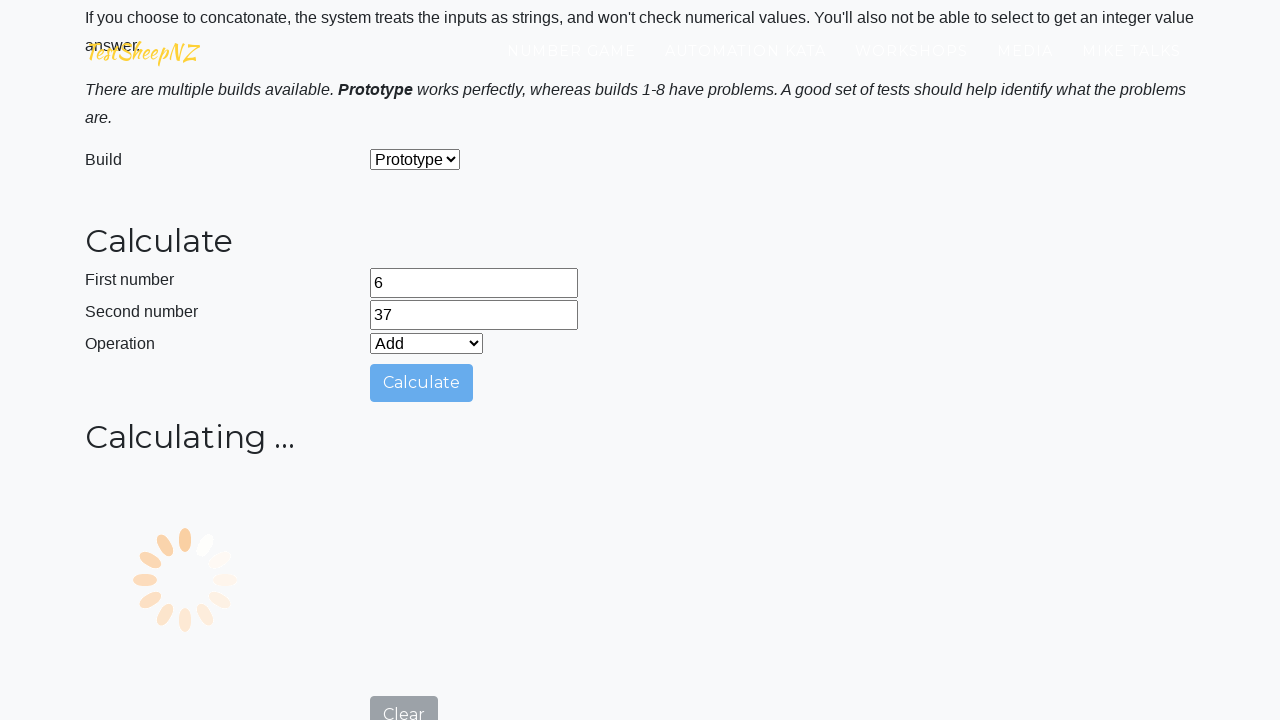

Retrieved answer: 43
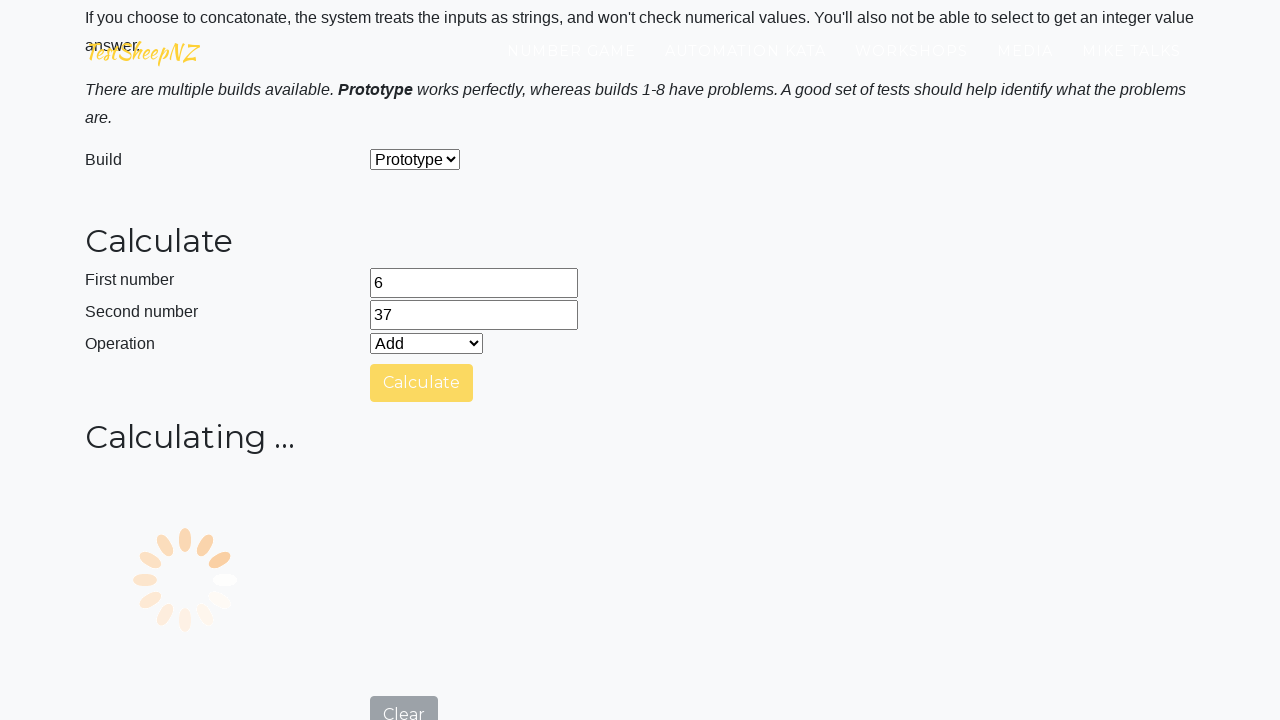

Clicked clear button to reset calculator at (404, 701) on #clearButton
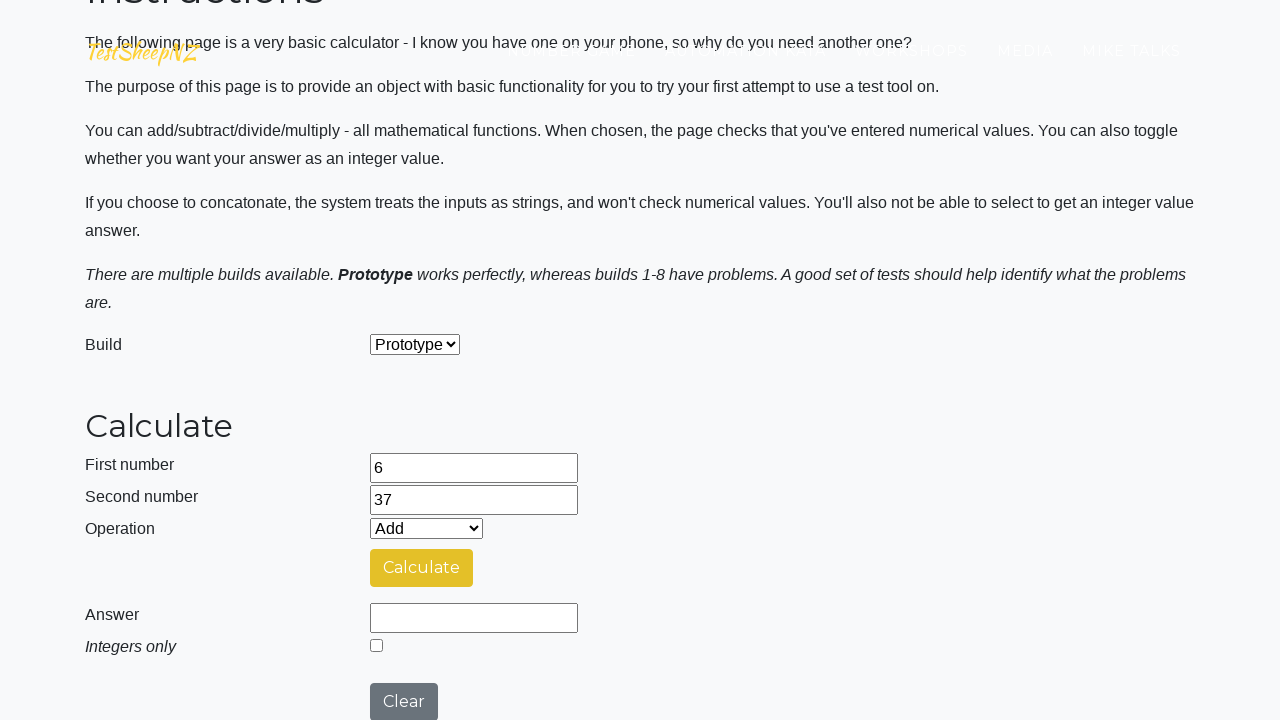

Selected operation 2 from dropdown (add/subtract/multiply/divide/concatenate) on #selectOperationDropdown
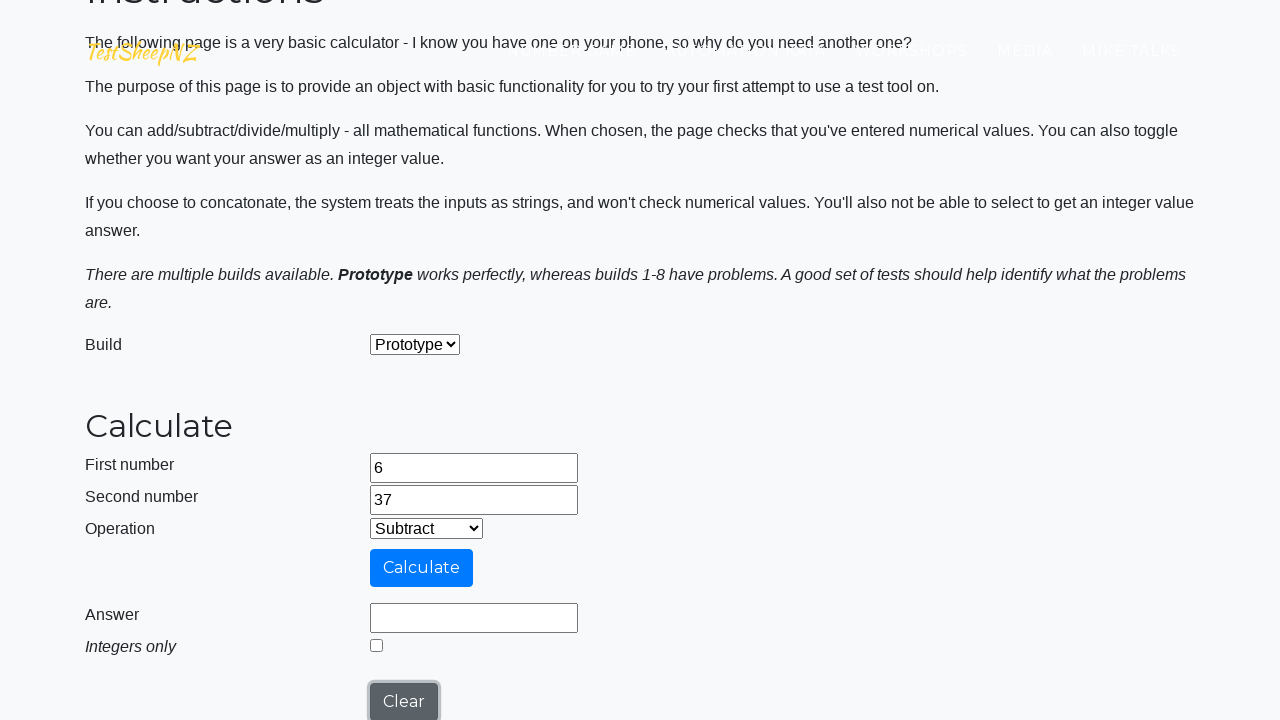

Clicked calculate button for operation 2 at (422, 568) on #calculateButton
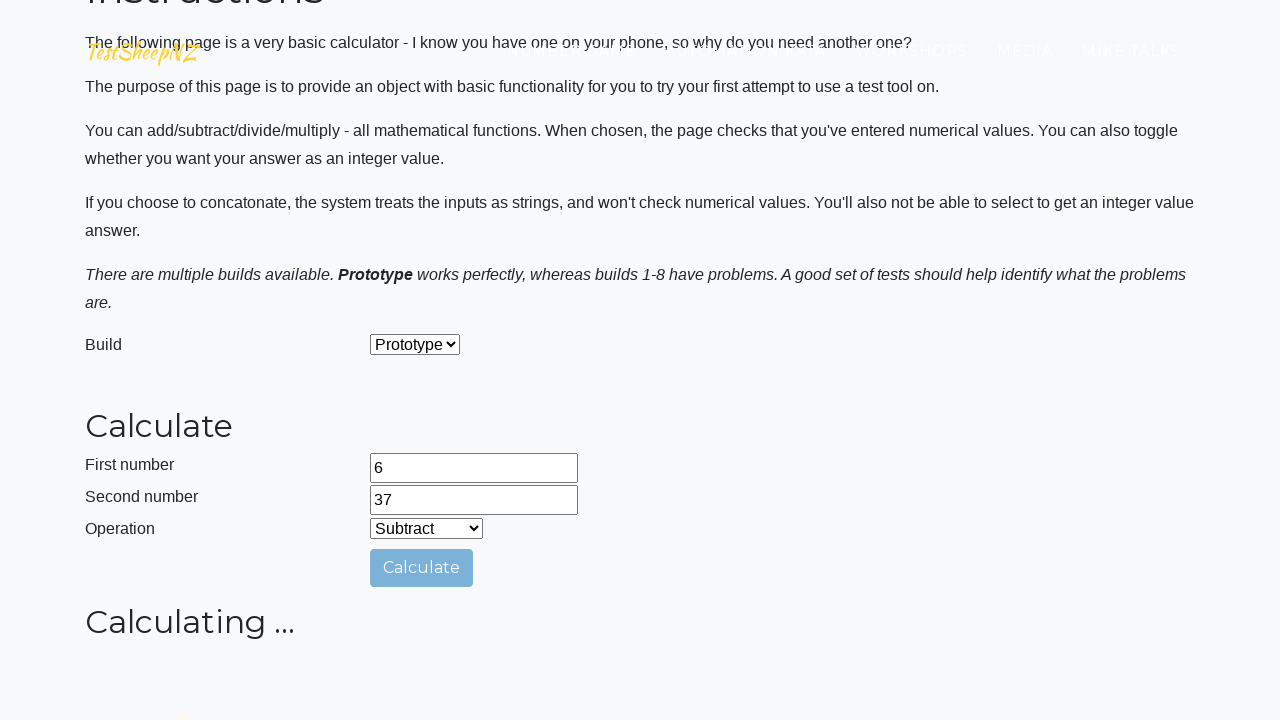

Retrieved answer: -31
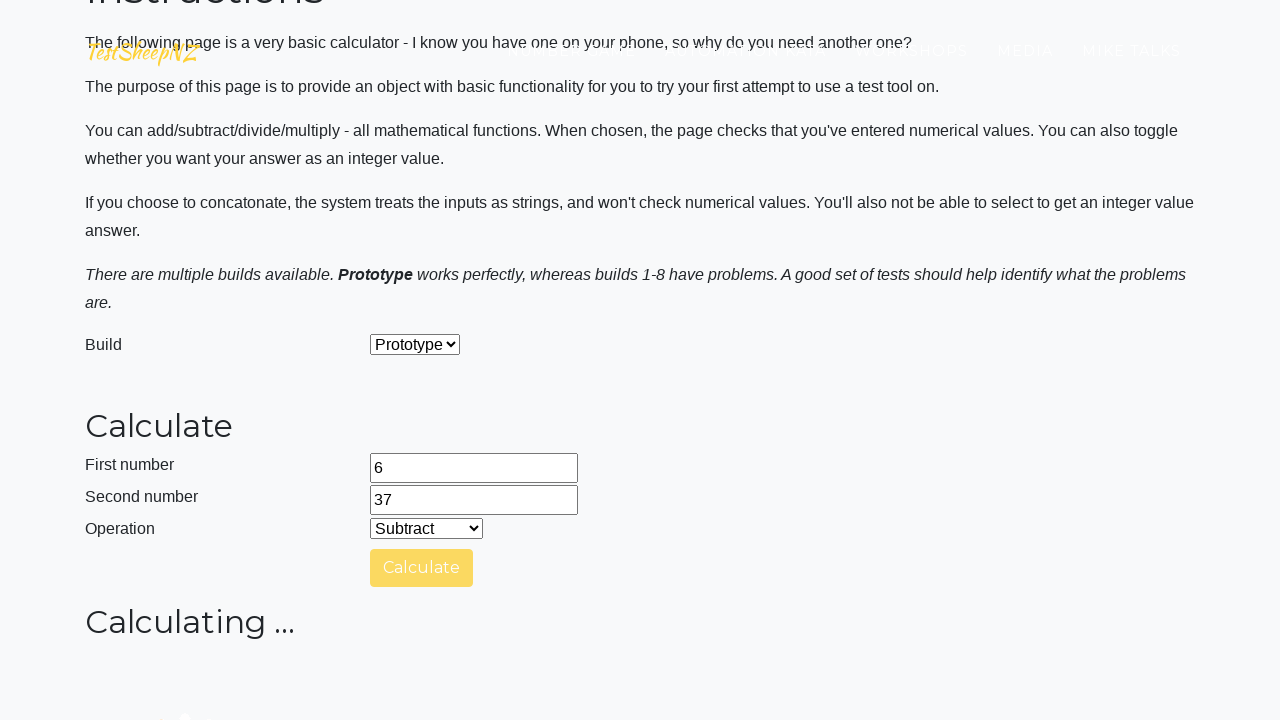

Clicked clear button to reset calculator at (404, 701) on #clearButton
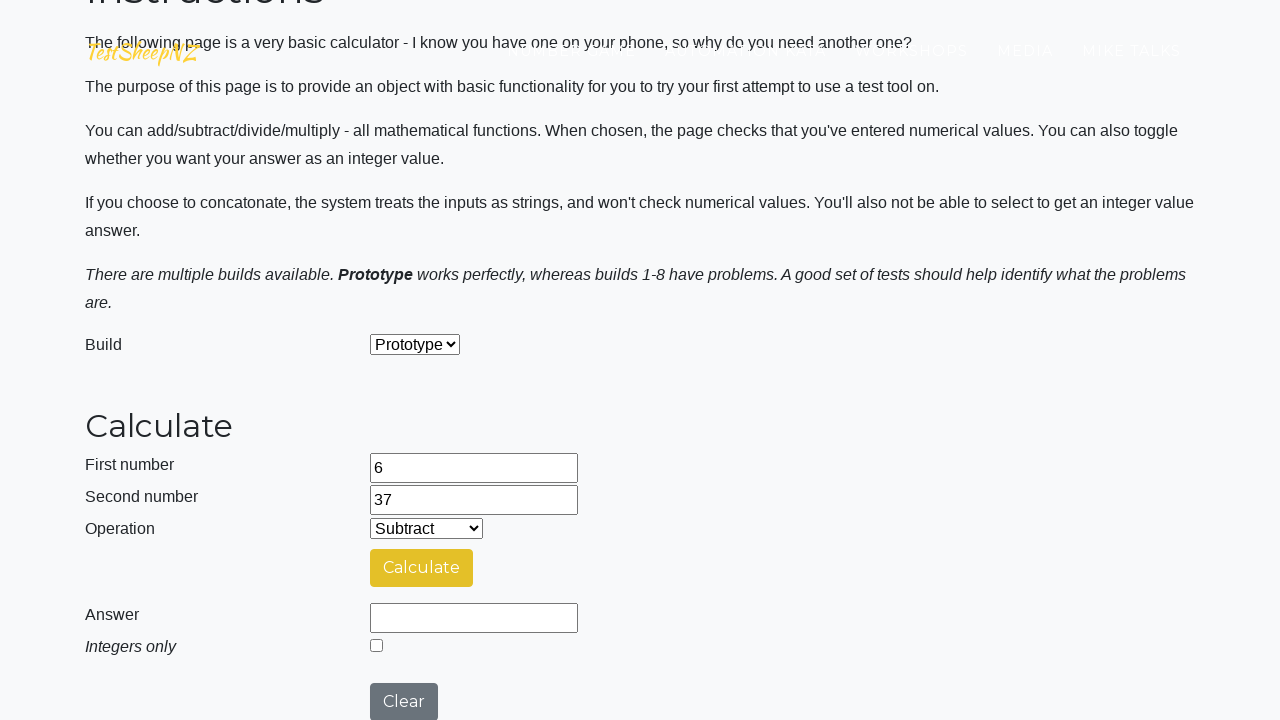

Selected operation 3 from dropdown (add/subtract/multiply/divide/concatenate) on #selectOperationDropdown
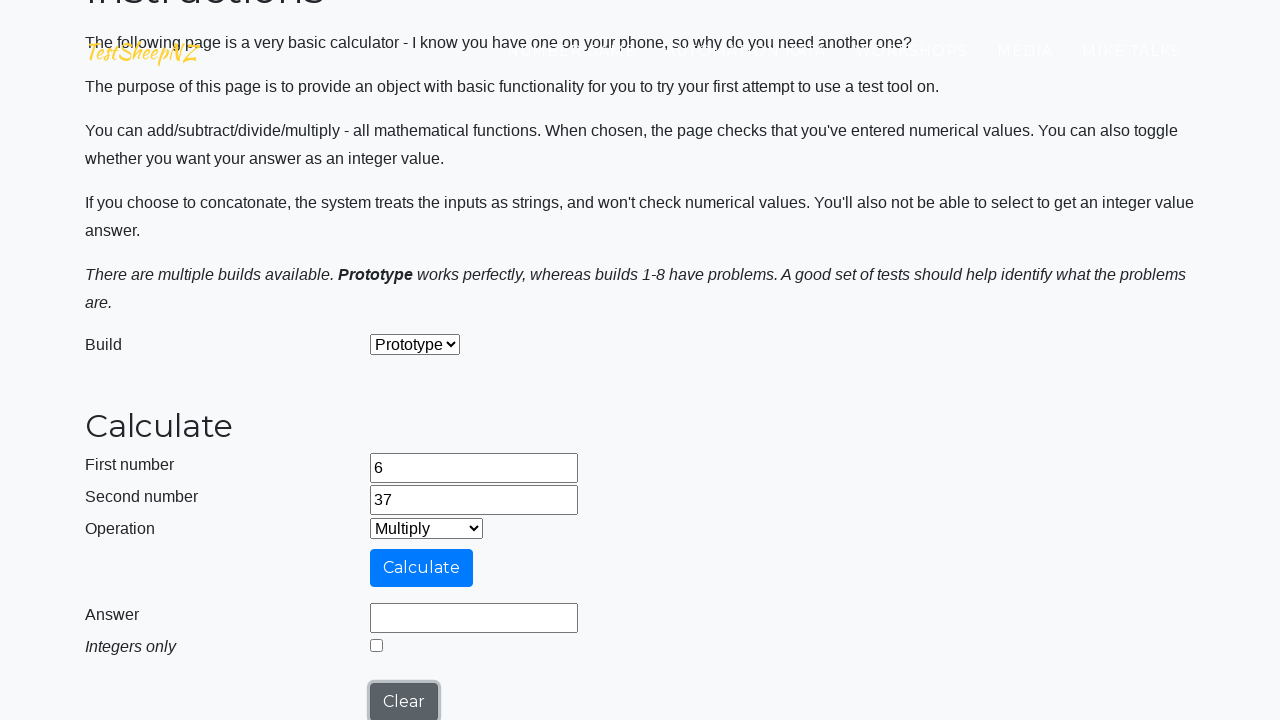

Clicked calculate button for operation 3 at (422, 568) on #calculateButton
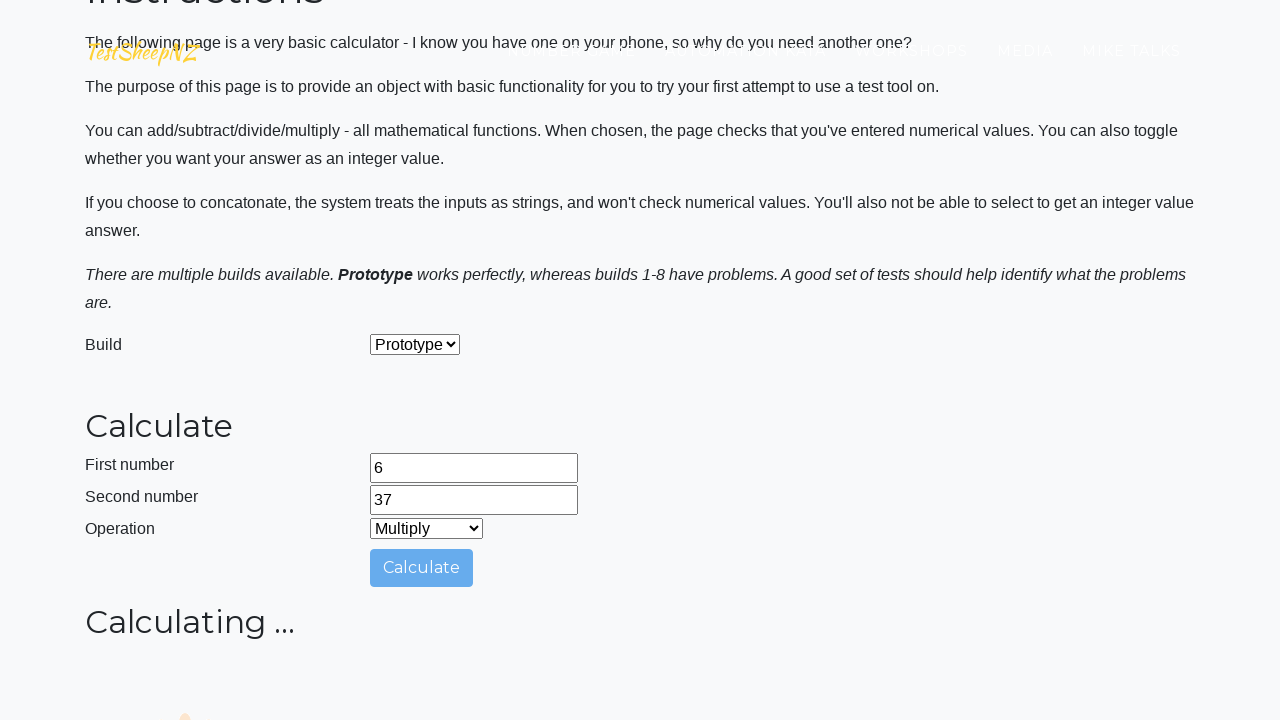

Retrieved answer: 222
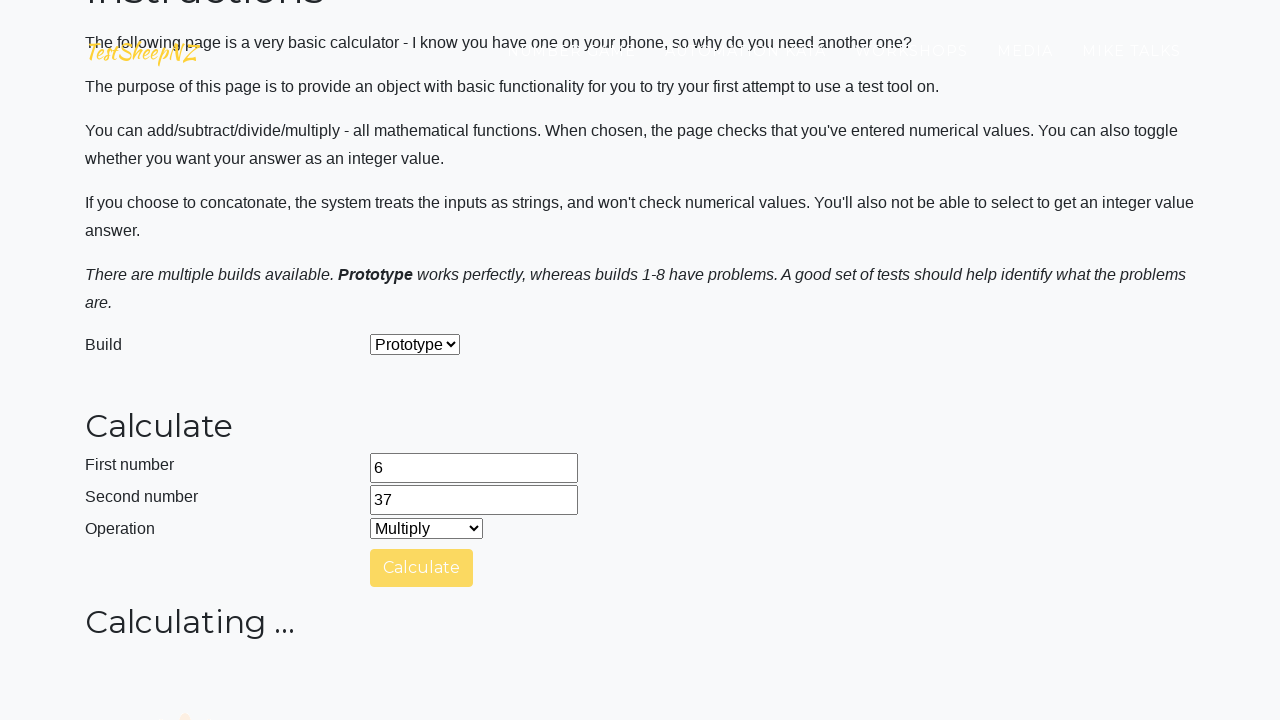

Clicked clear button to reset calculator at (404, 701) on #clearButton
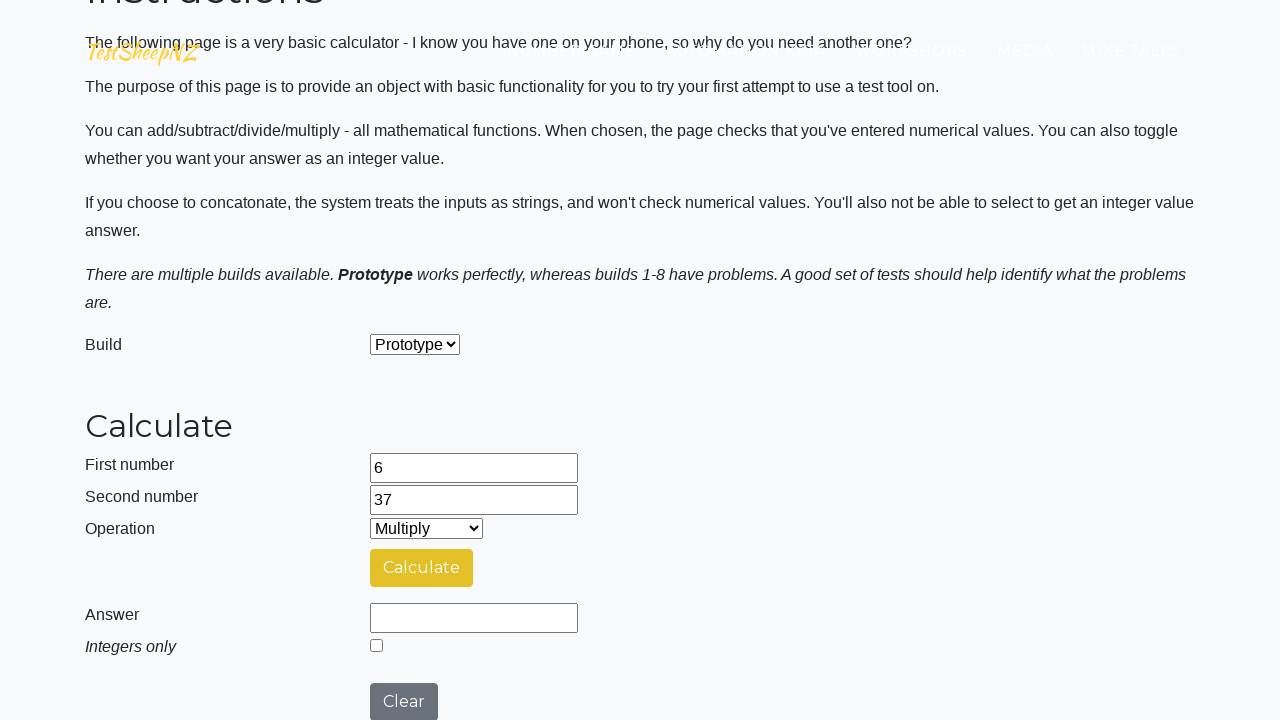

Selected operation 4 from dropdown (add/subtract/multiply/divide/concatenate) on #selectOperationDropdown
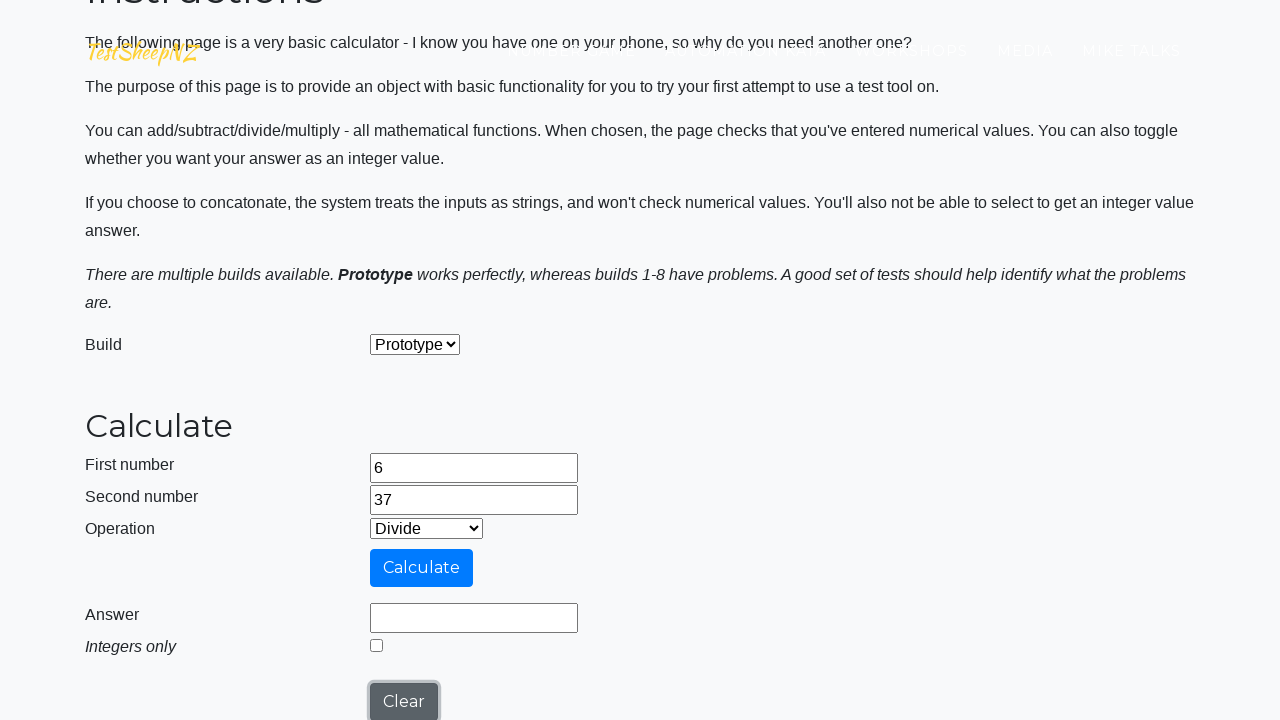

Clicked calculate button for operation 4 at (422, 568) on #calculateButton
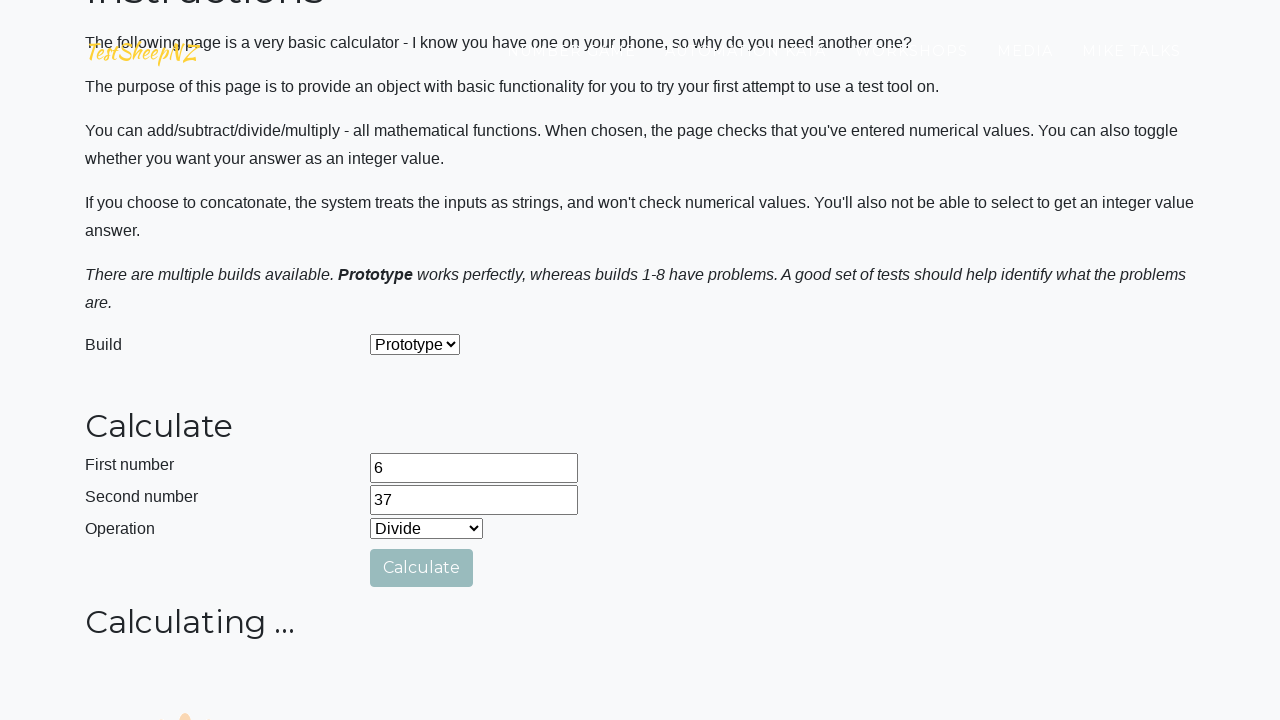

Retrieved answer: 0.16216216216216217
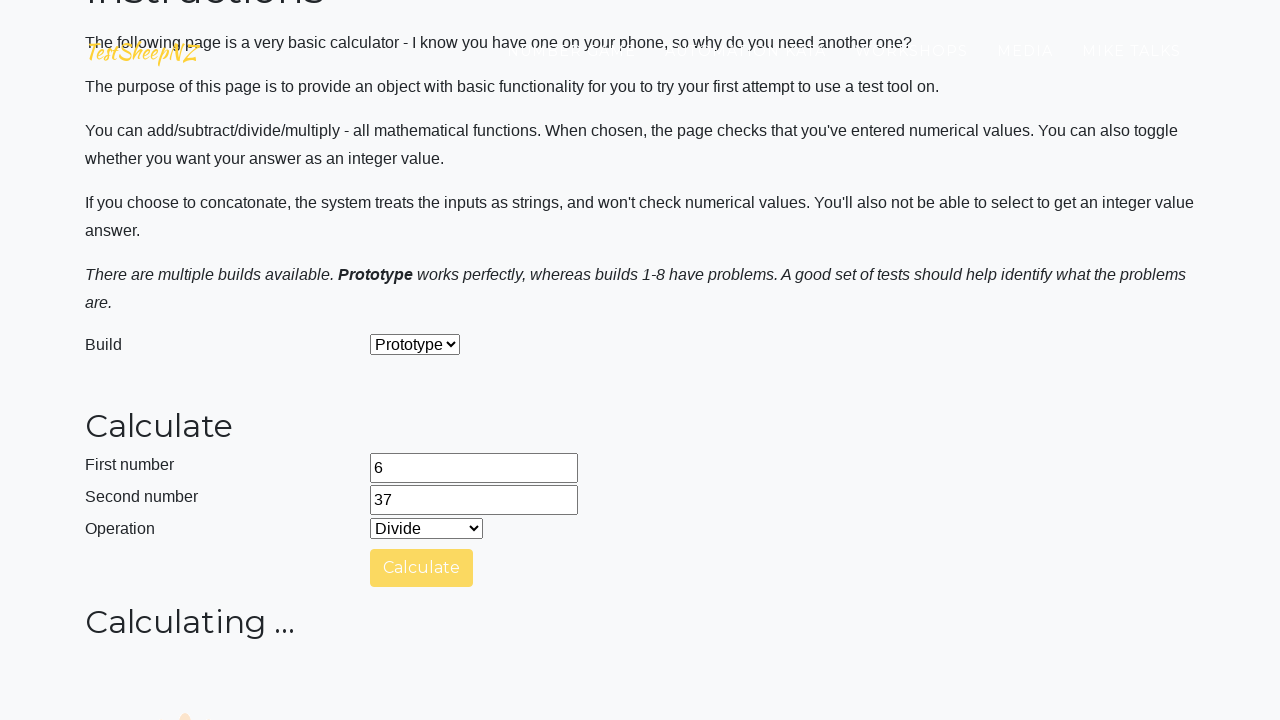

Selected integer-only option for division result at (376, 428) on #integerSelect
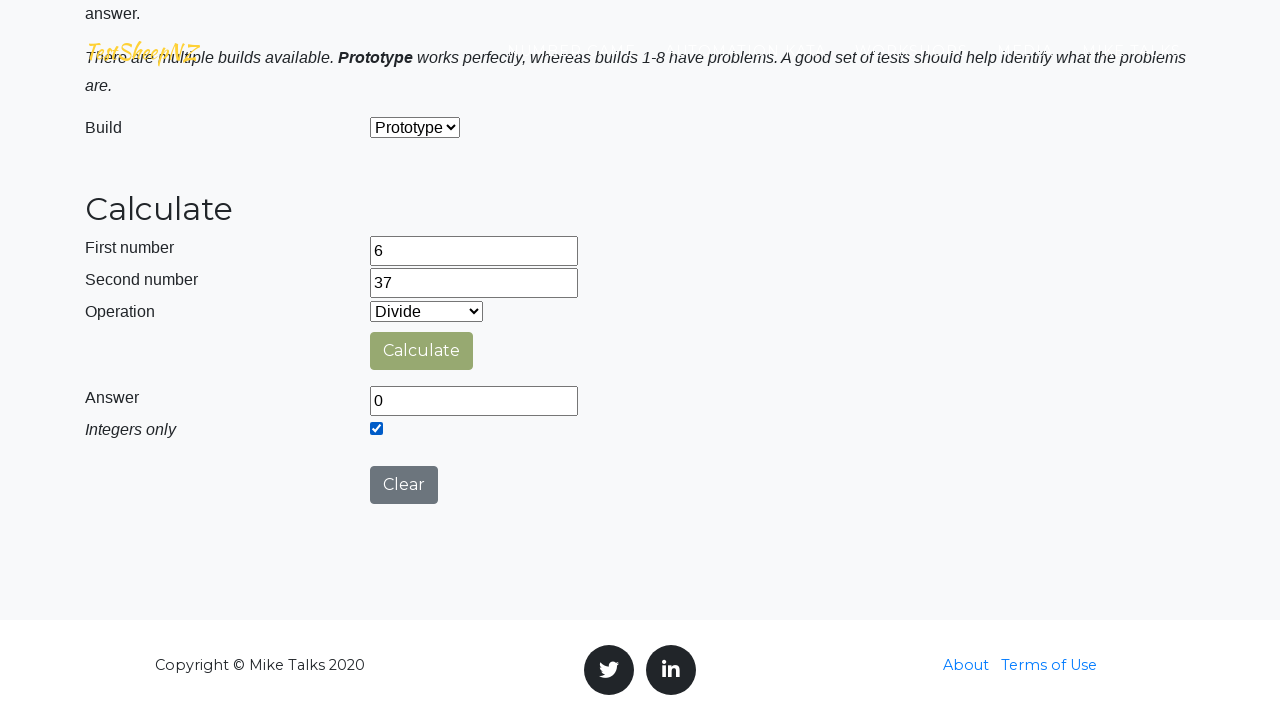

Clicked clear button to reset calculator at (404, 485) on #clearButton
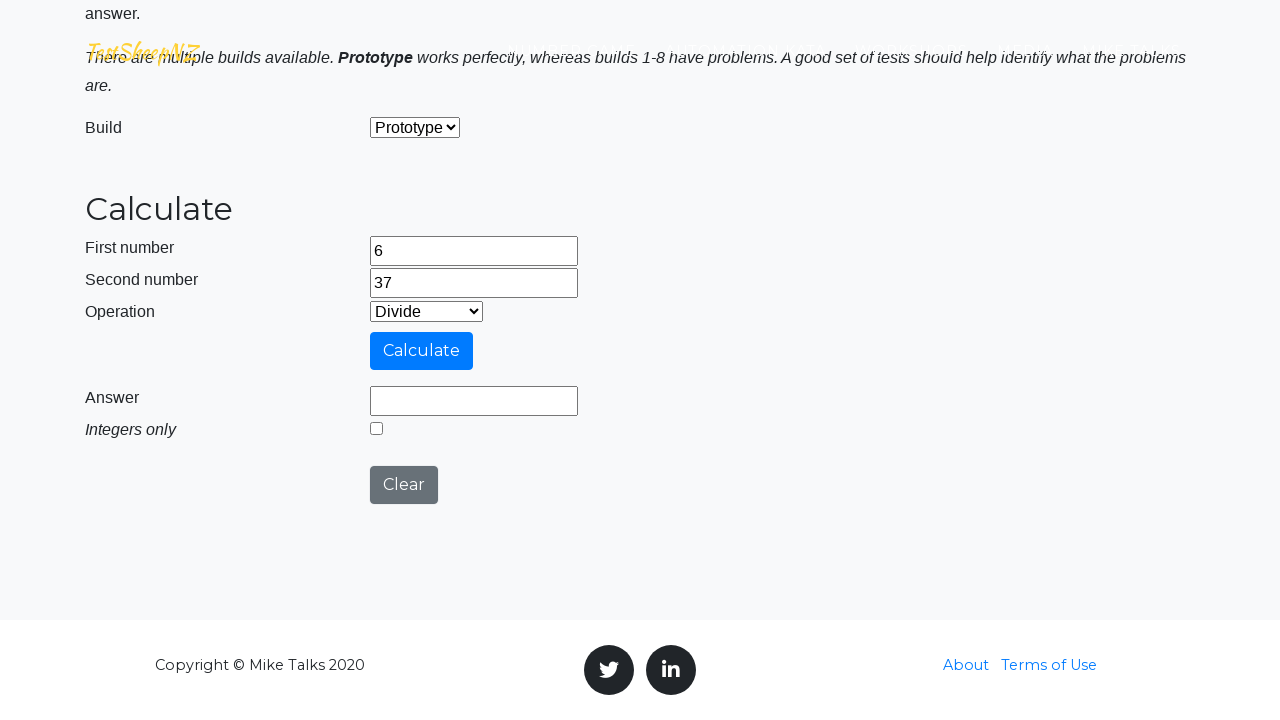

Selected operation 5 from dropdown (add/subtract/multiply/divide/concatenate) on #selectOperationDropdown
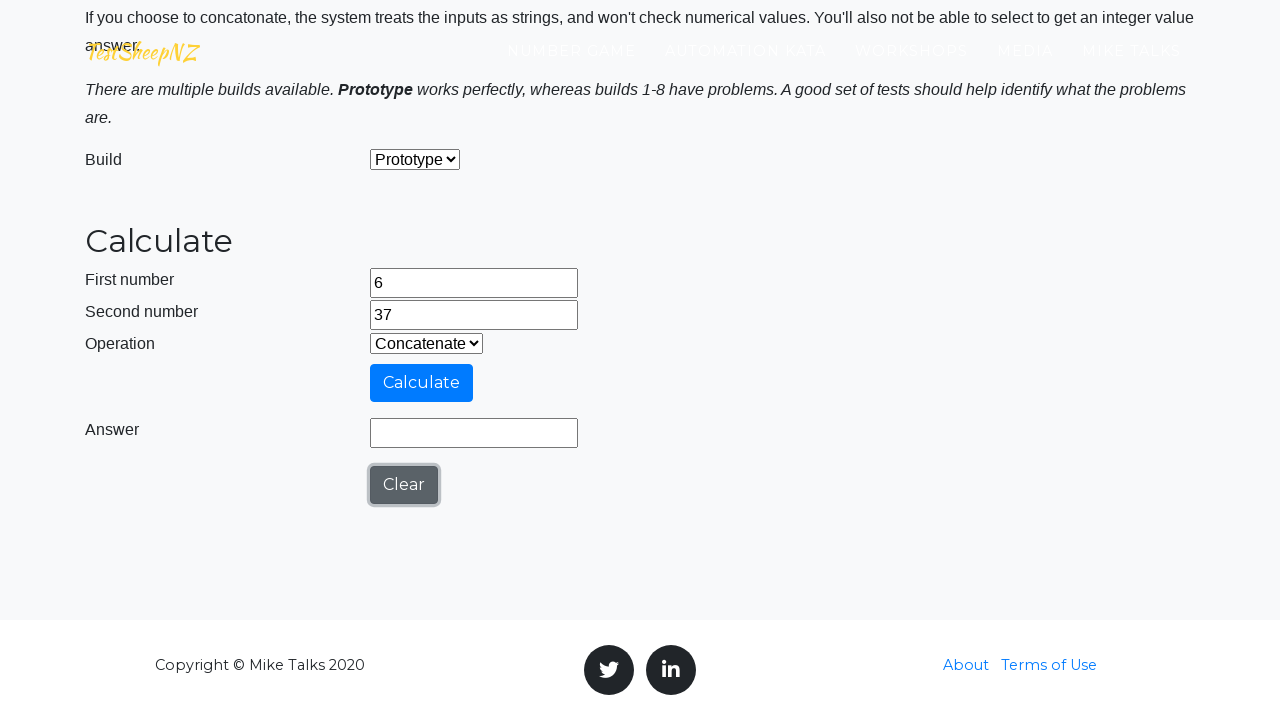

Clicked calculate button for operation 5 at (422, 383) on #calculateButton
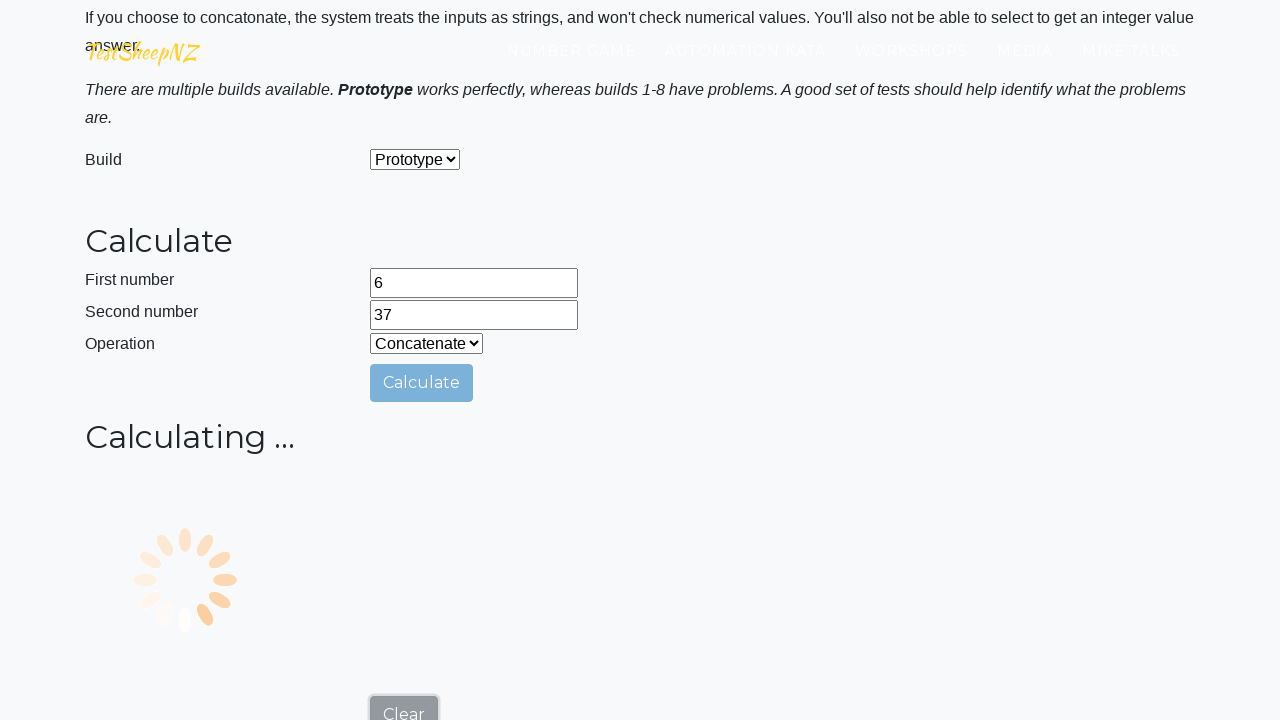

Retrieved answer: 637
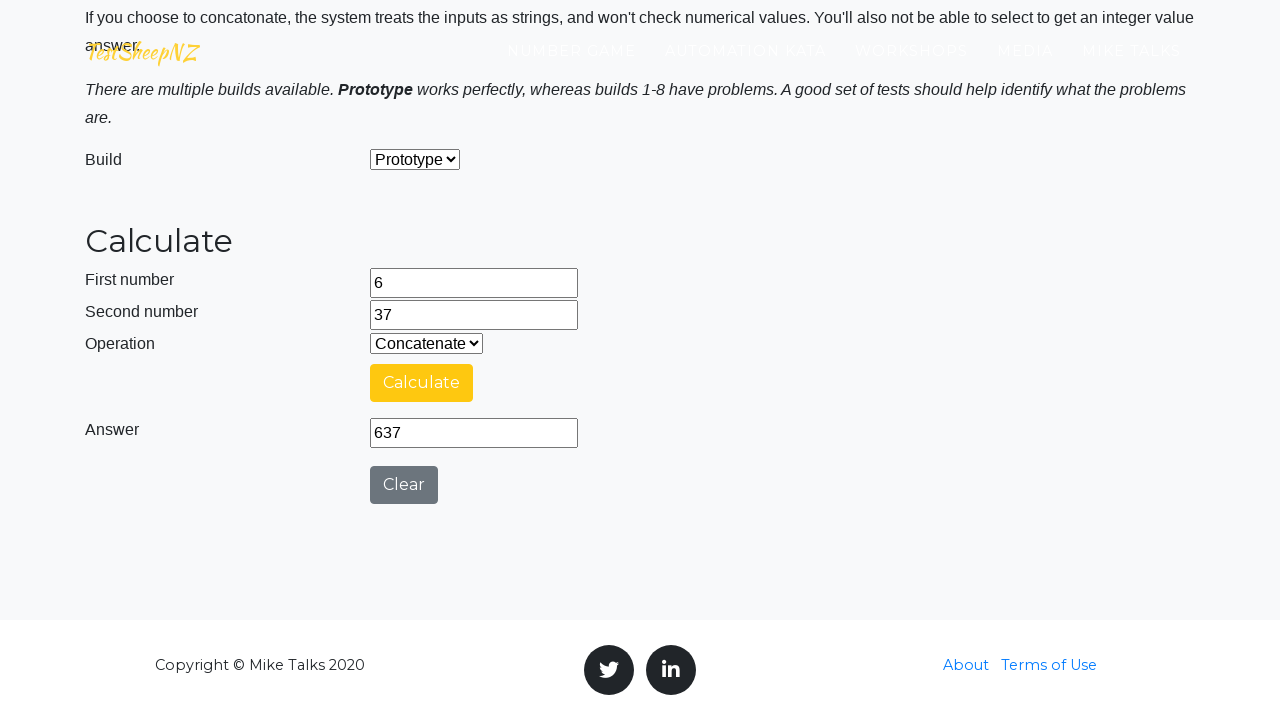

Clicked clear button to reset calculator at (404, 485) on #clearButton
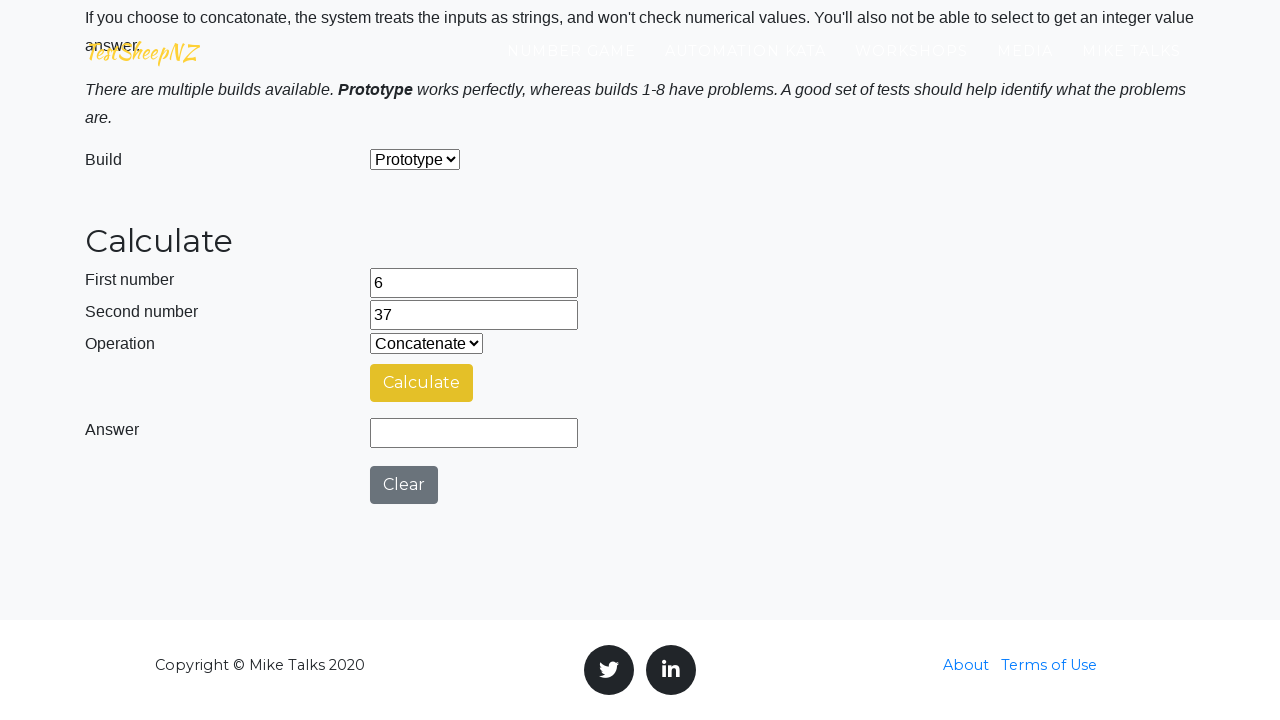

Cleared first number field (iteration 5) on #number1Field
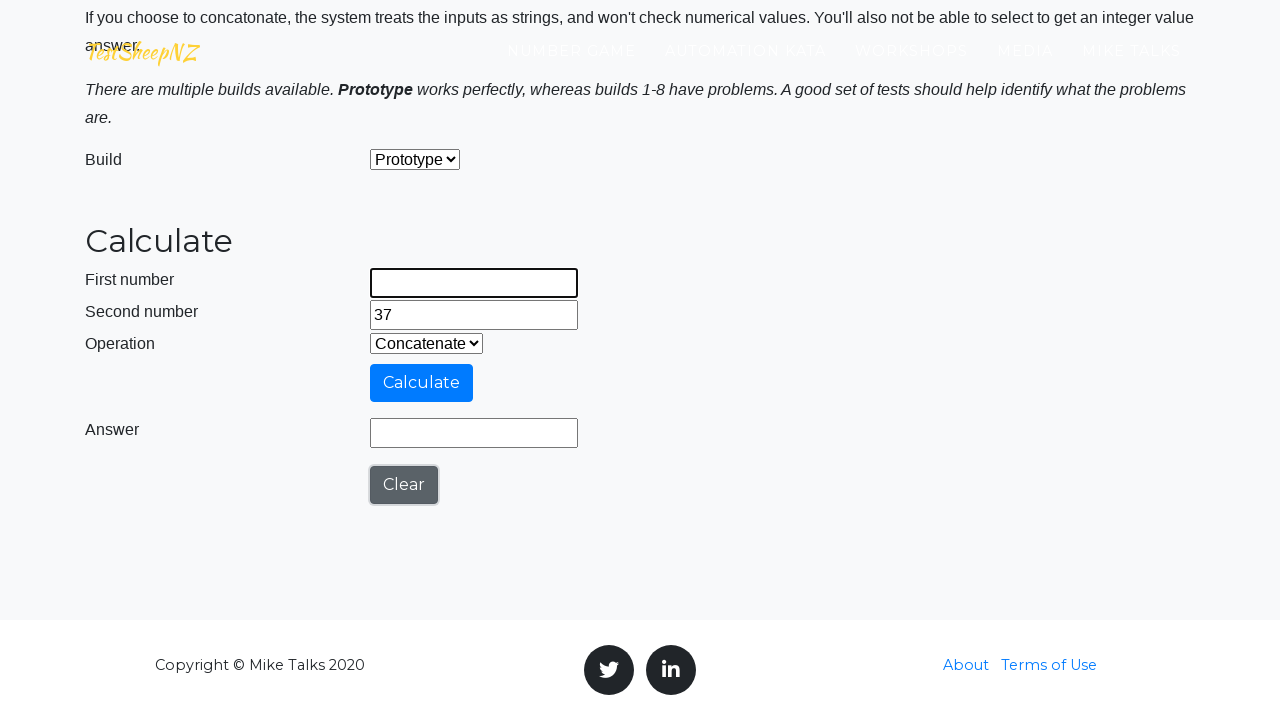

Filled first number field with 20 on #number1Field
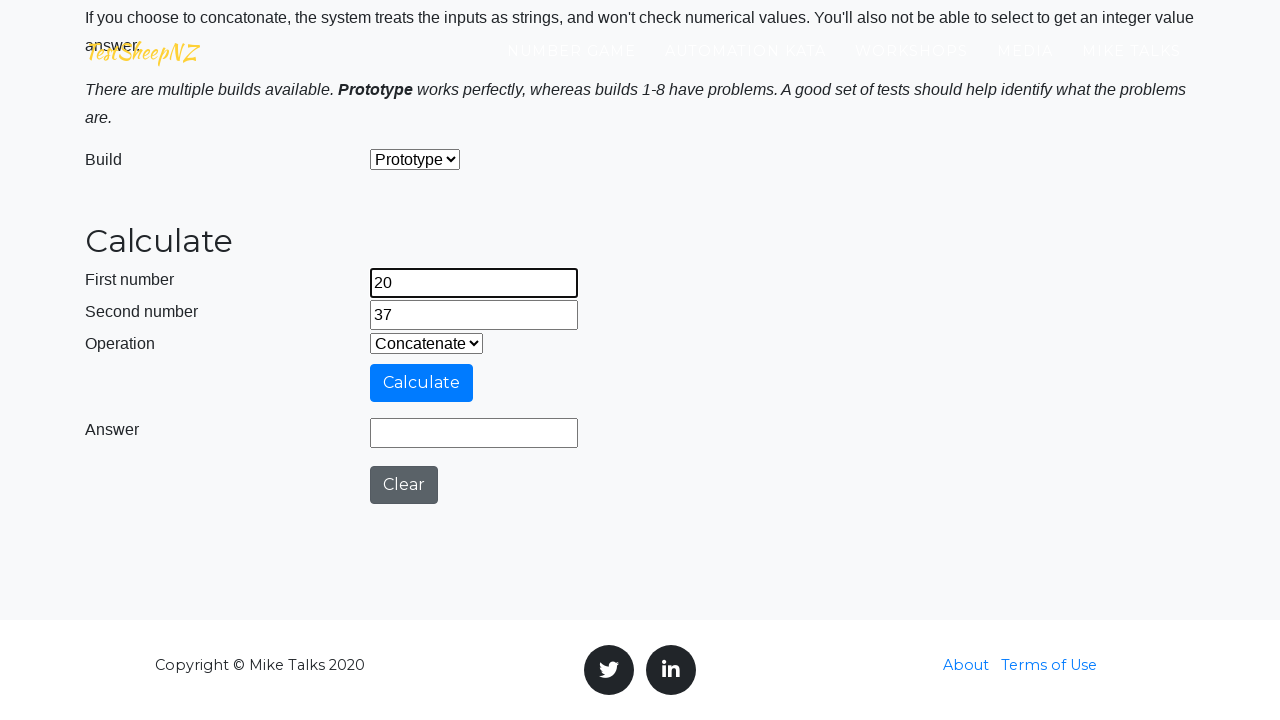

Cleared second number field on #number2Field
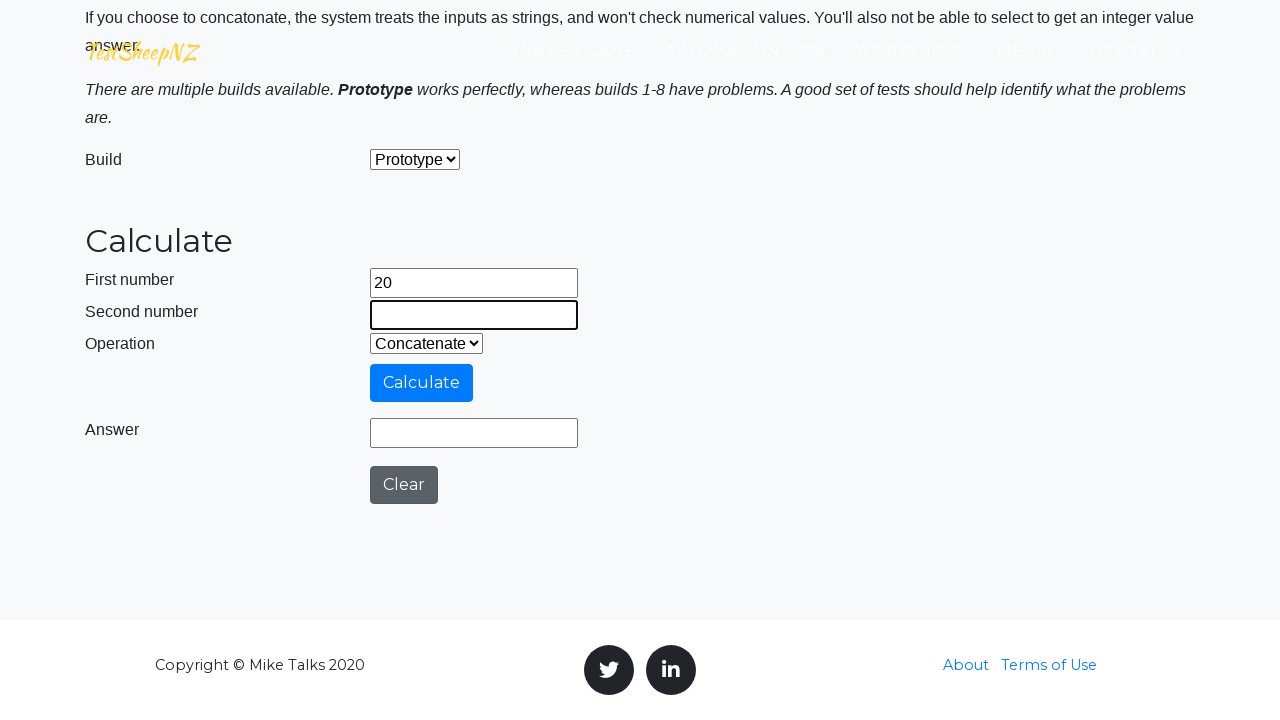

Filled second number field with 40 on #number2Field
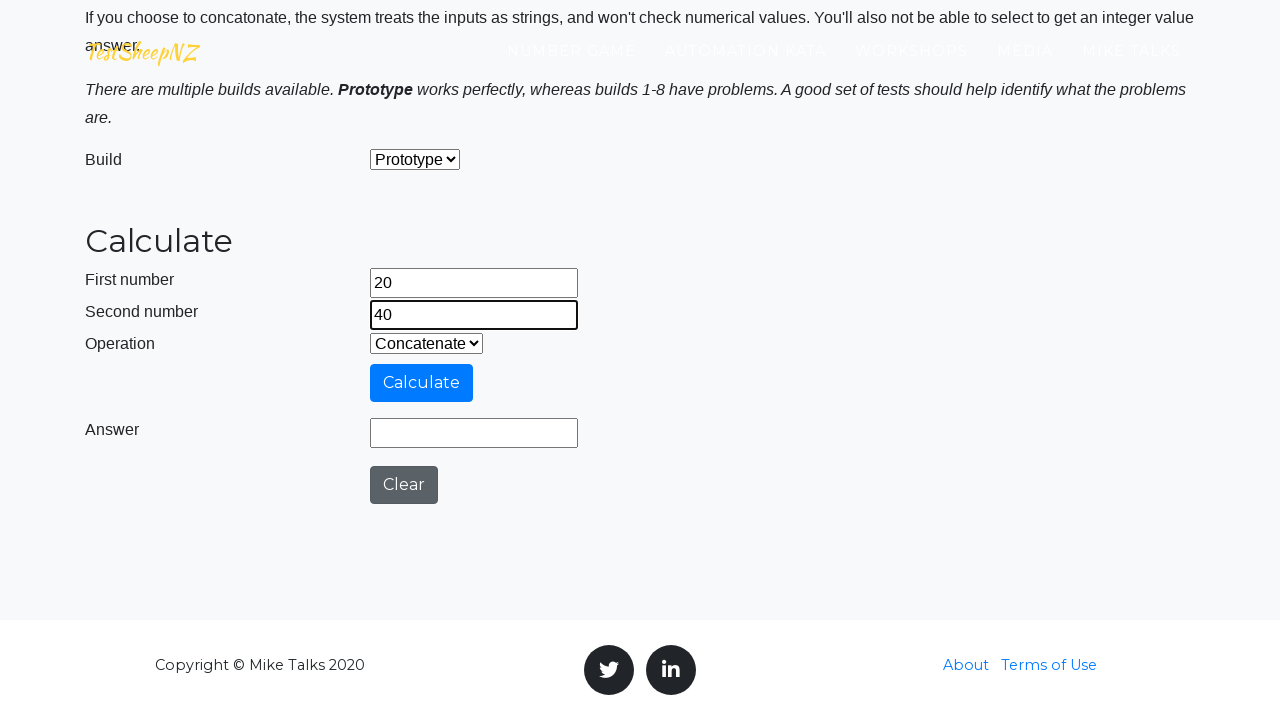

Selected operation 1 from dropdown (add/subtract/multiply/divide/concatenate) on #selectOperationDropdown
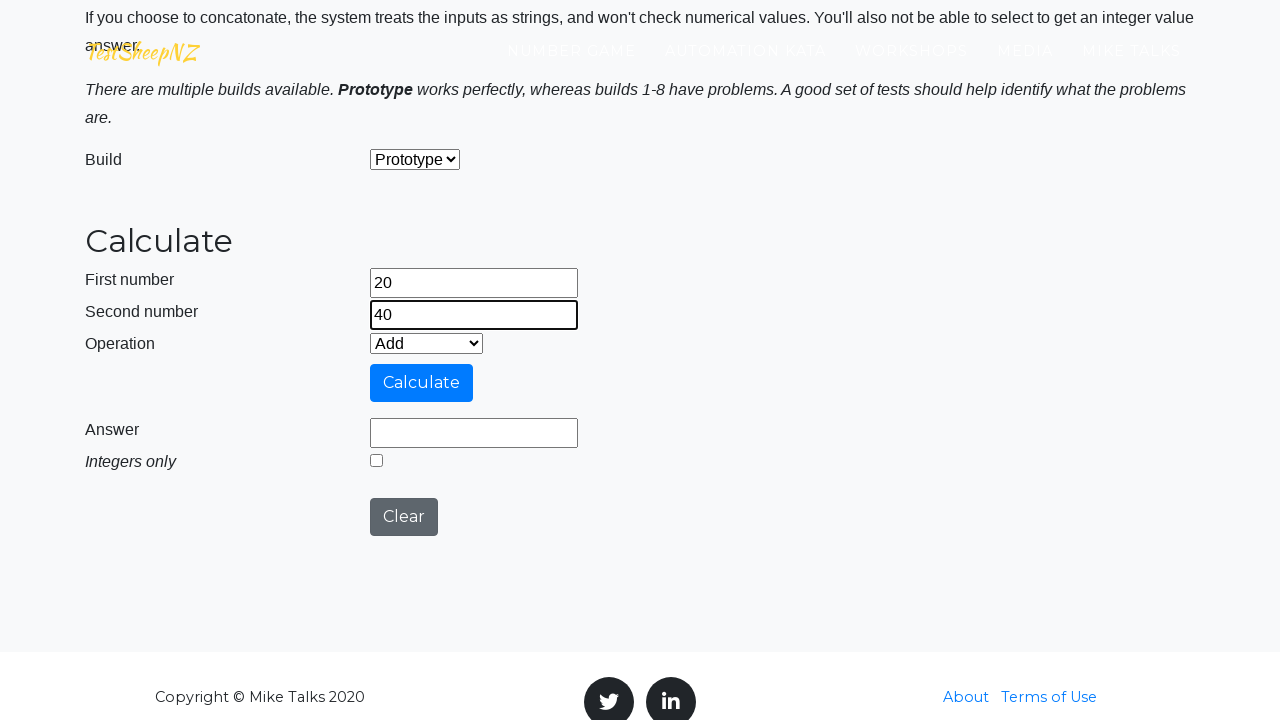

Clicked calculate button for operation 1 at (422, 383) on #calculateButton
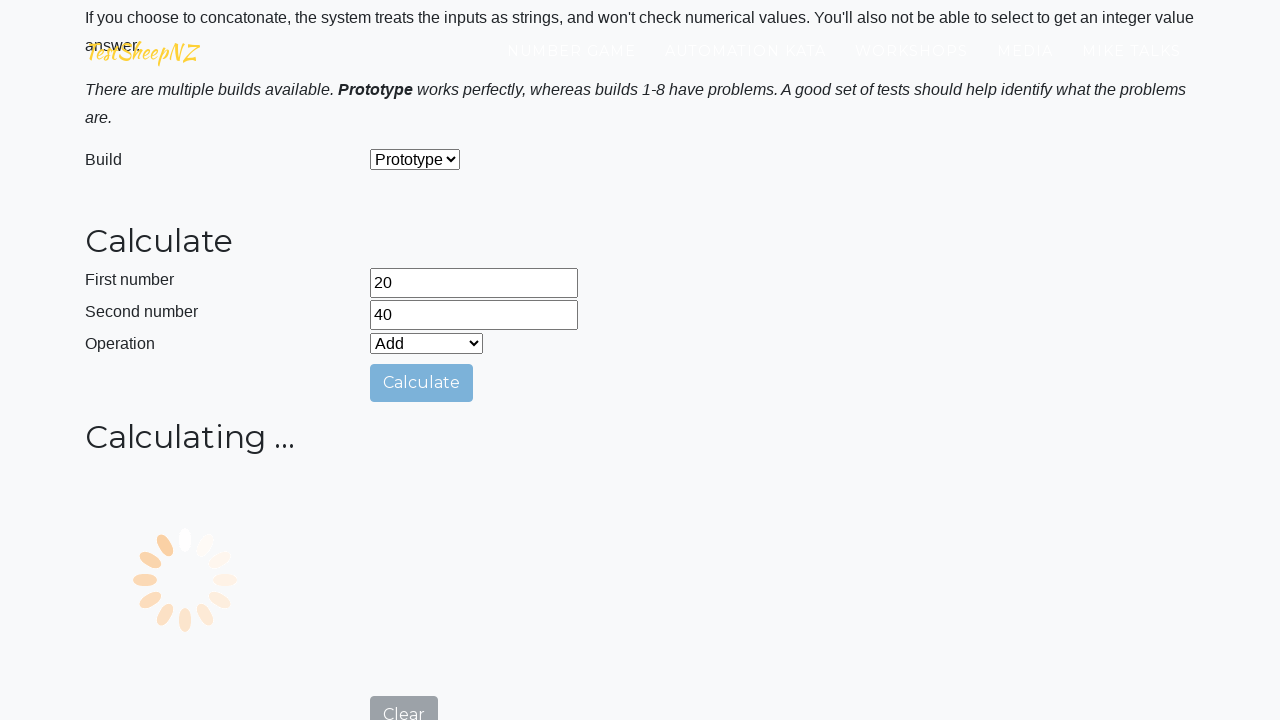

Retrieved answer: 60
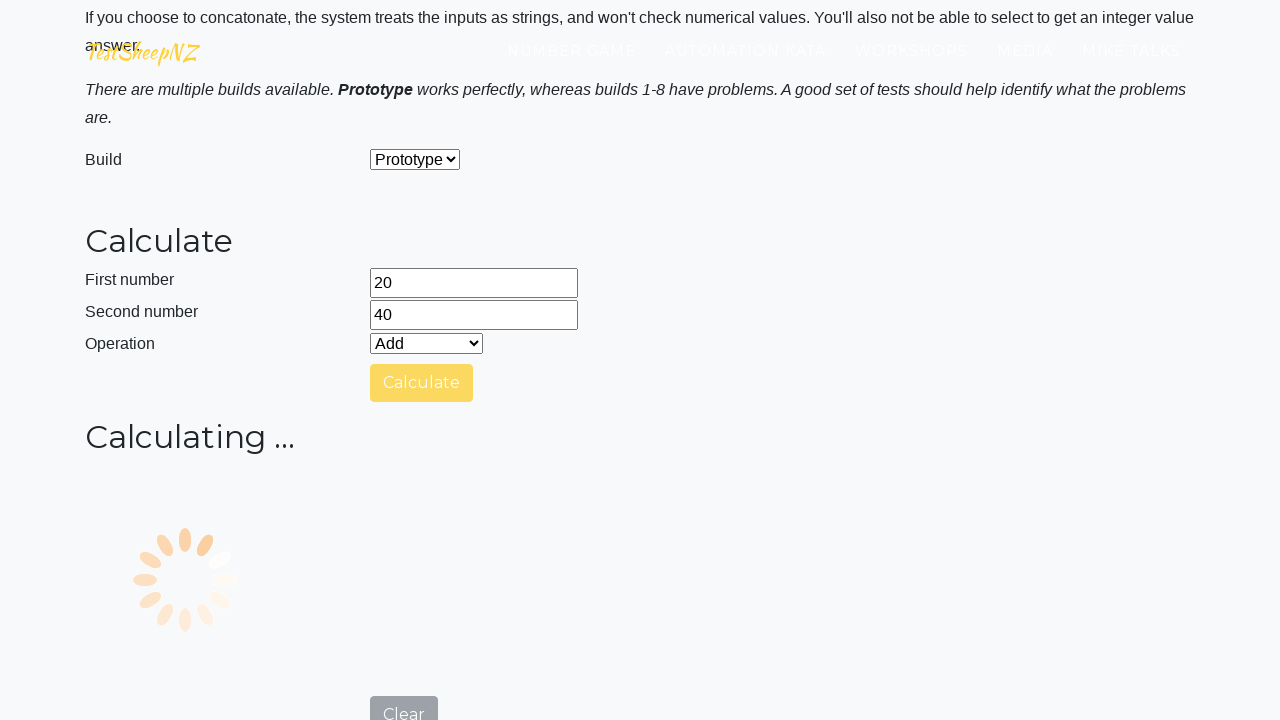

Clicked clear button to reset calculator at (404, 701) on #clearButton
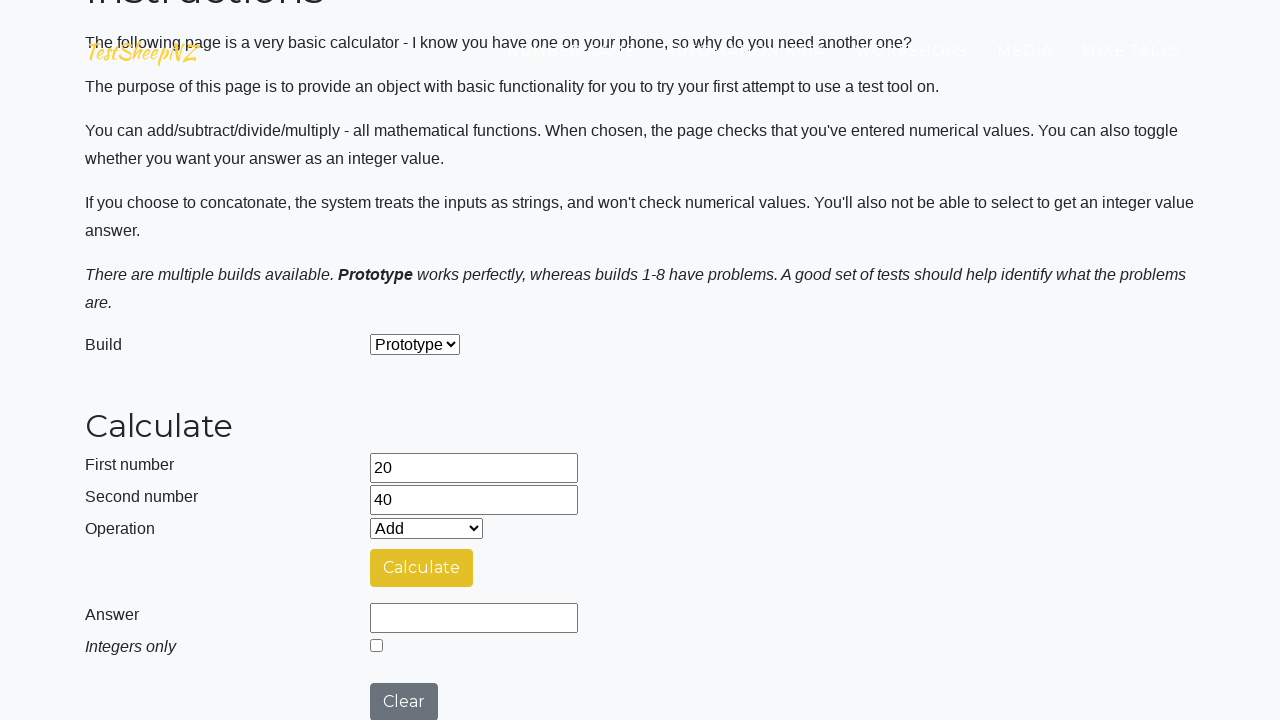

Selected operation 2 from dropdown (add/subtract/multiply/divide/concatenate) on #selectOperationDropdown
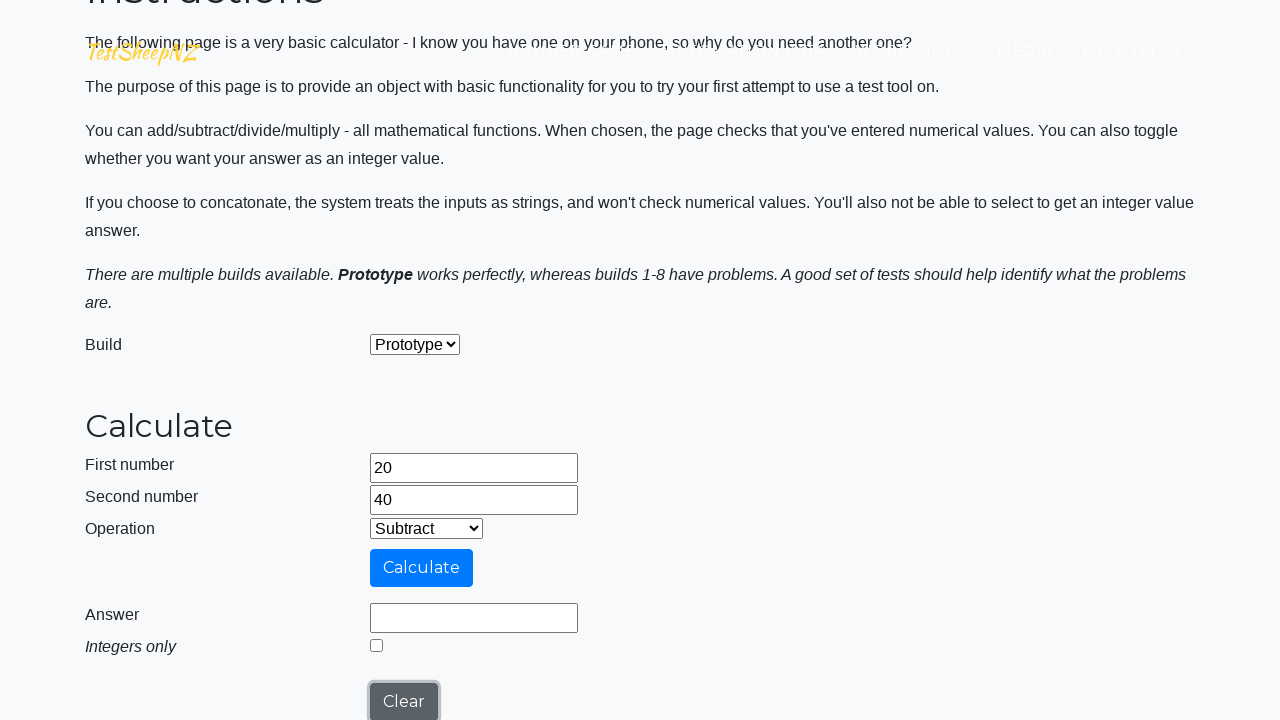

Clicked calculate button for operation 2 at (422, 568) on #calculateButton
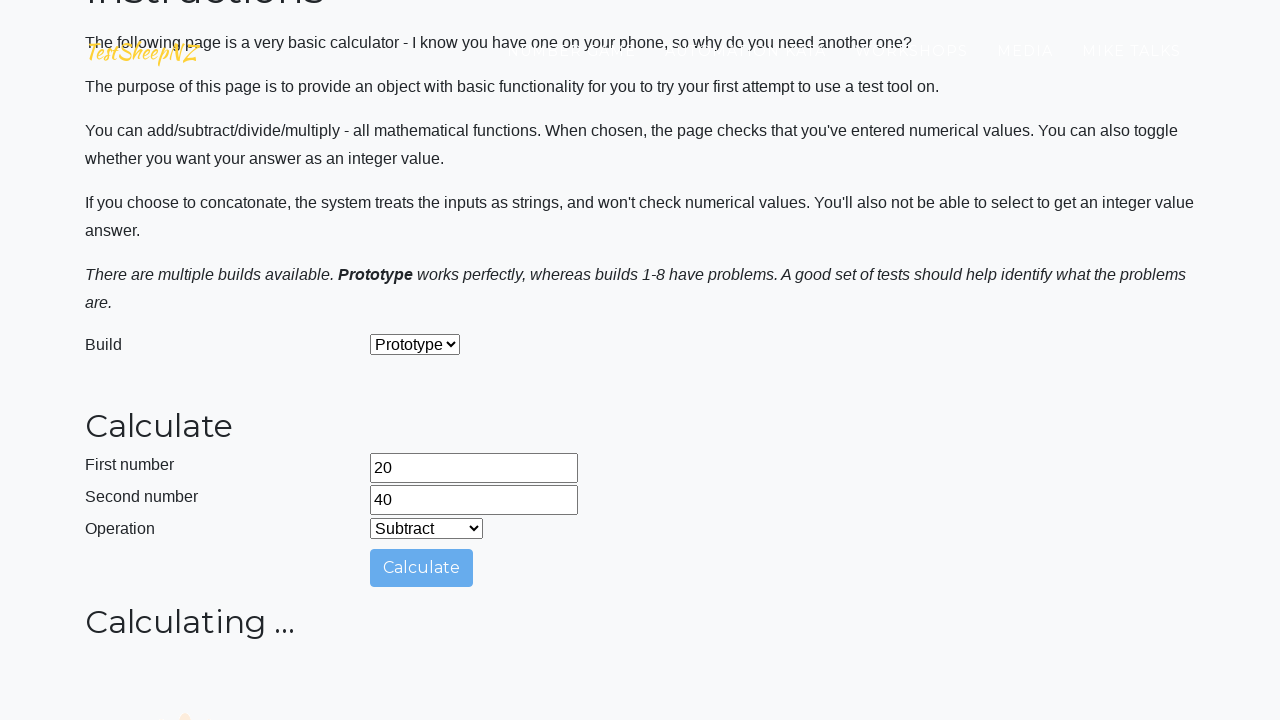

Retrieved answer: -20
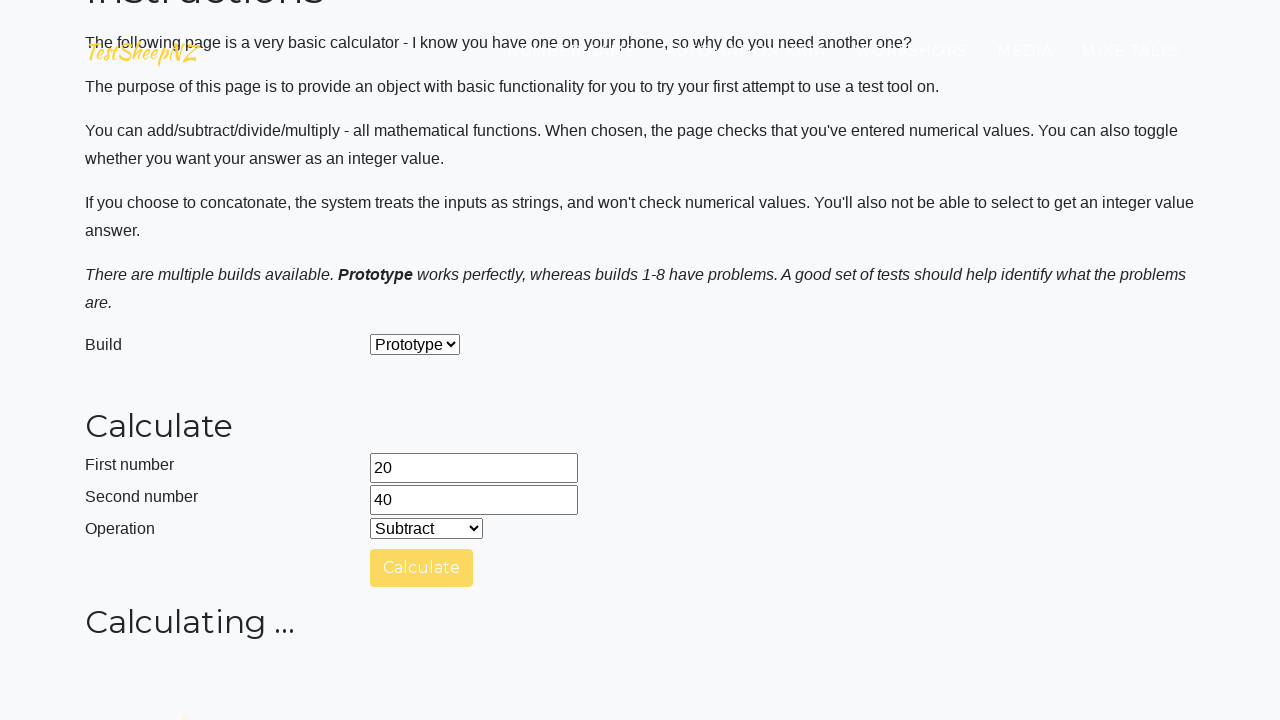

Clicked clear button to reset calculator at (404, 701) on #clearButton
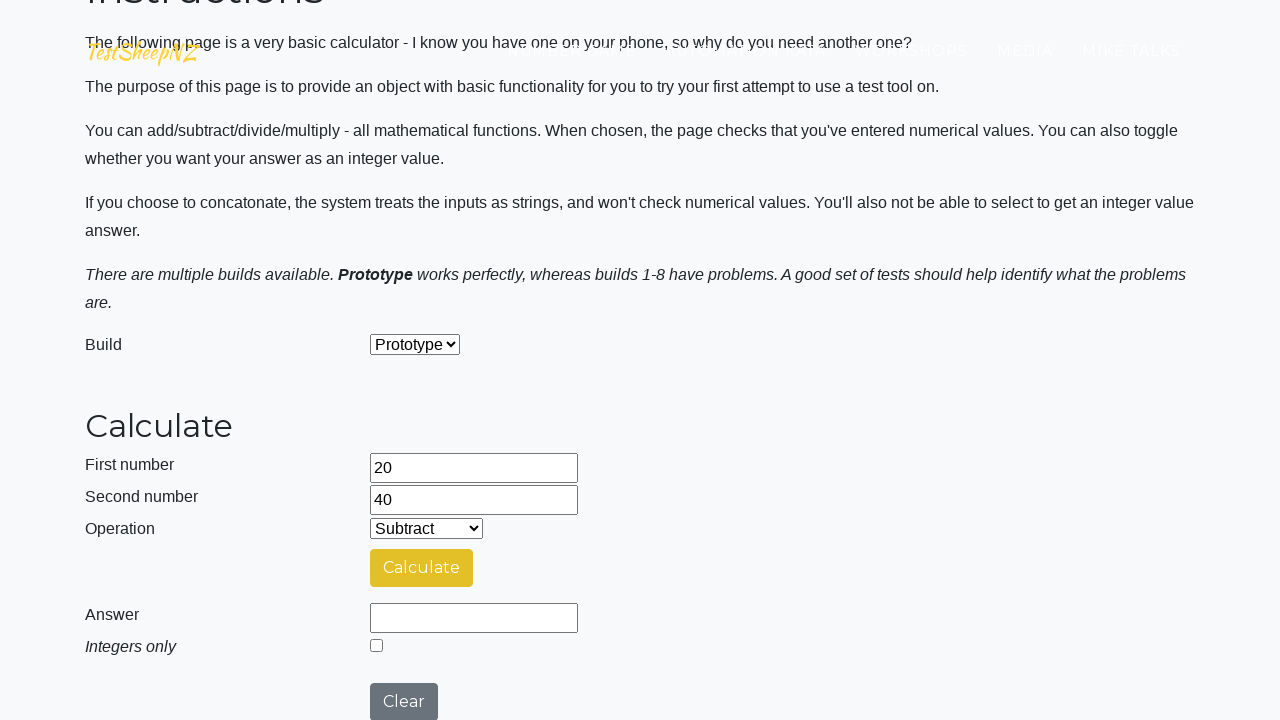

Selected operation 3 from dropdown (add/subtract/multiply/divide/concatenate) on #selectOperationDropdown
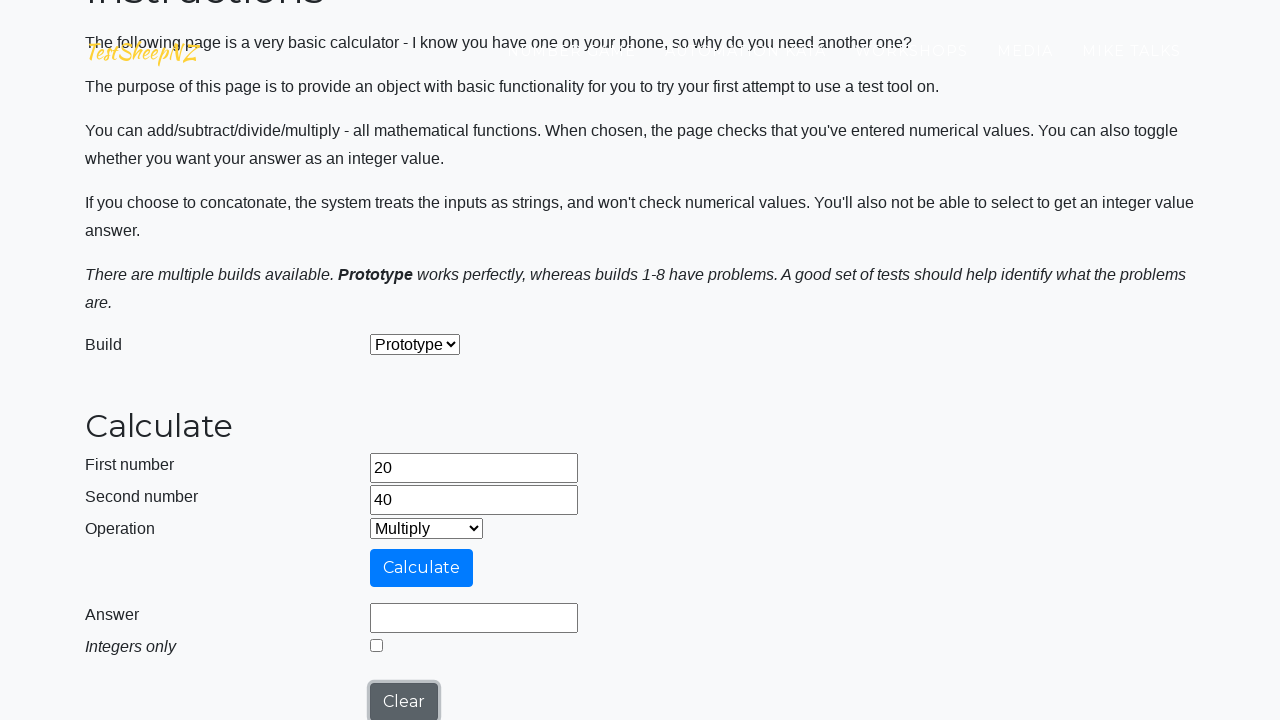

Clicked calculate button for operation 3 at (422, 568) on #calculateButton
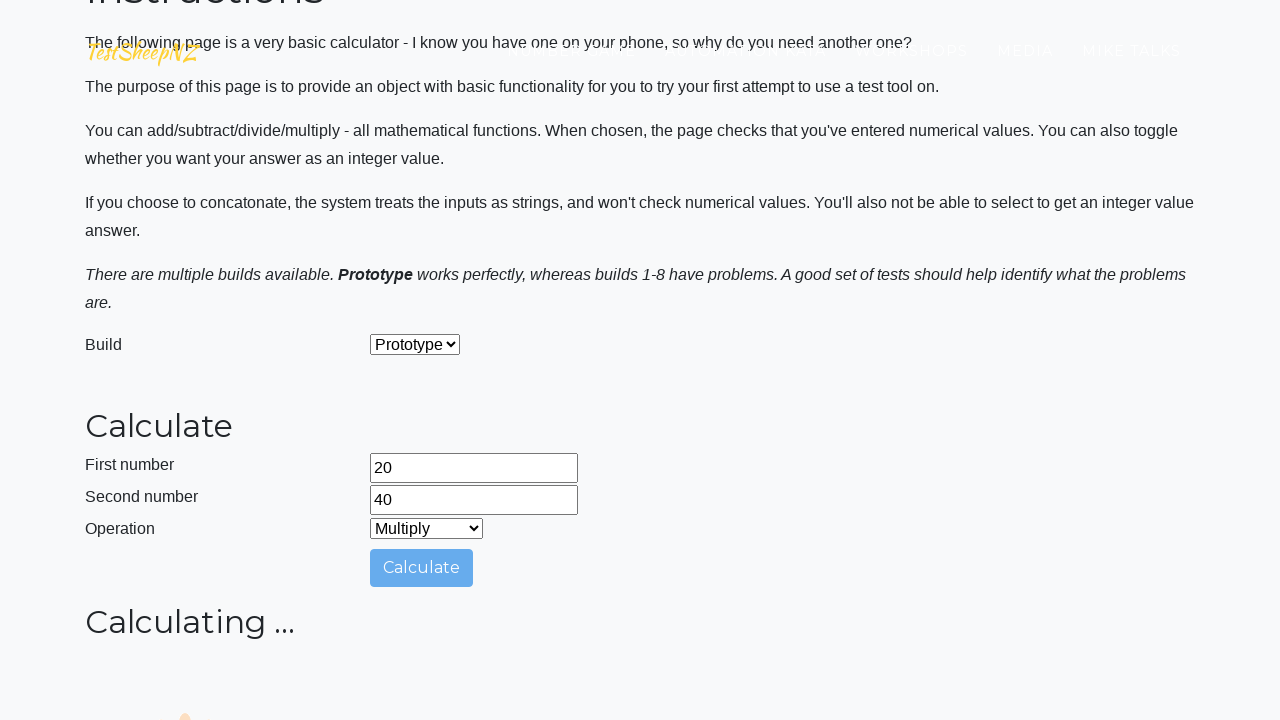

Retrieved answer: 800
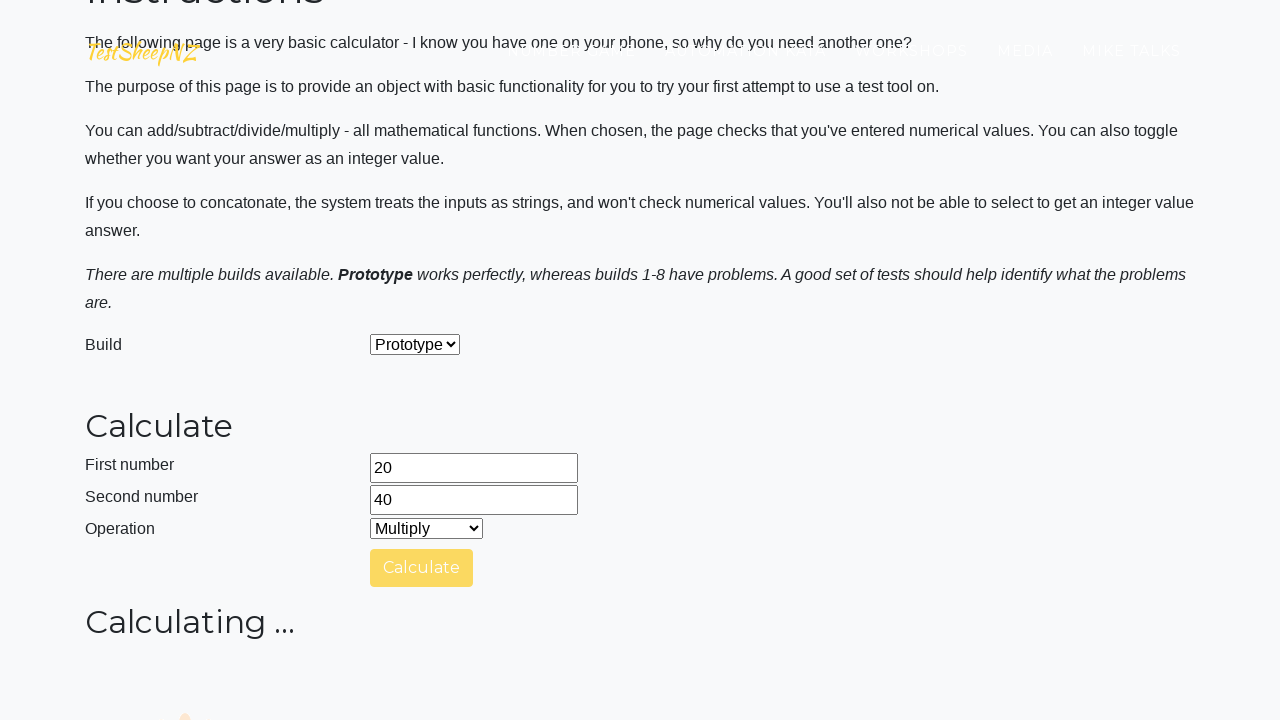

Clicked clear button to reset calculator at (404, 485) on #clearButton
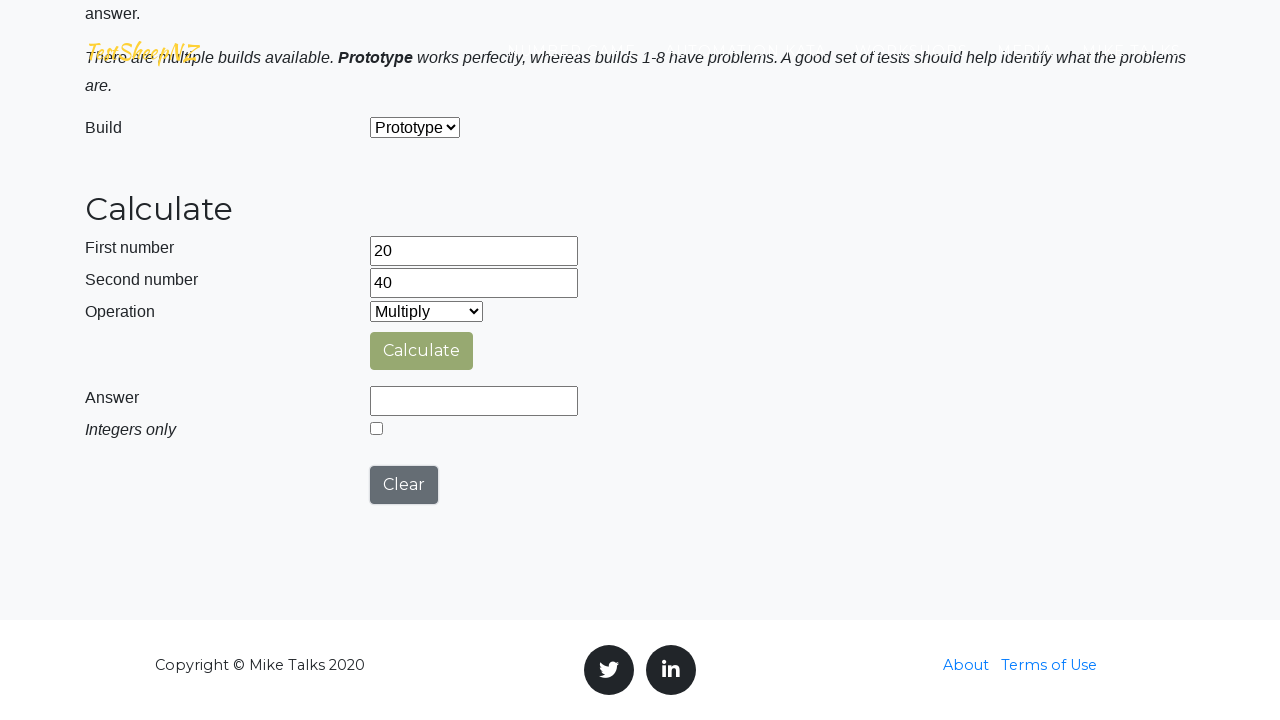

Selected operation 4 from dropdown (add/subtract/multiply/divide/concatenate) on #selectOperationDropdown
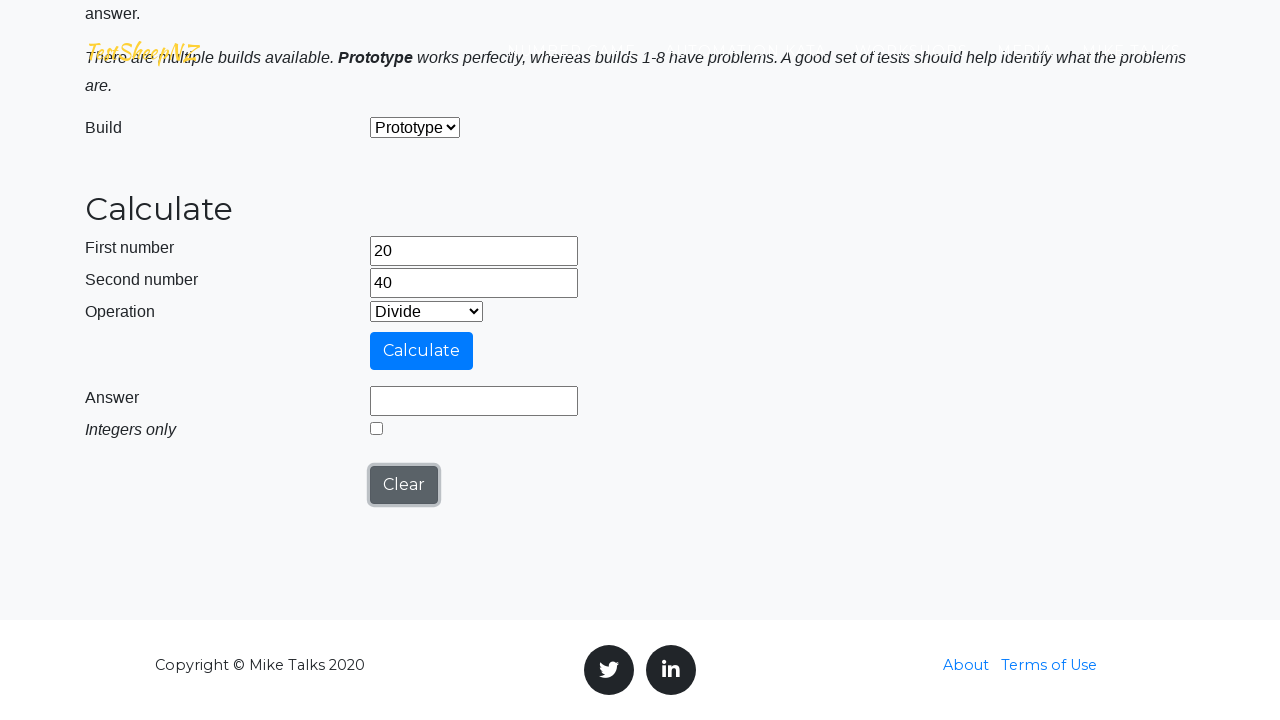

Clicked calculate button for operation 4 at (422, 351) on #calculateButton
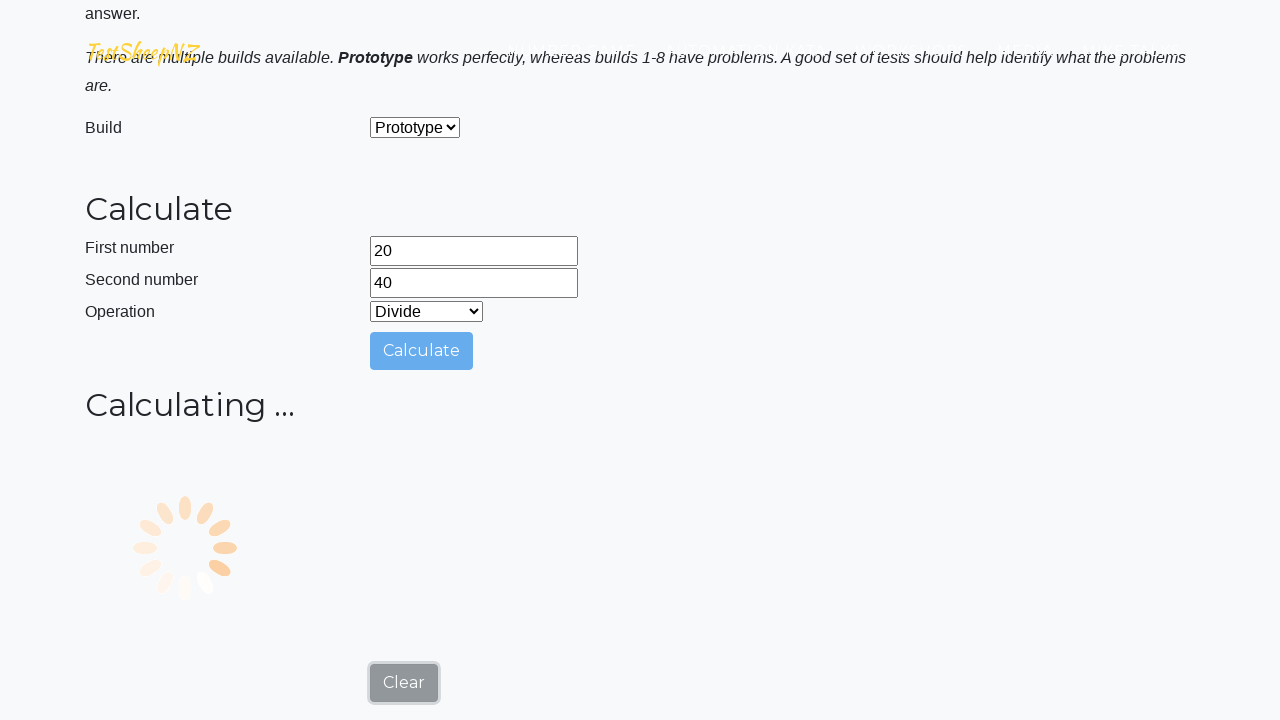

Retrieved answer: 0.5
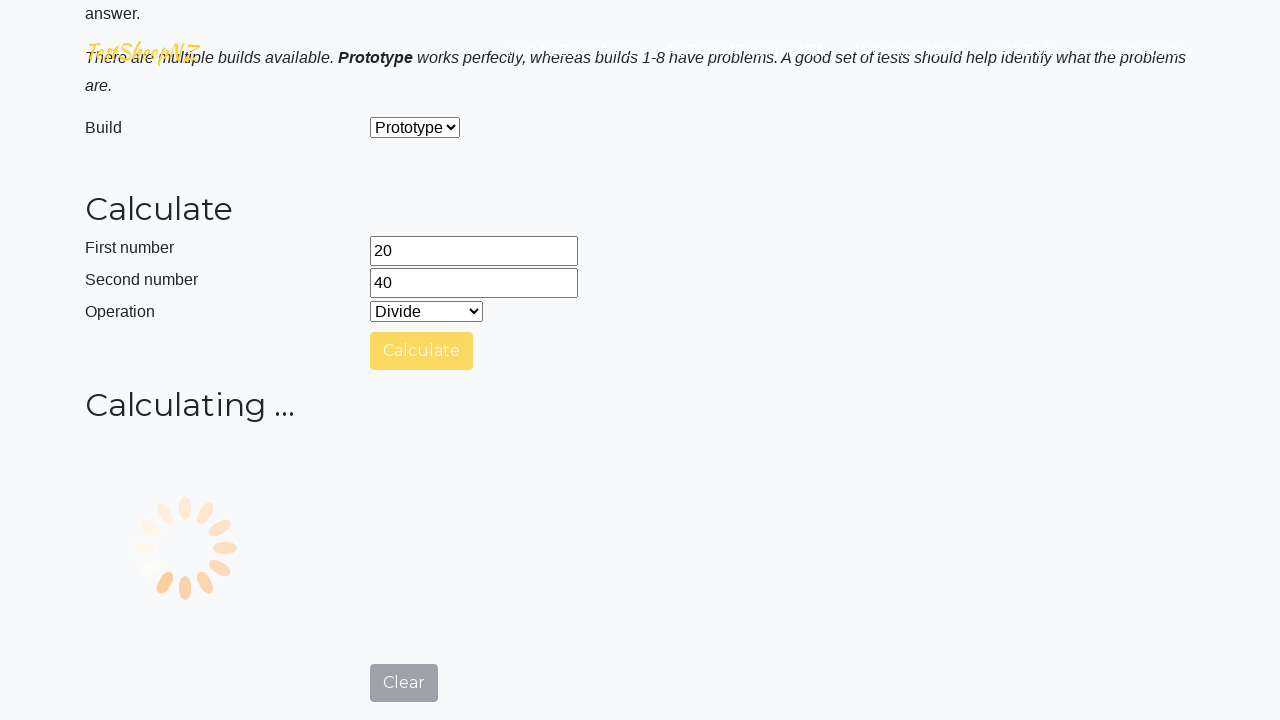

Selected integer-only option for division result at (376, 428) on #integerSelect
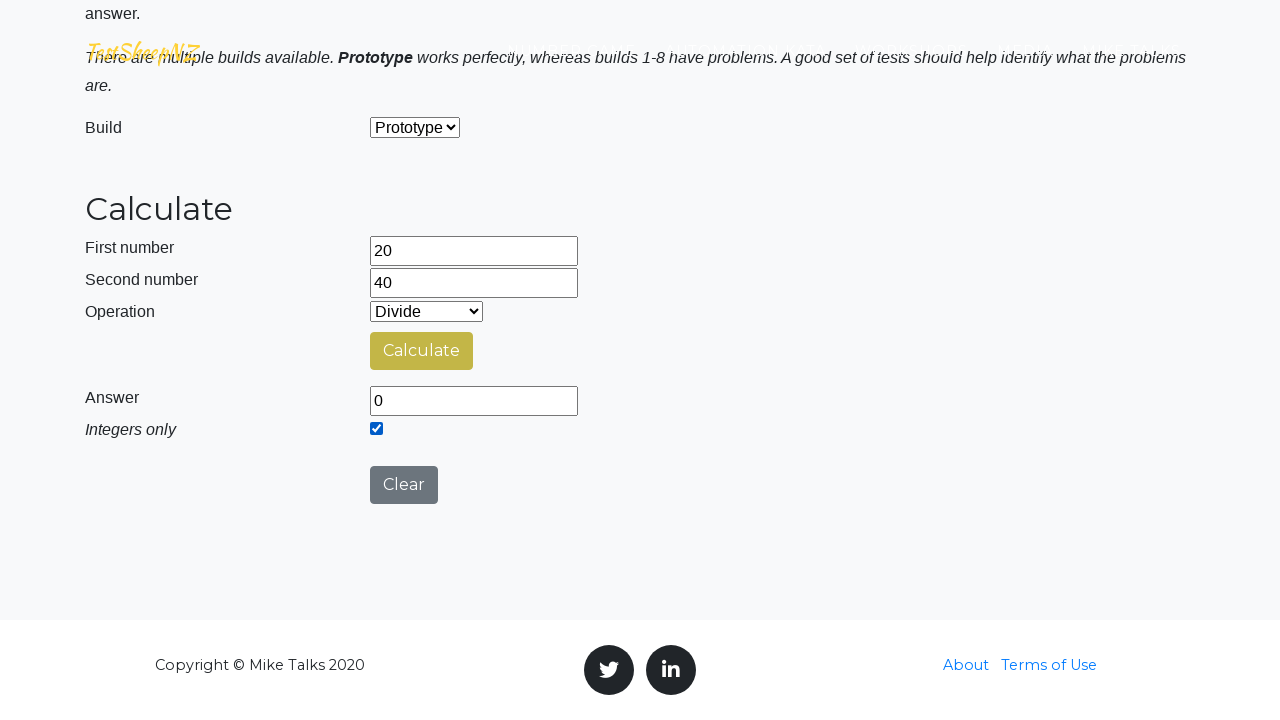

Clicked clear button to reset calculator at (404, 485) on #clearButton
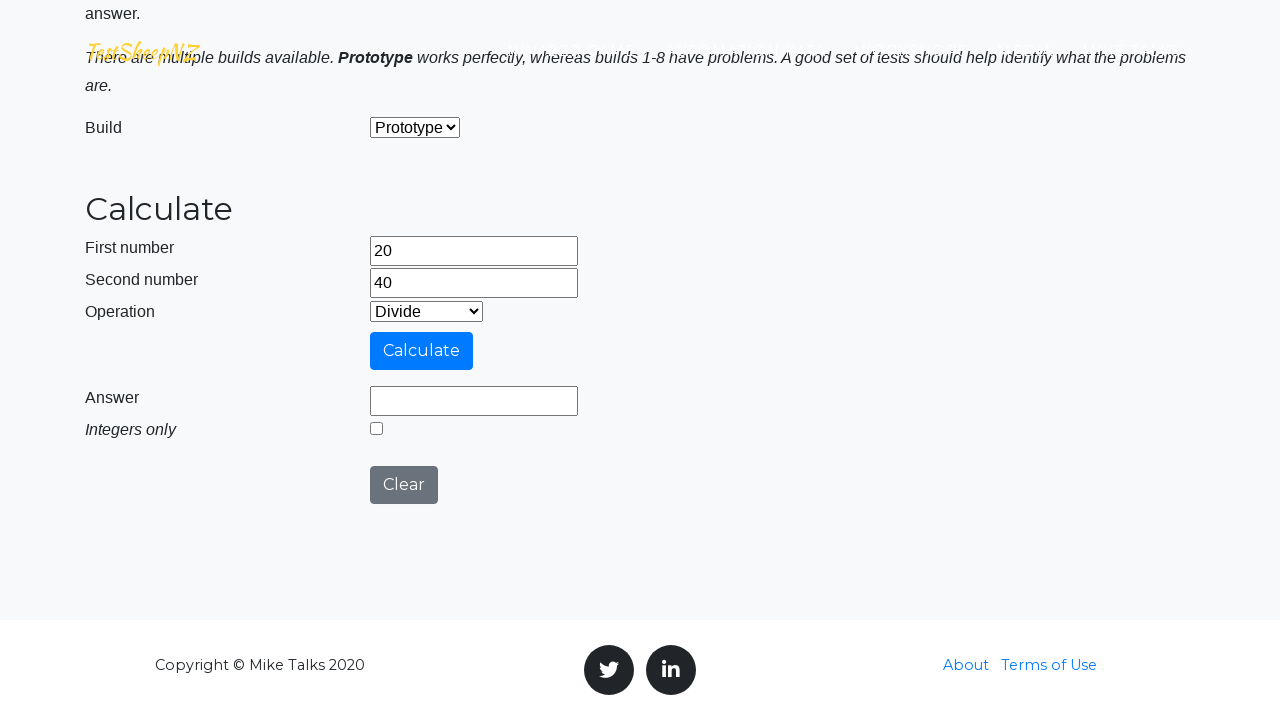

Selected operation 5 from dropdown (add/subtract/multiply/divide/concatenate) on #selectOperationDropdown
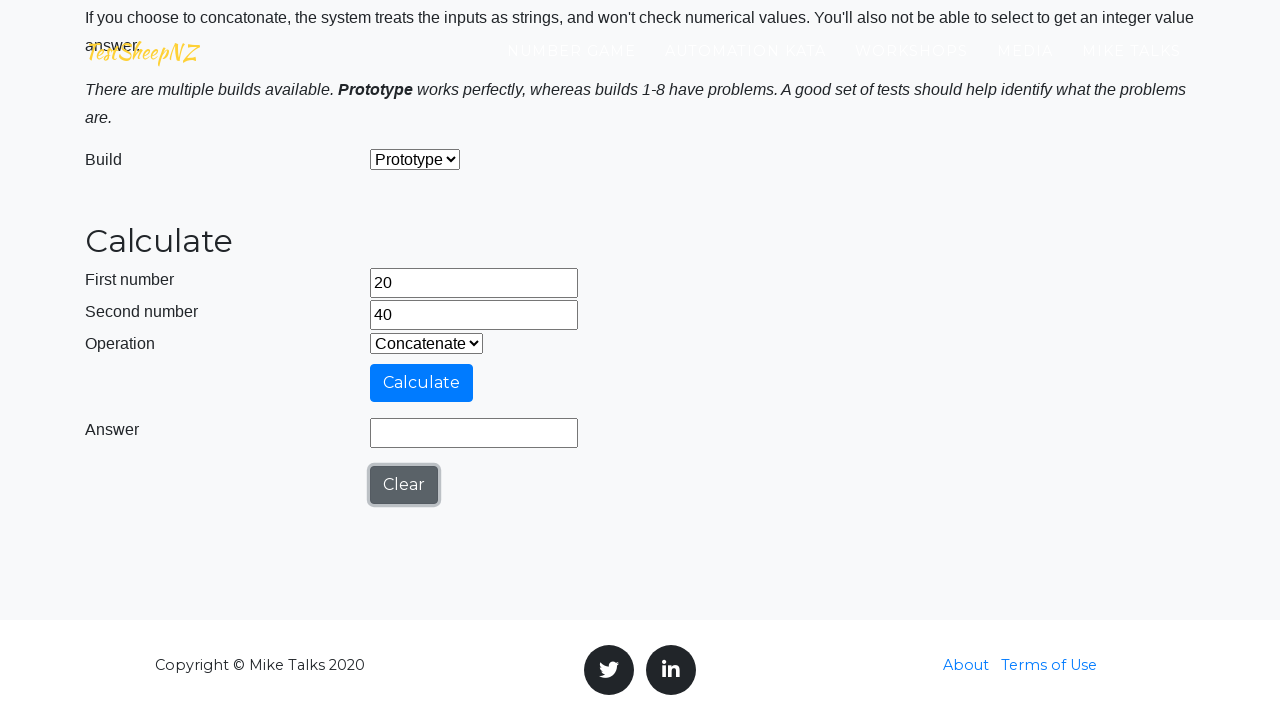

Clicked calculate button for operation 5 at (422, 383) on #calculateButton
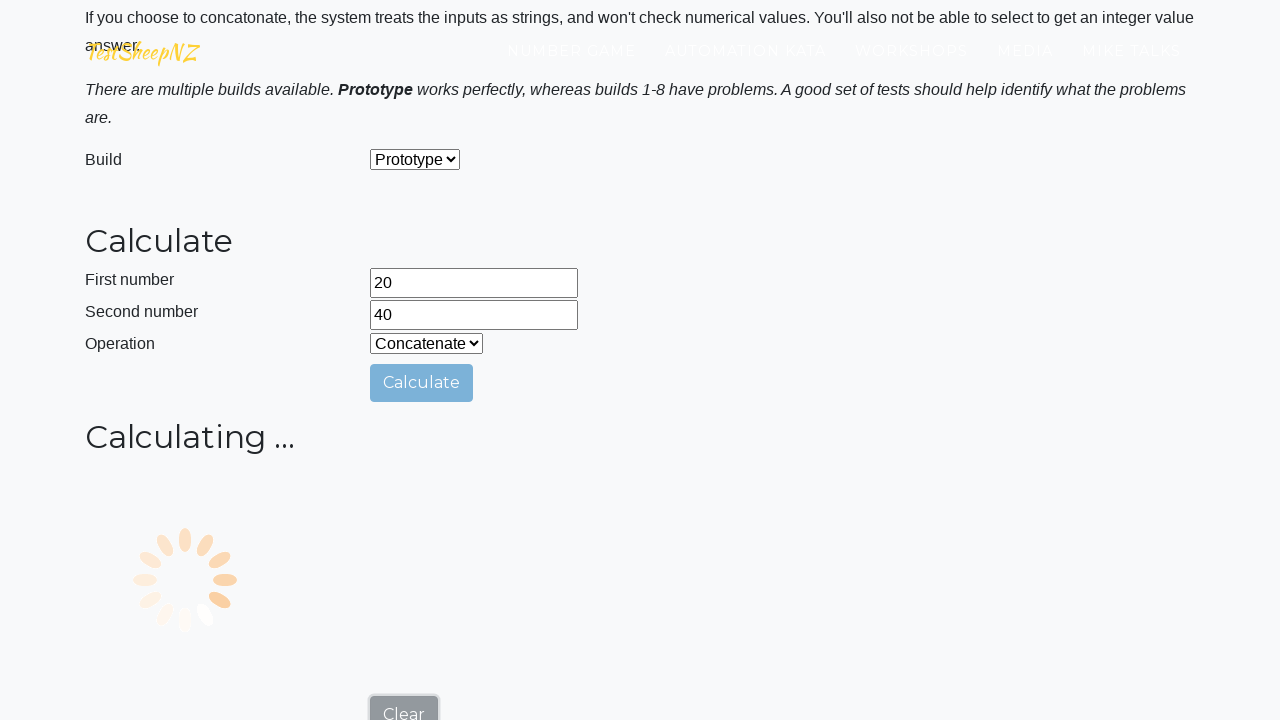

Retrieved answer: 2040
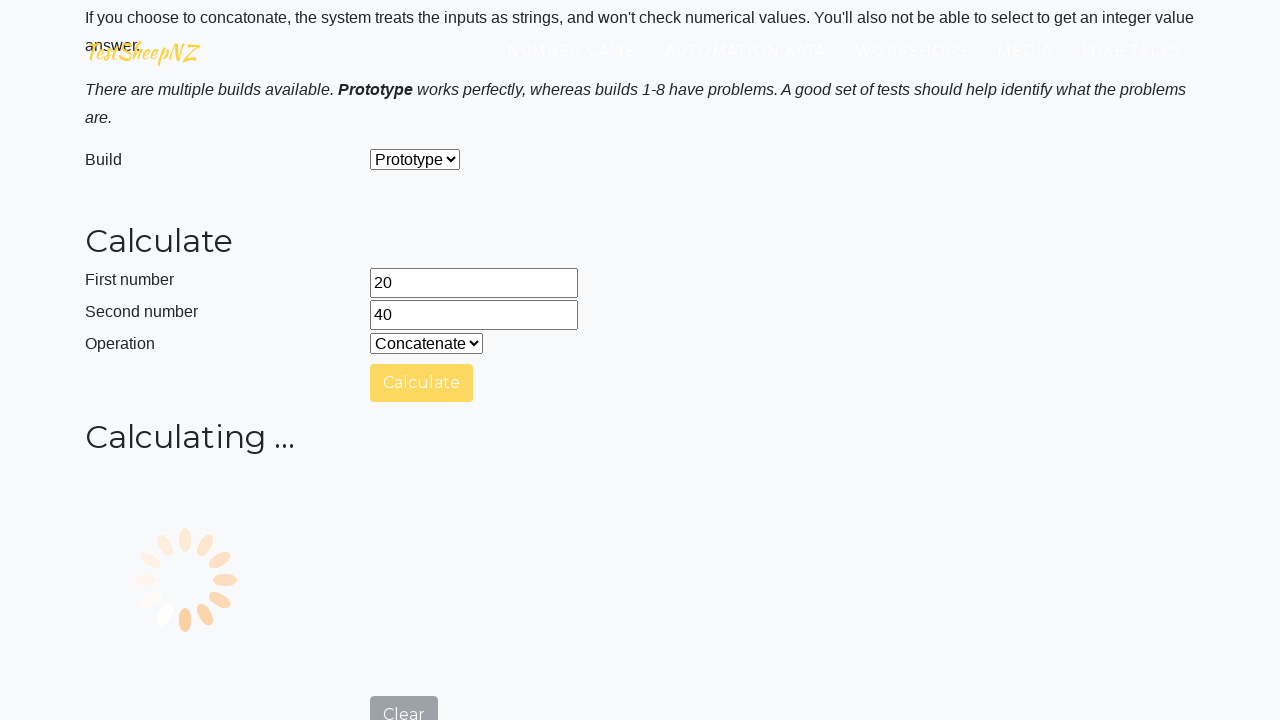

Clicked clear button to reset calculator at (404, 485) on #clearButton
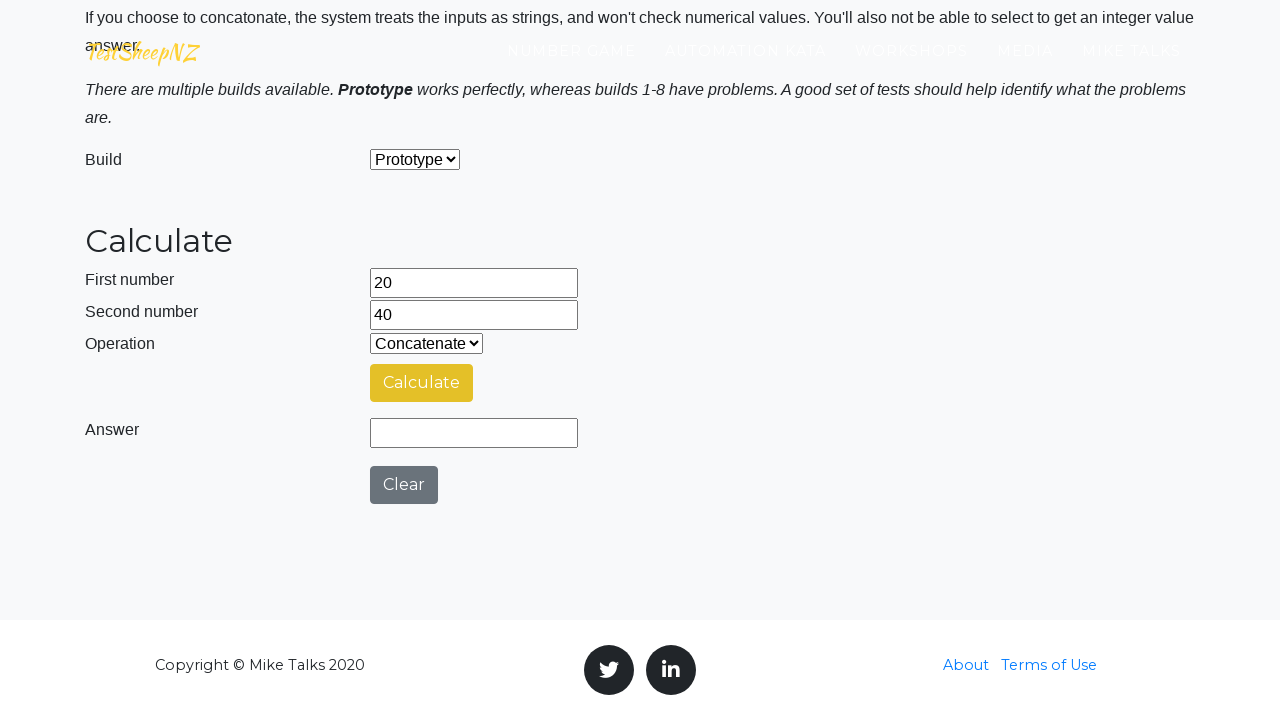

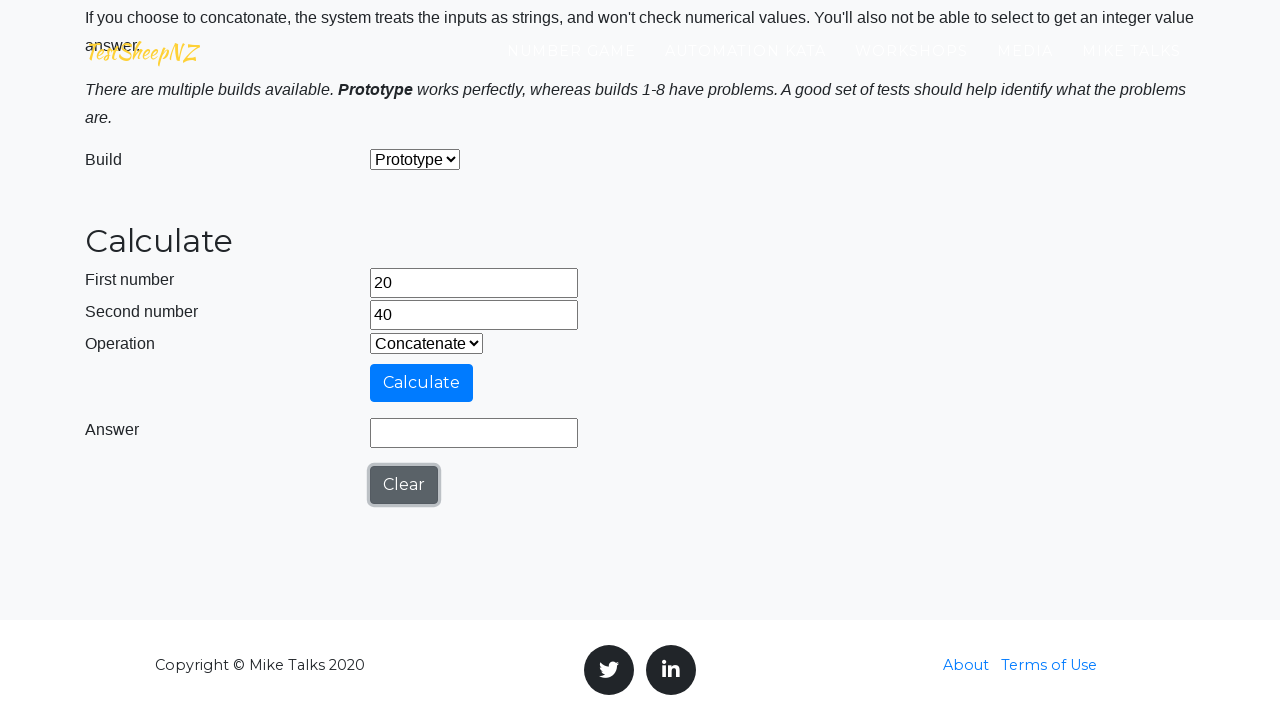